Tests navigation links in the dev-links section by clicking each link, verifying the URL matches the href attribute, and navigating back to the main page

Starting URL: https://jqueryui.com/

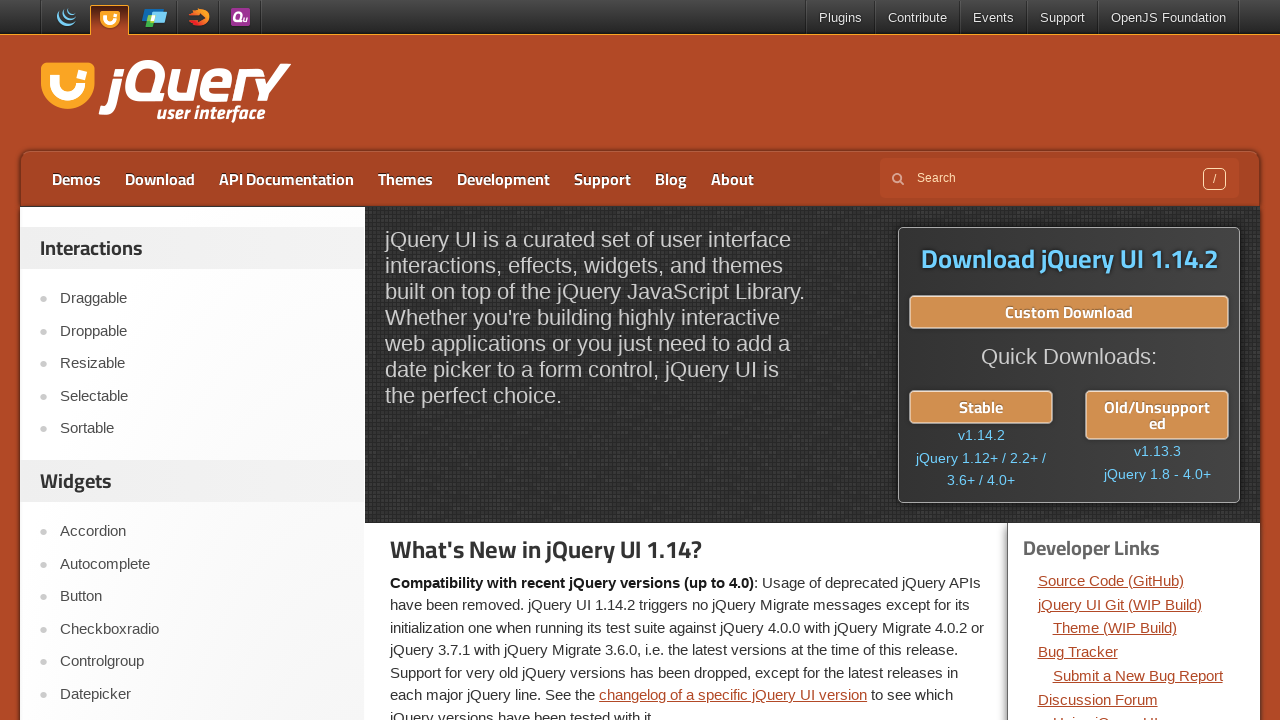

Located all links in dev-links section and counted them
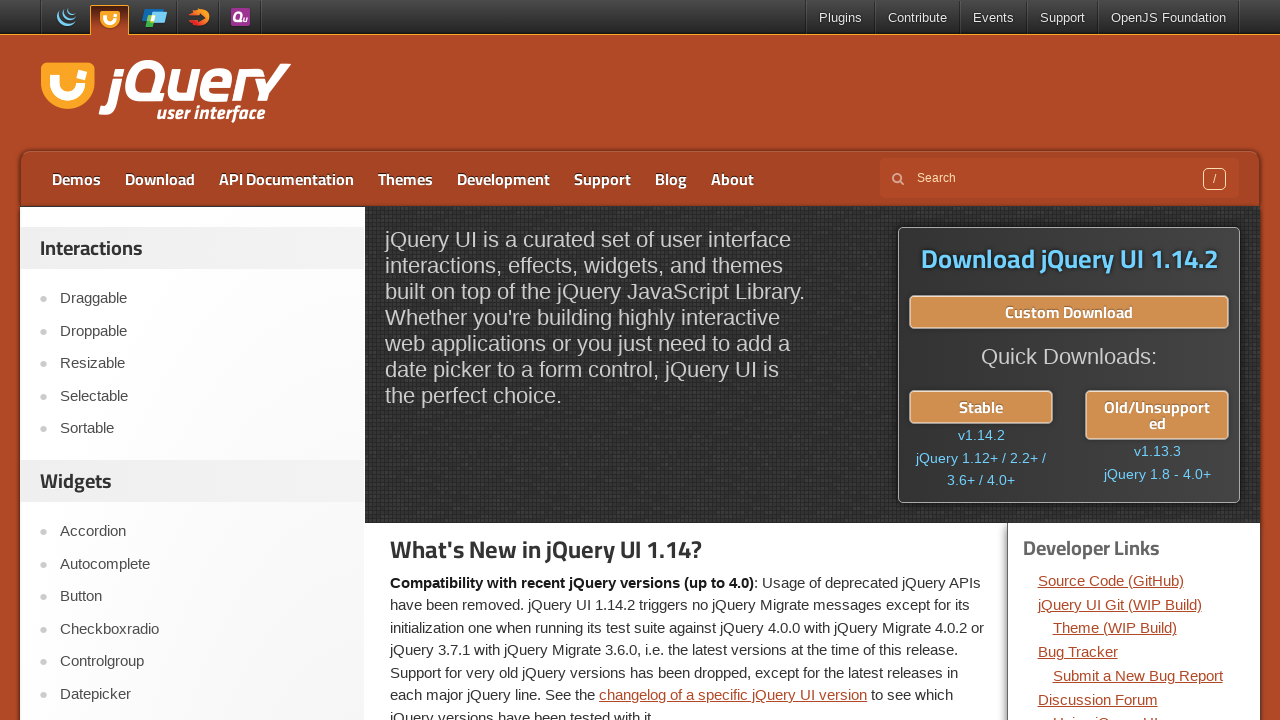

Re-fetched dev-links for iteration 1
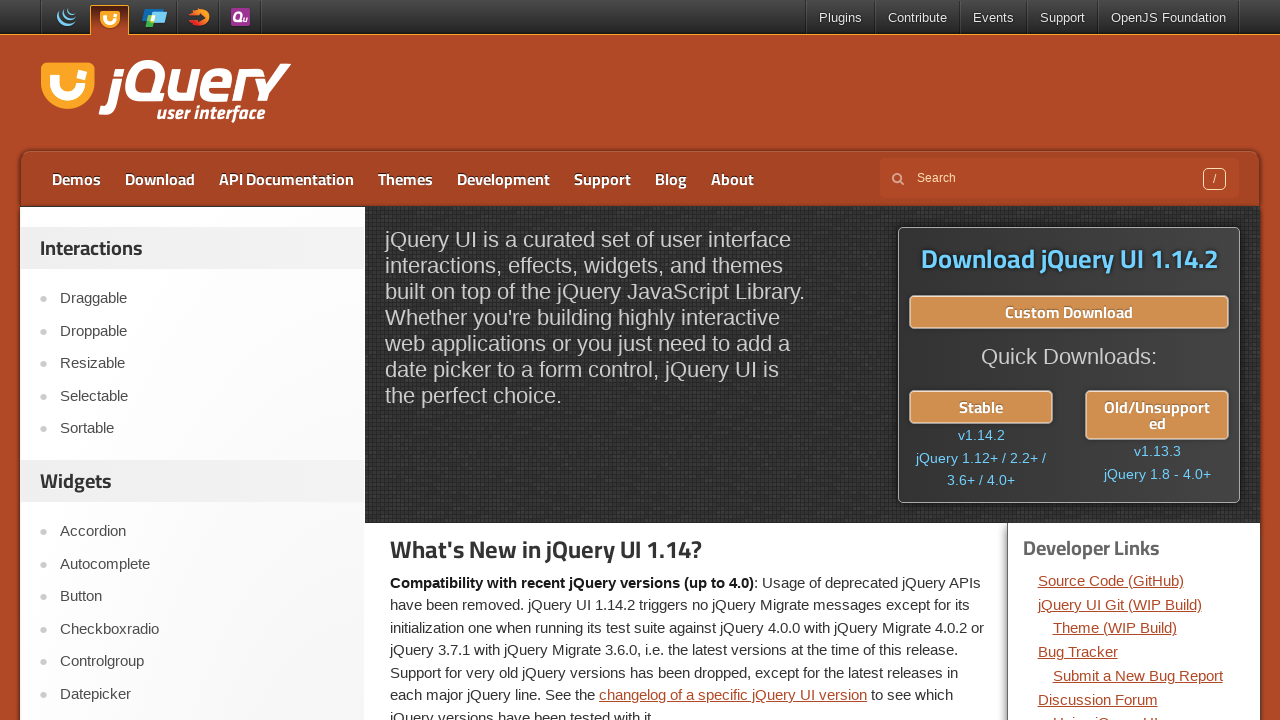

Retrieved href attribute: https://github.com/jquery/jquery-ui
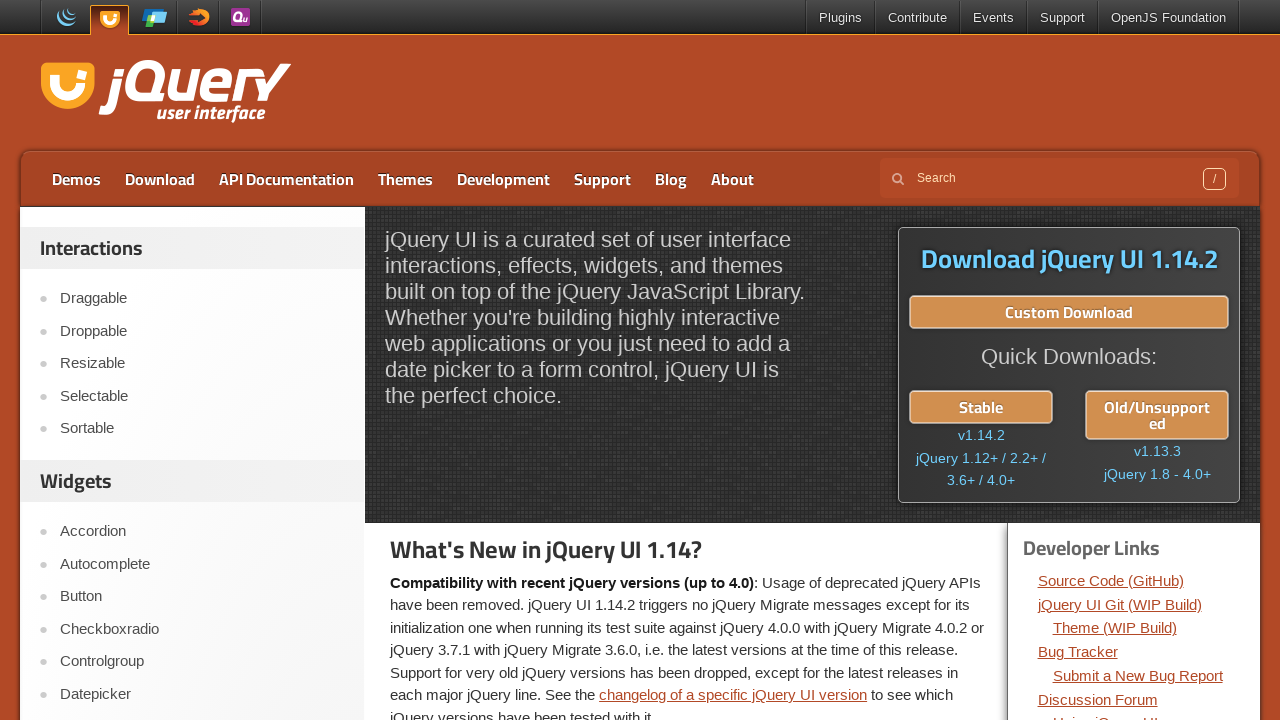

Clicked link 1 with href: https://github.com/jquery/jquery-ui at (1111, 580) on xpath=//div[@class='dev-links']//li//a >> nth=0
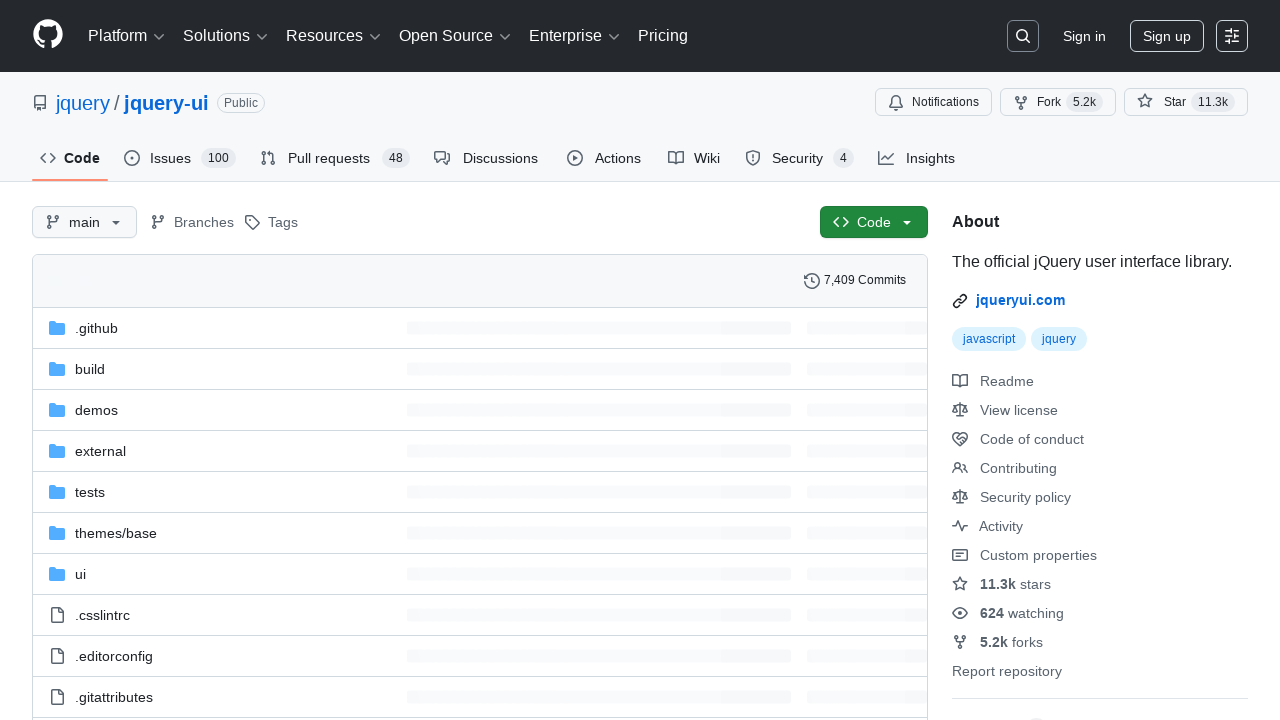

Page loaded after clicking link
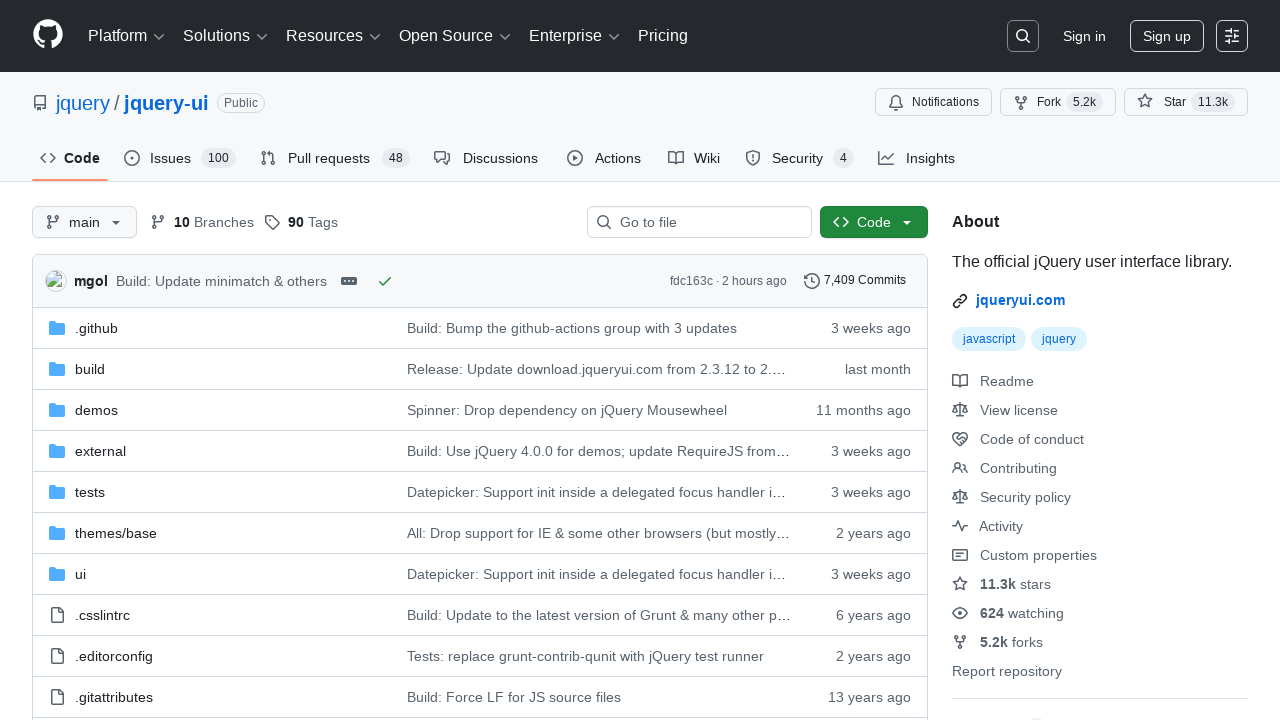

Verified navigation to URL: https://github.com/jquery/jquery-ui
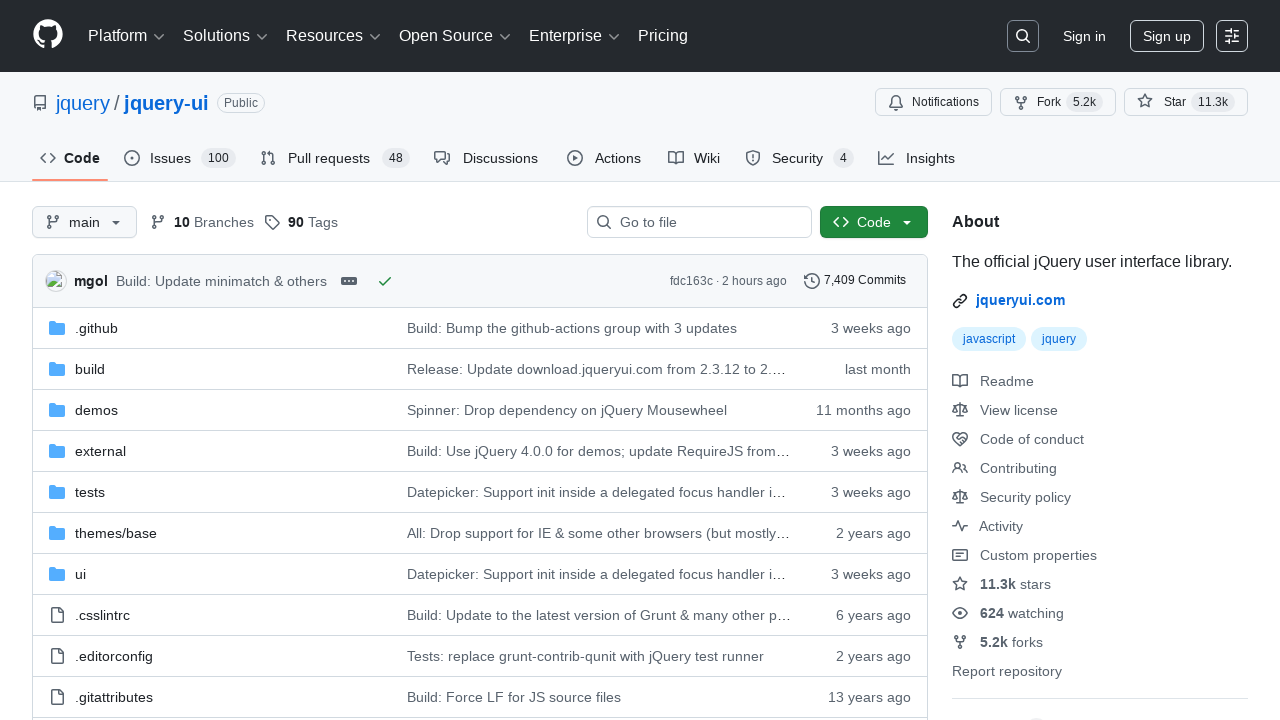

Navigated back to main page
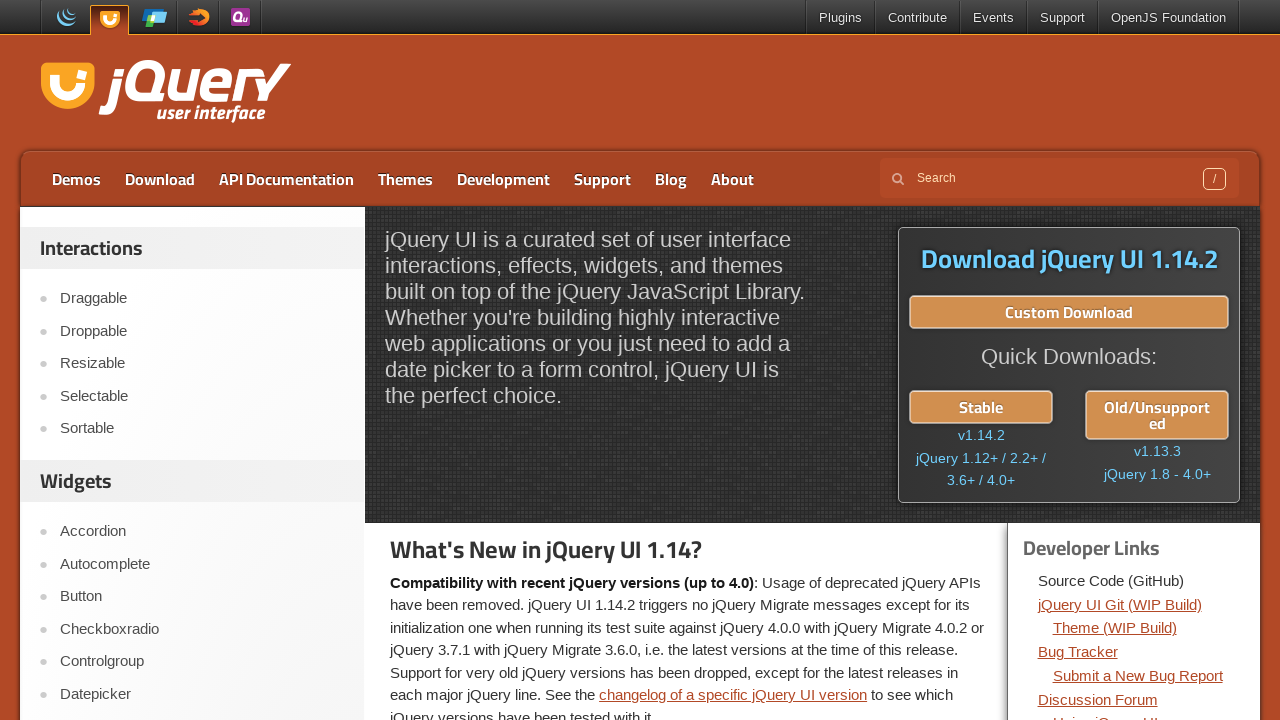

Page loaded after navigating back
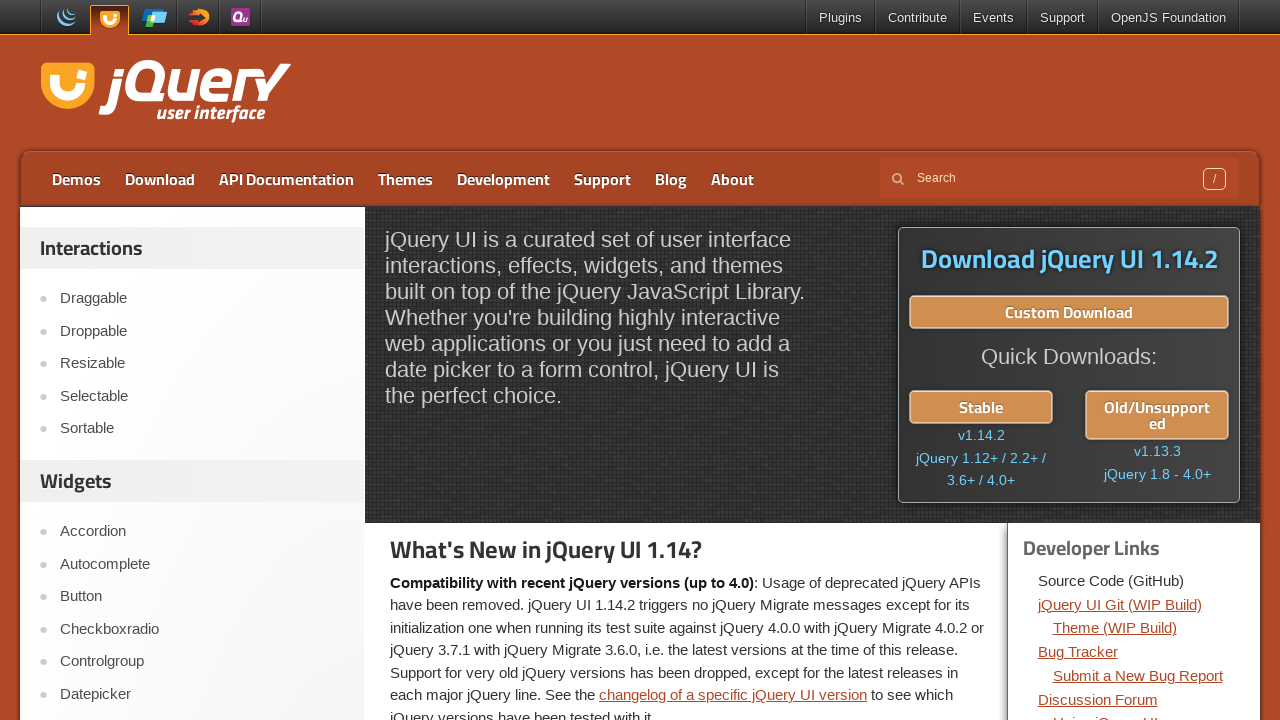

Re-fetched dev-links for iteration 2
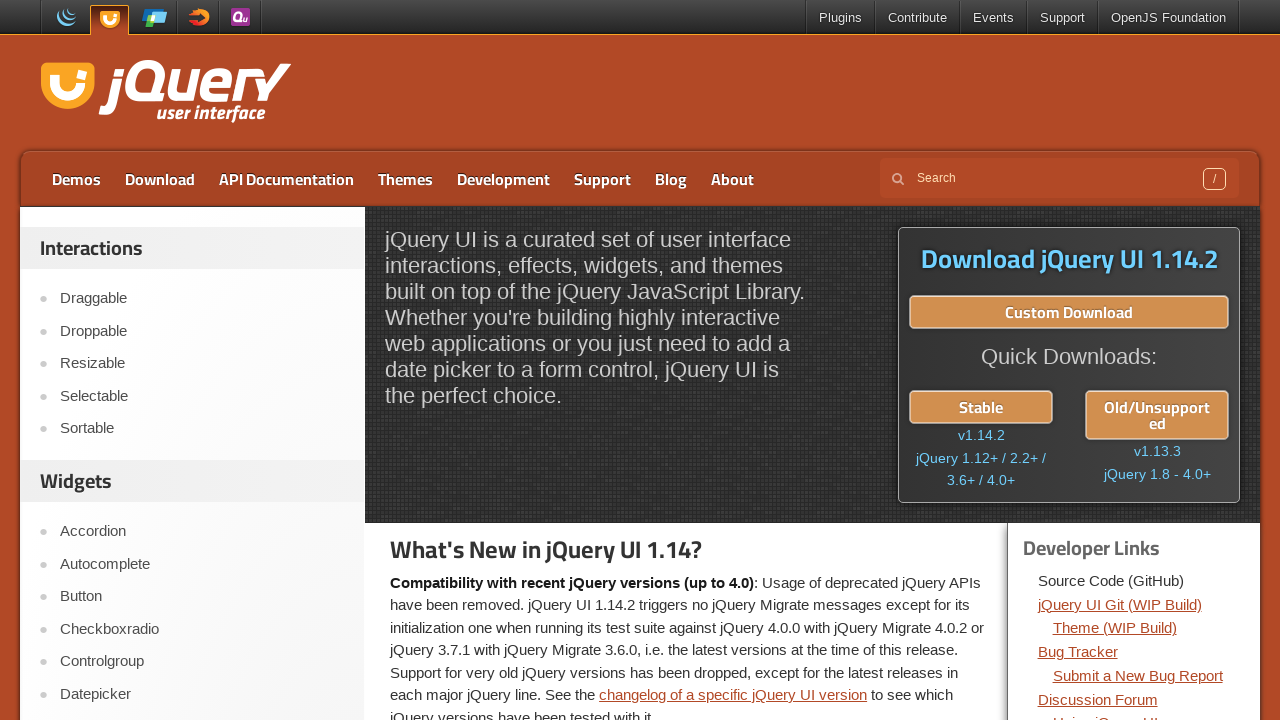

Retrieved href attribute: https://releases.jquery.com/git/ui/jquery-ui-git.js
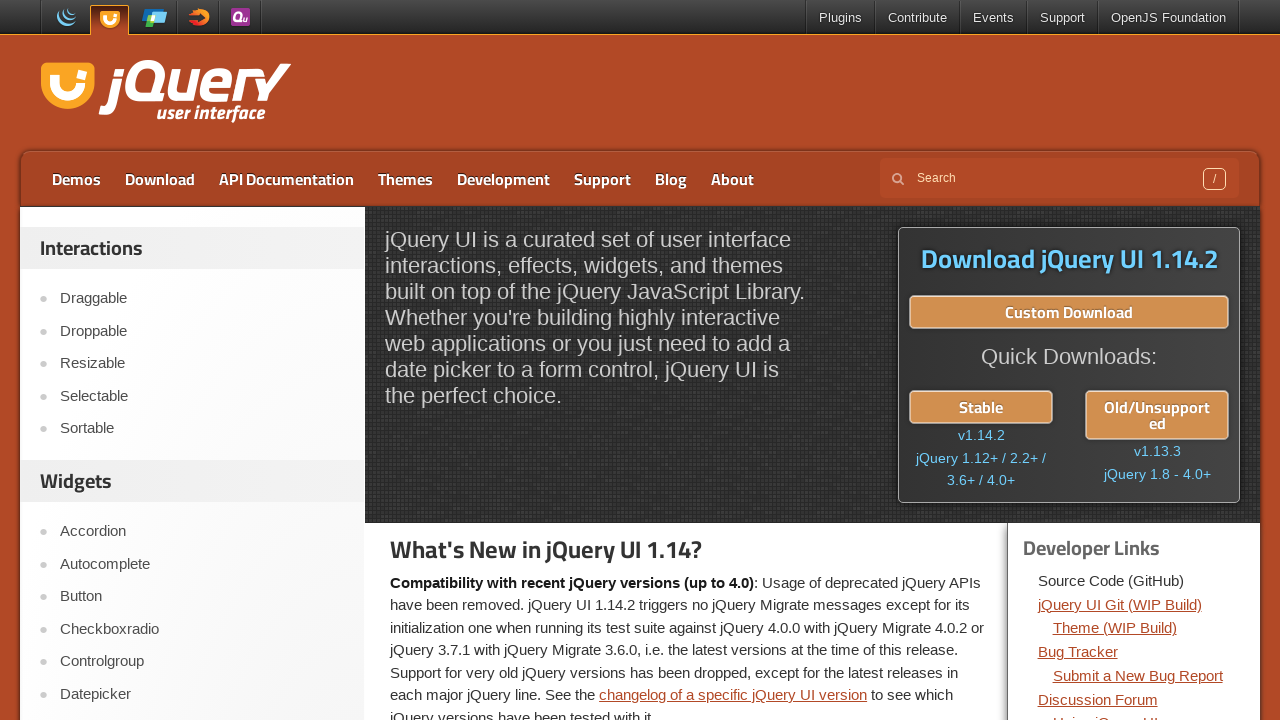

Clicked link 2 with href: https://releases.jquery.com/git/ui/jquery-ui-git.js at (1120, 604) on xpath=//div[@class='dev-links']//li//a >> nth=1
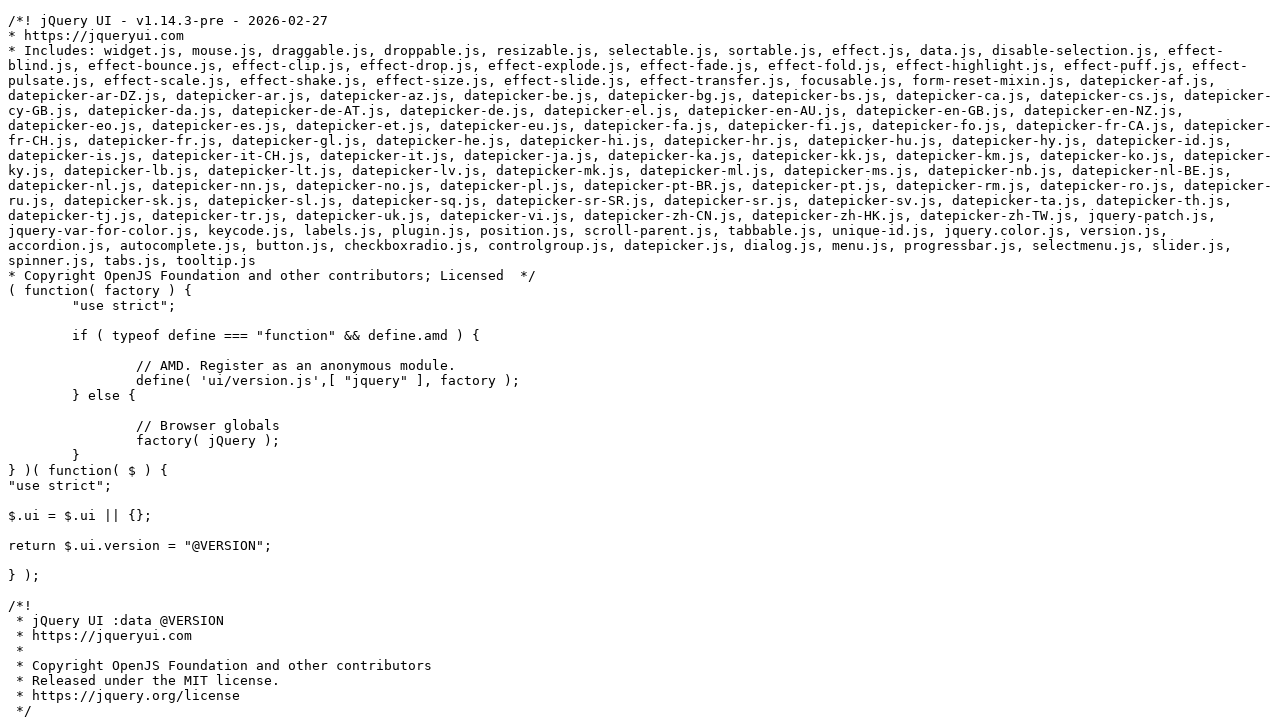

Page loaded after clicking link
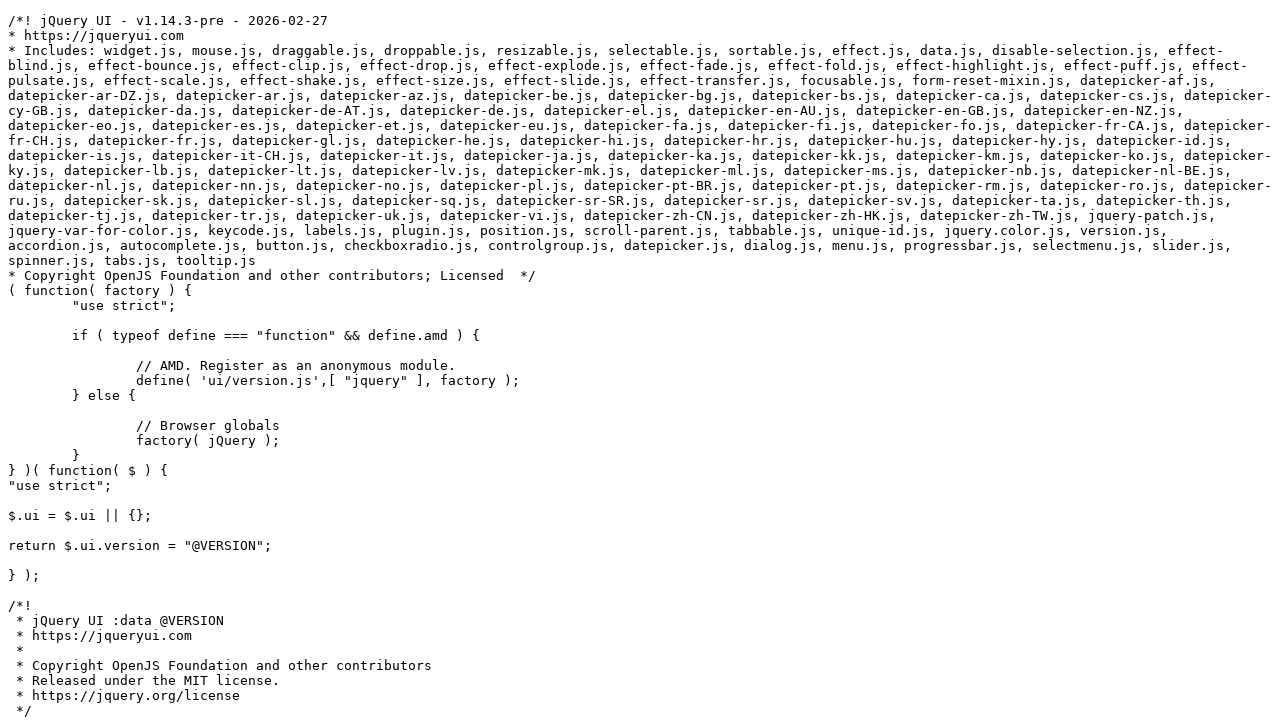

Verified navigation to URL: https://releases.jquery.com/git/ui/jquery-ui-git.js
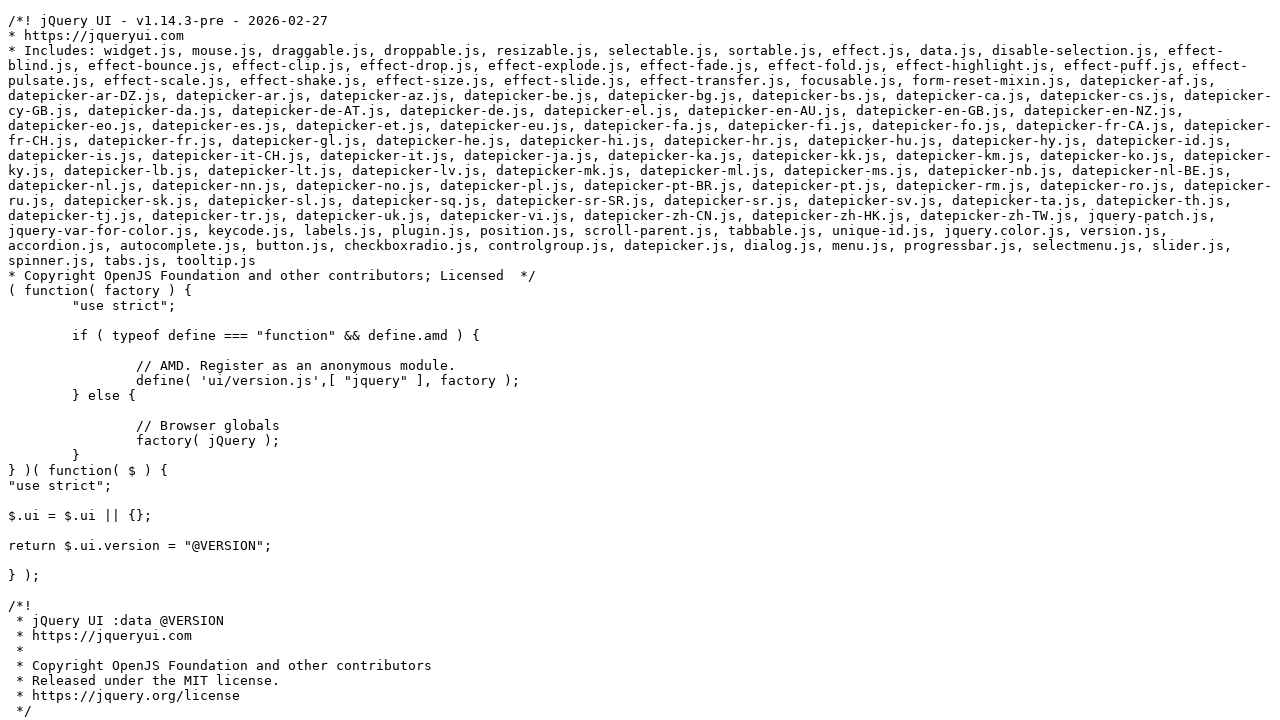

Navigated back to main page
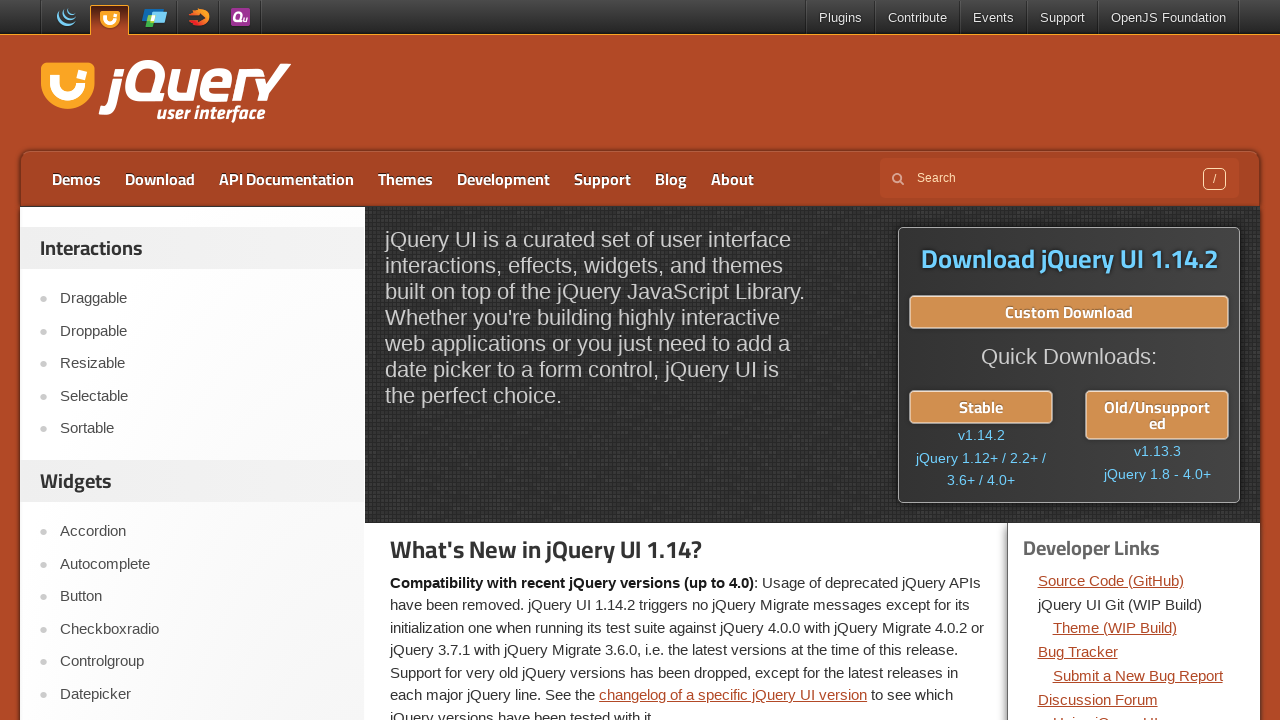

Page loaded after navigating back
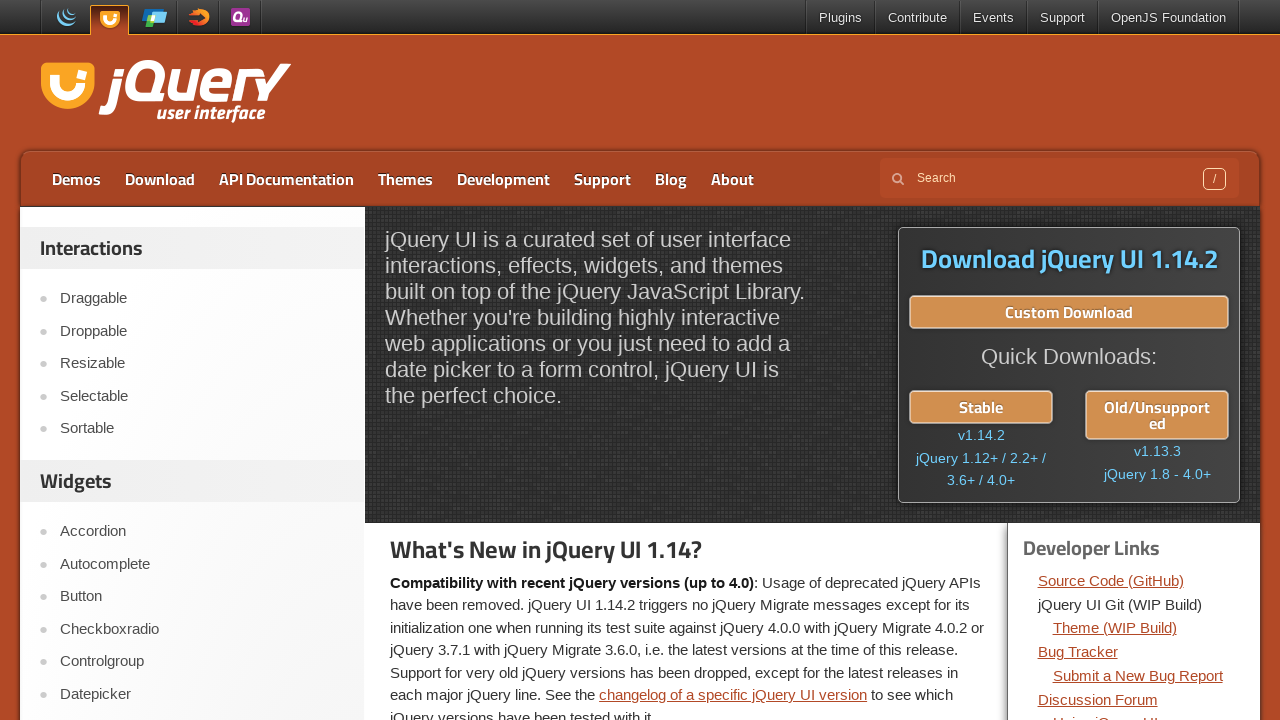

Re-fetched dev-links for iteration 3
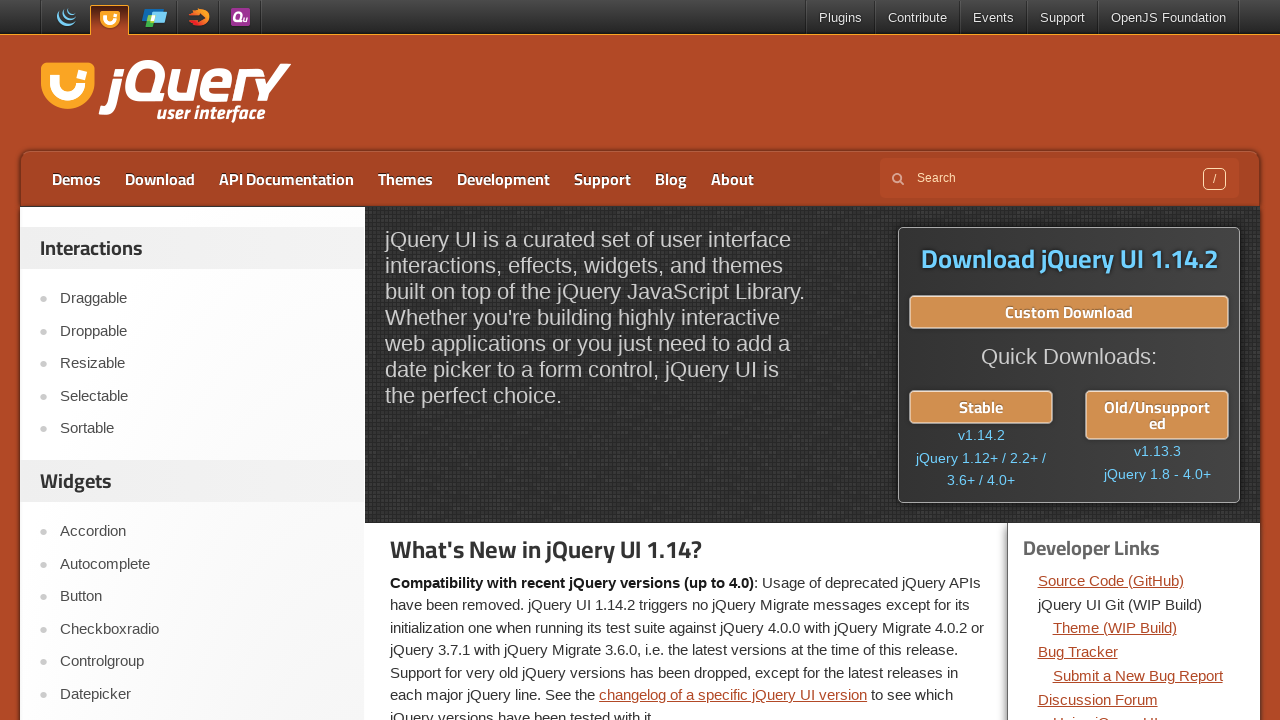

Retrieved href attribute: https://releases.jquery.com/git/ui/jquery-ui-git.css
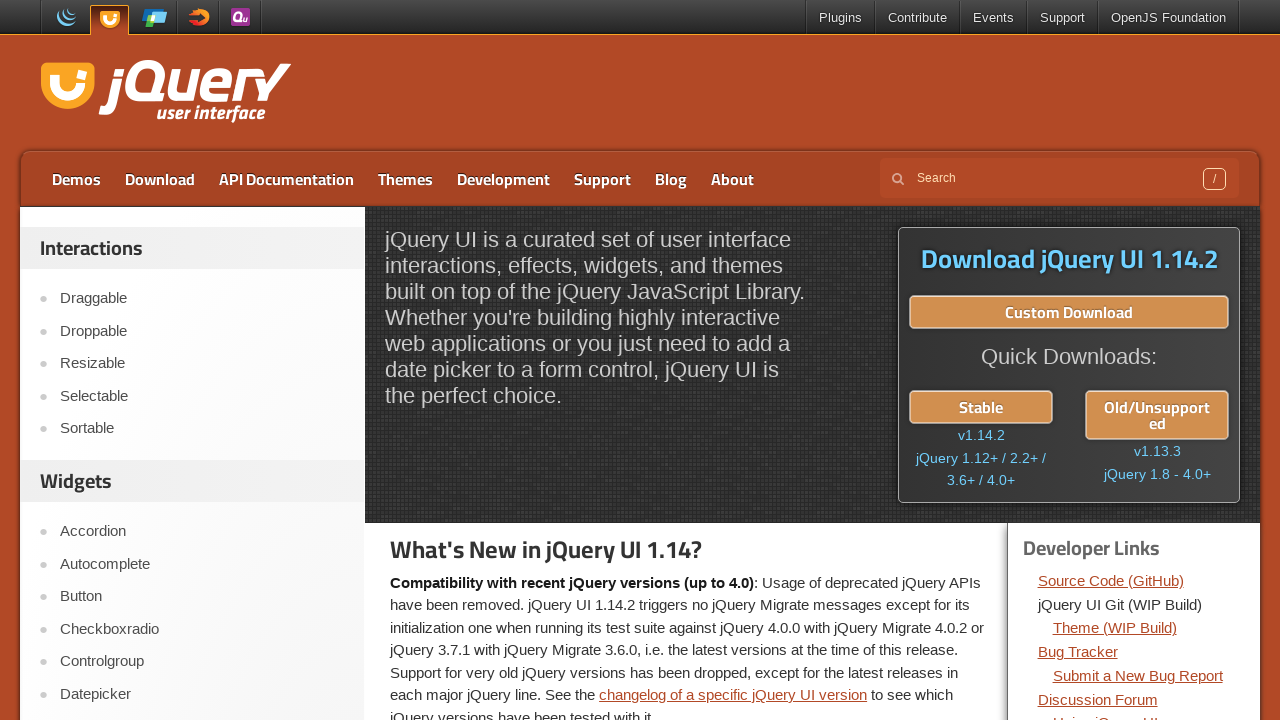

Clicked link 3 with href: https://releases.jquery.com/git/ui/jquery-ui-git.css at (1115, 628) on xpath=//div[@class='dev-links']//li//a >> nth=2
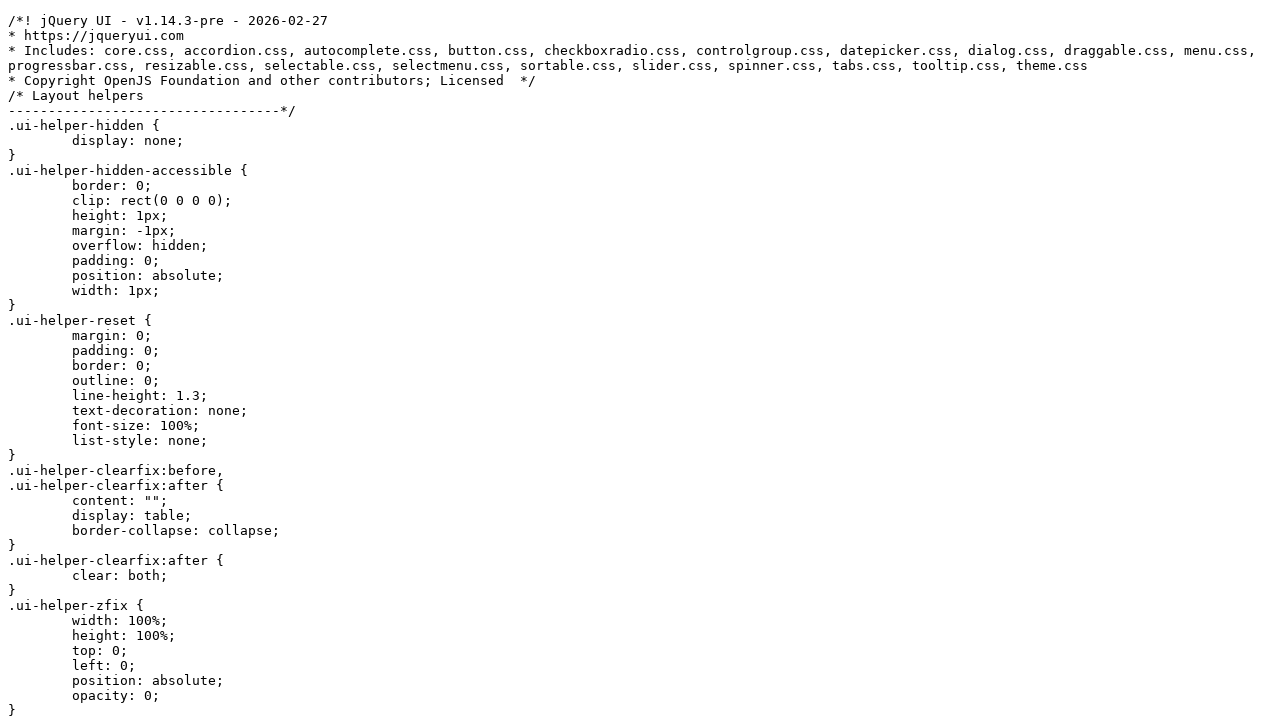

Page loaded after clicking link
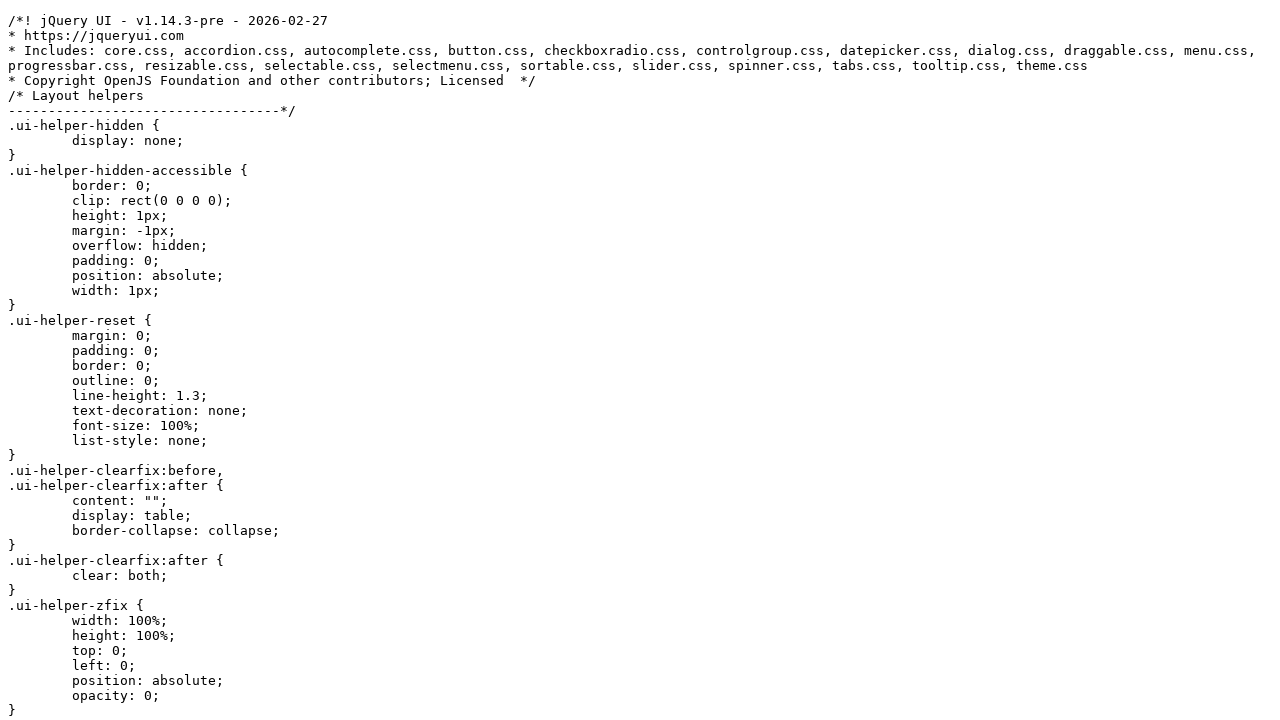

Verified navigation to URL: https://releases.jquery.com/git/ui/jquery-ui-git.css
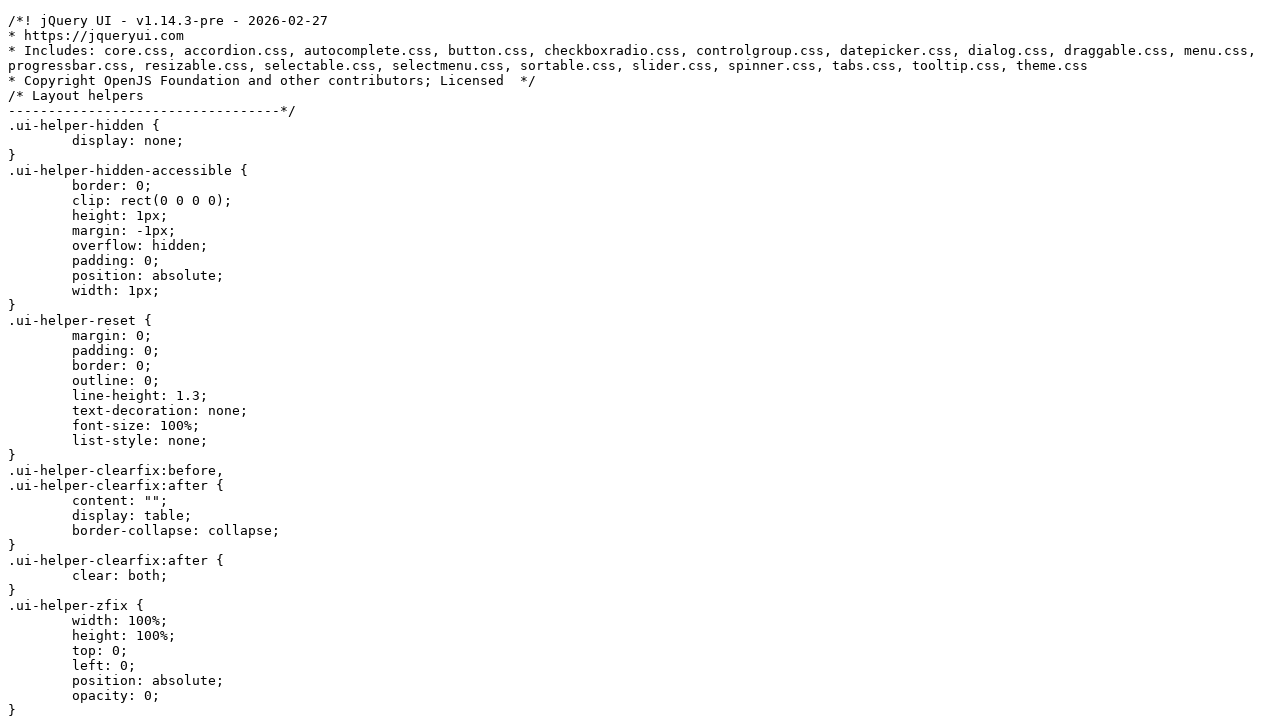

Navigated back to main page
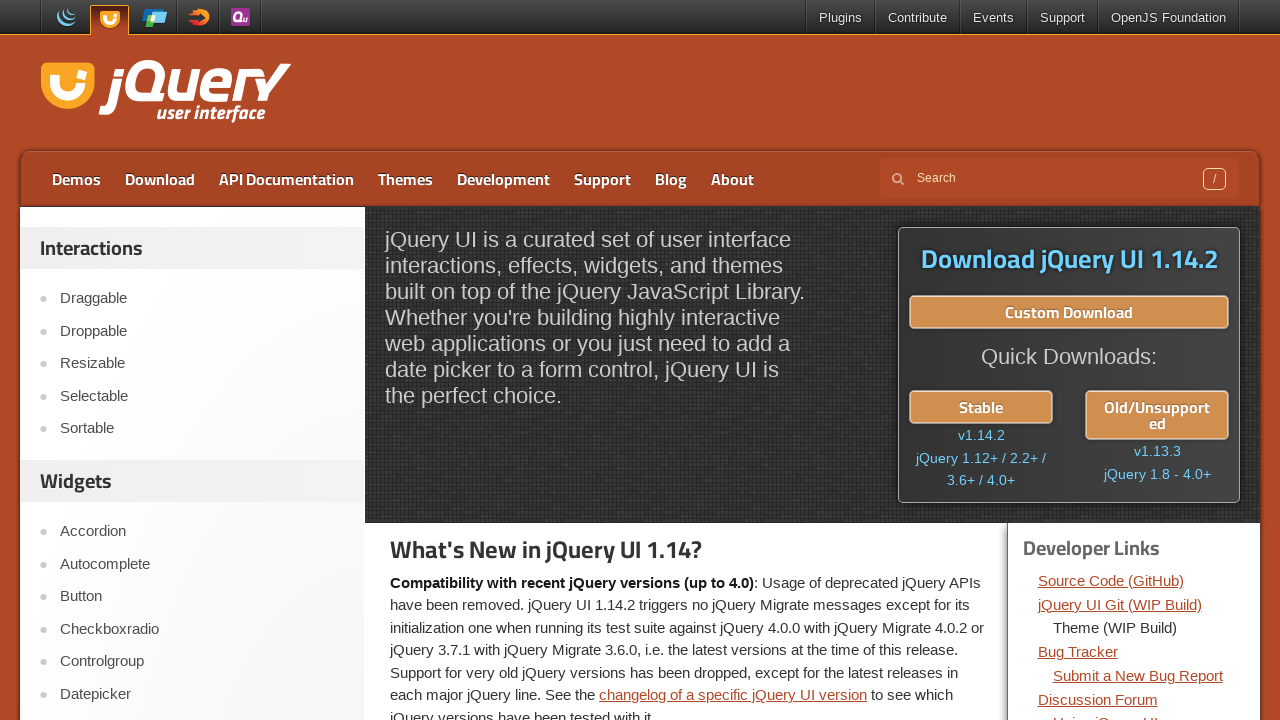

Page loaded after navigating back
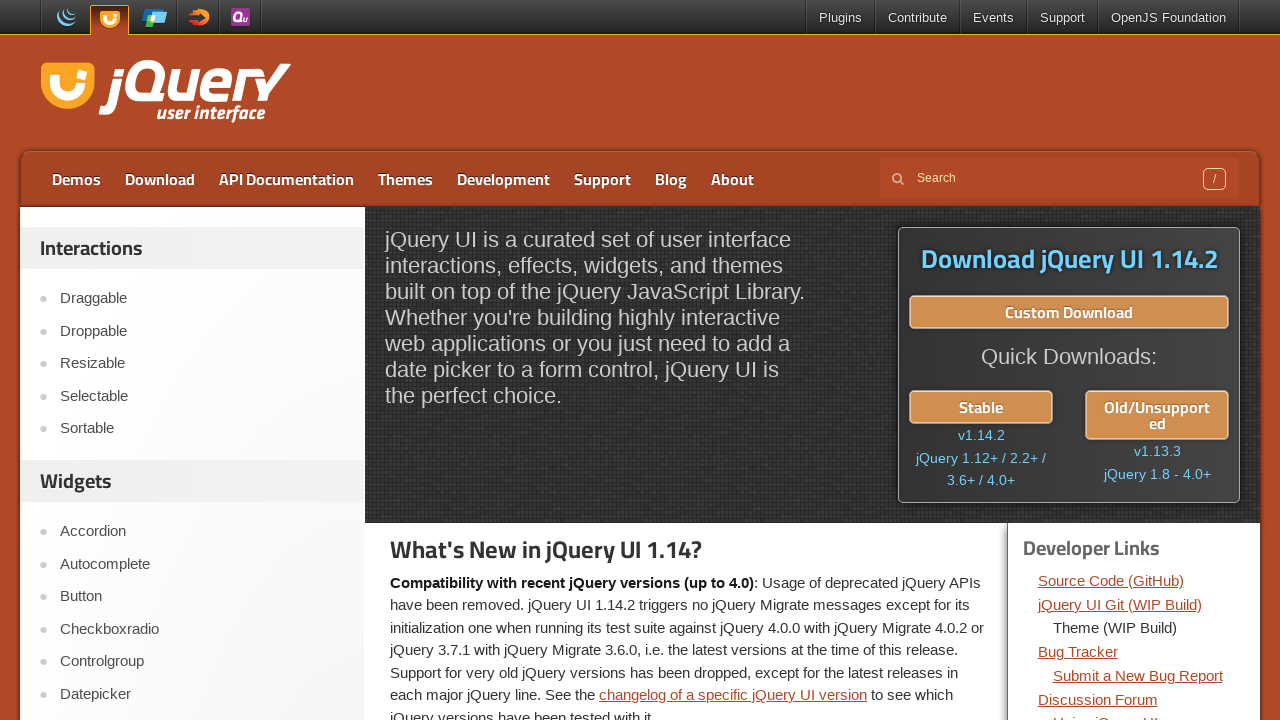

Re-fetched dev-links for iteration 4
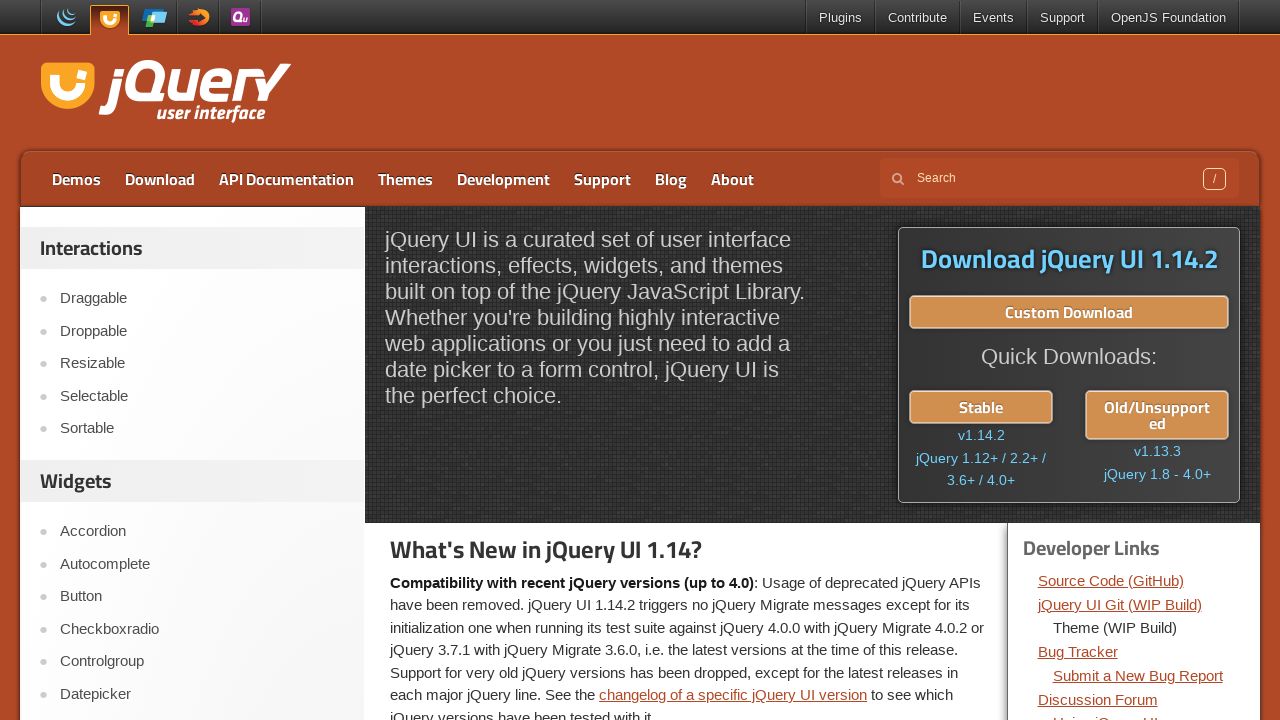

Retrieved href attribute: https://github.com/jquery/jquery-ui/issues
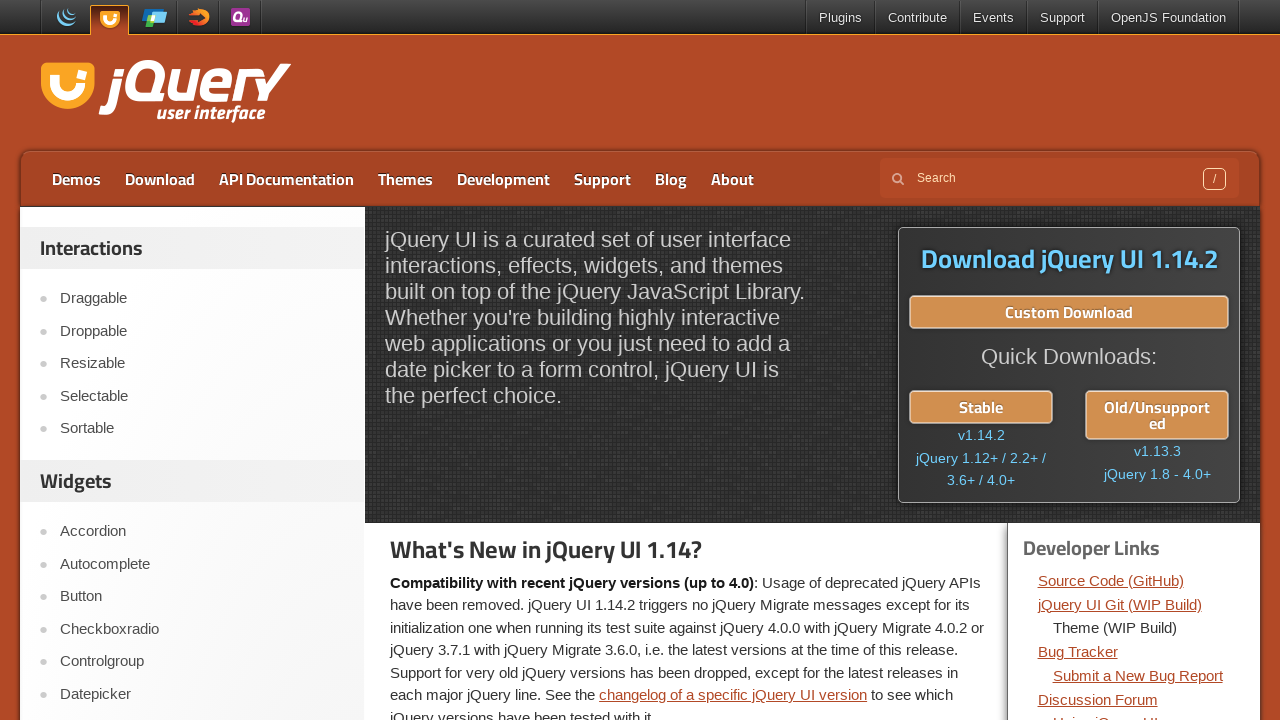

Clicked link 4 with href: https://github.com/jquery/jquery-ui/issues at (1078, 652) on xpath=//div[@class='dev-links']//li//a >> nth=3
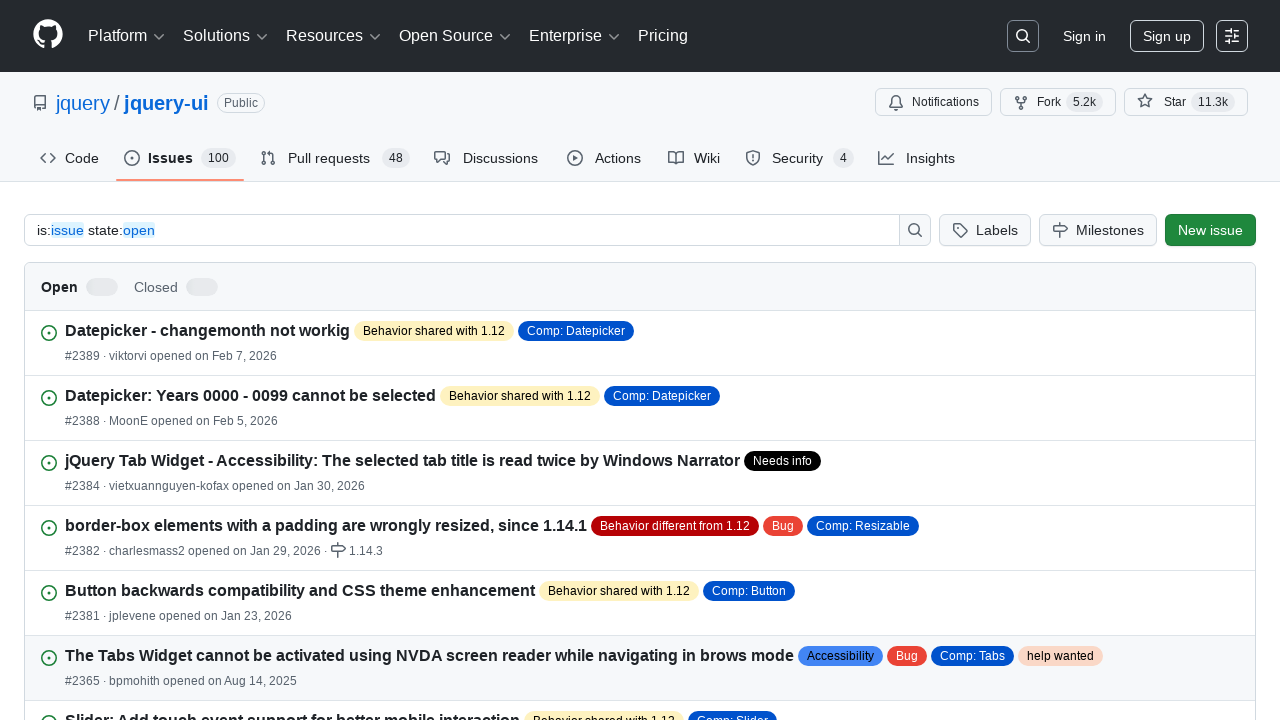

Page loaded after clicking link
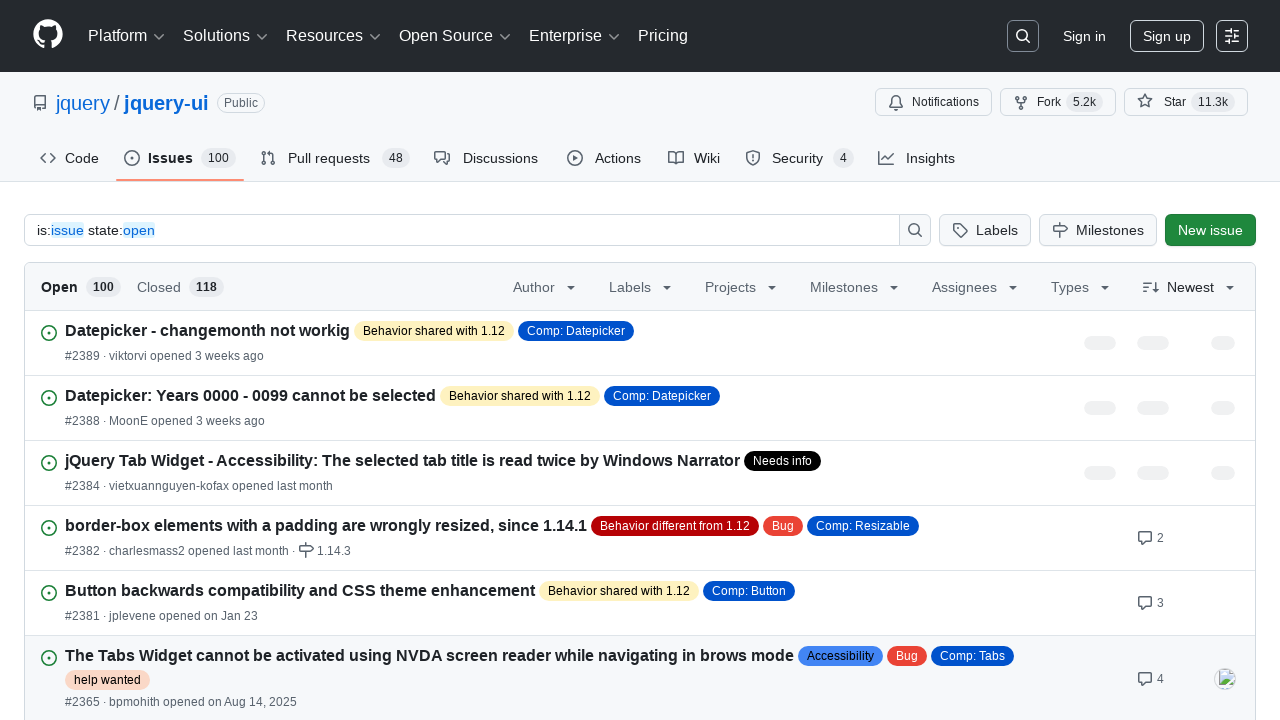

Verified navigation to URL: https://github.com/jquery/jquery-ui/issues
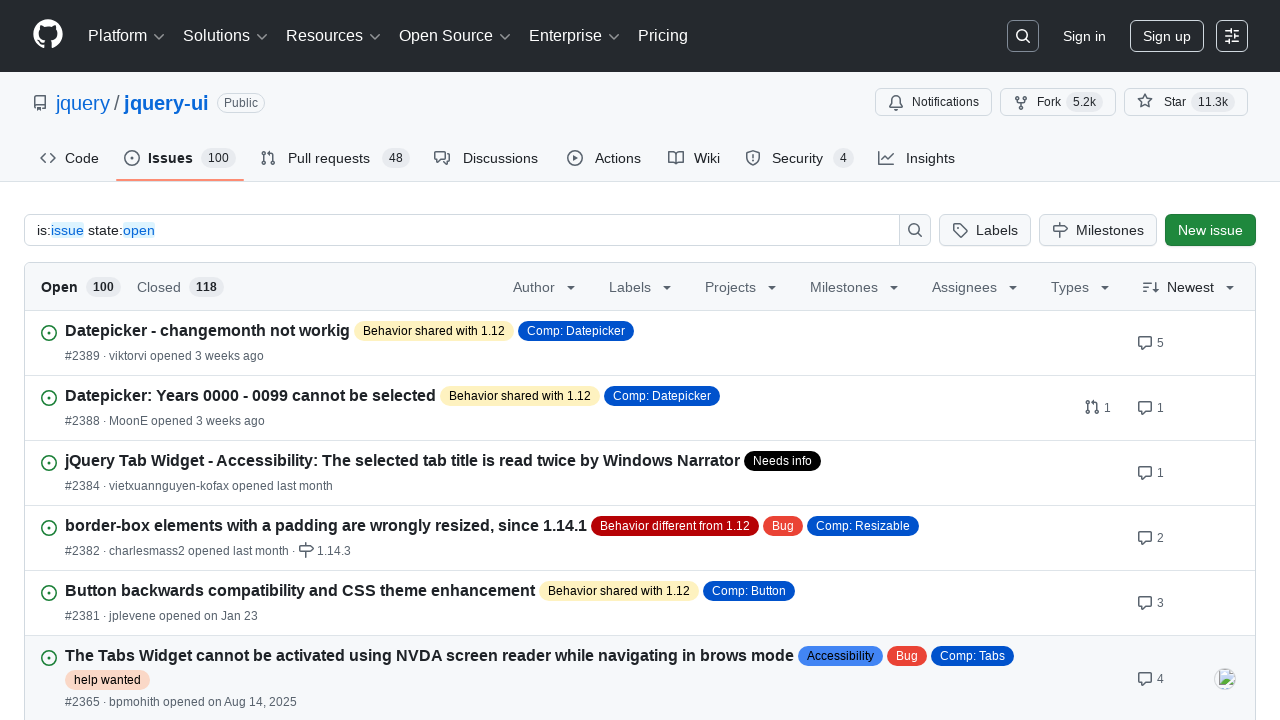

Navigated back to main page
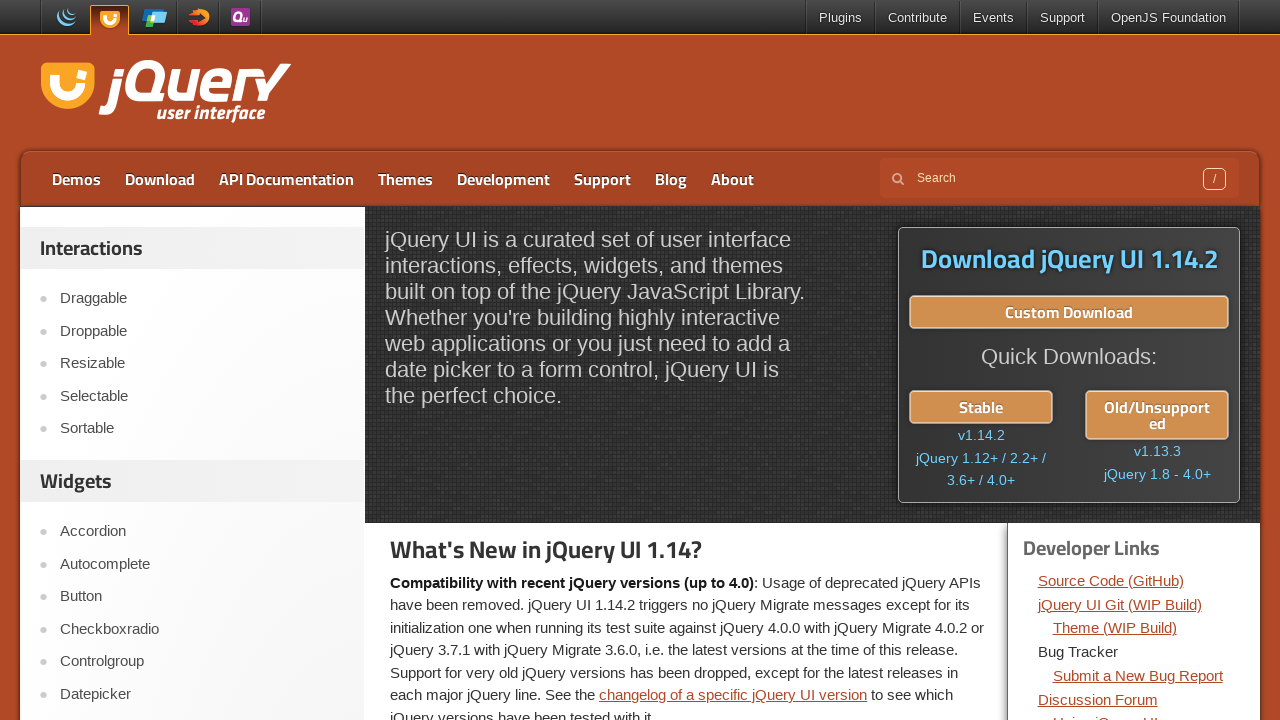

Page loaded after navigating back
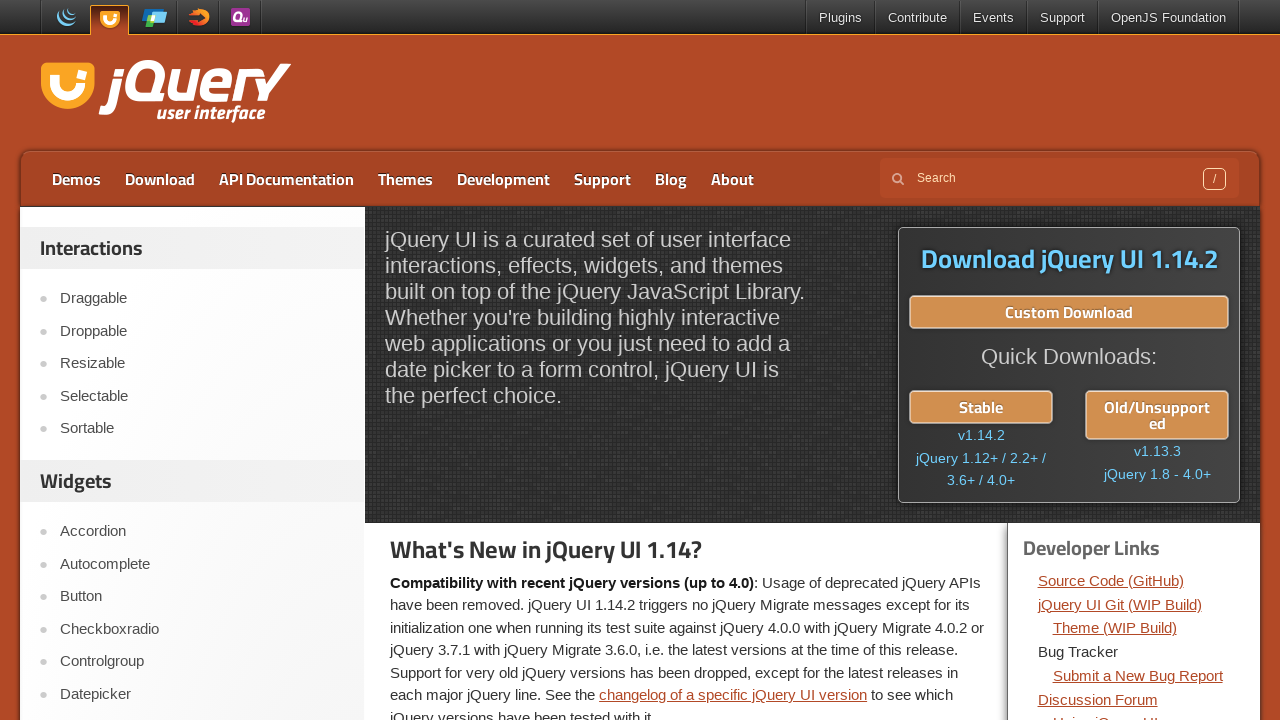

Re-fetched dev-links for iteration 5
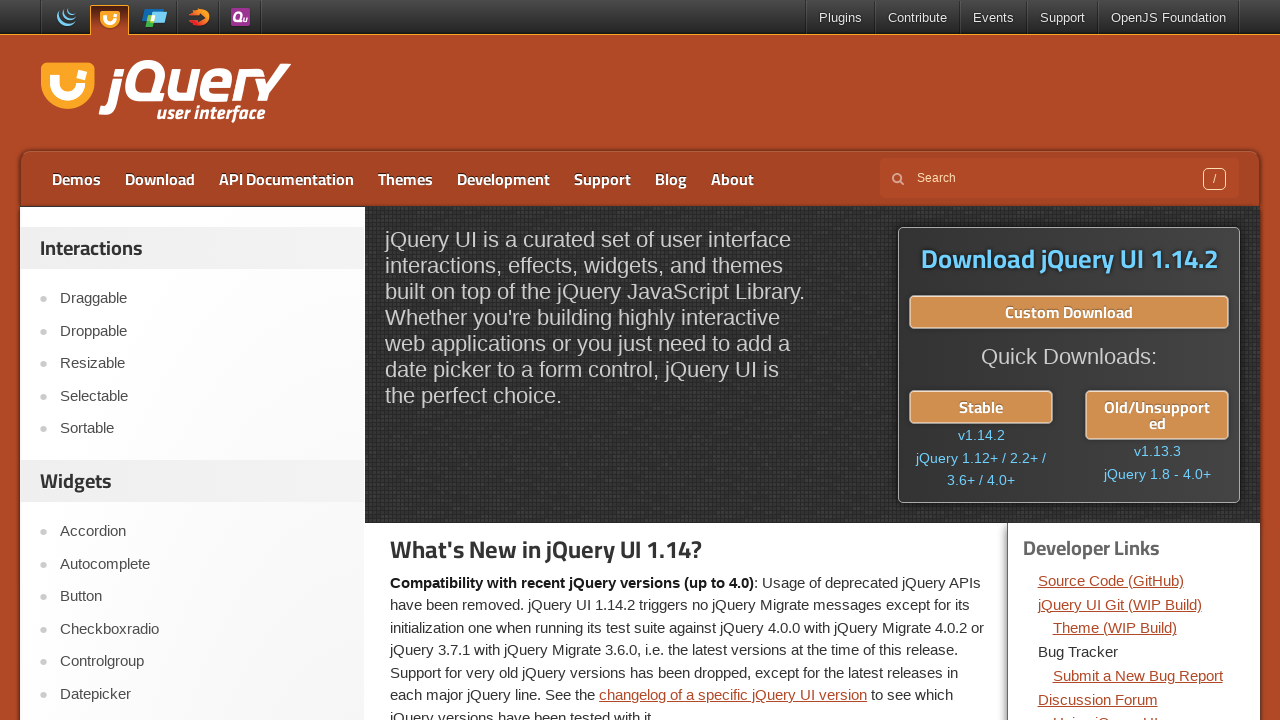

Retrieved href attribute: https://github.com/jquery/jquery-ui/issues/new
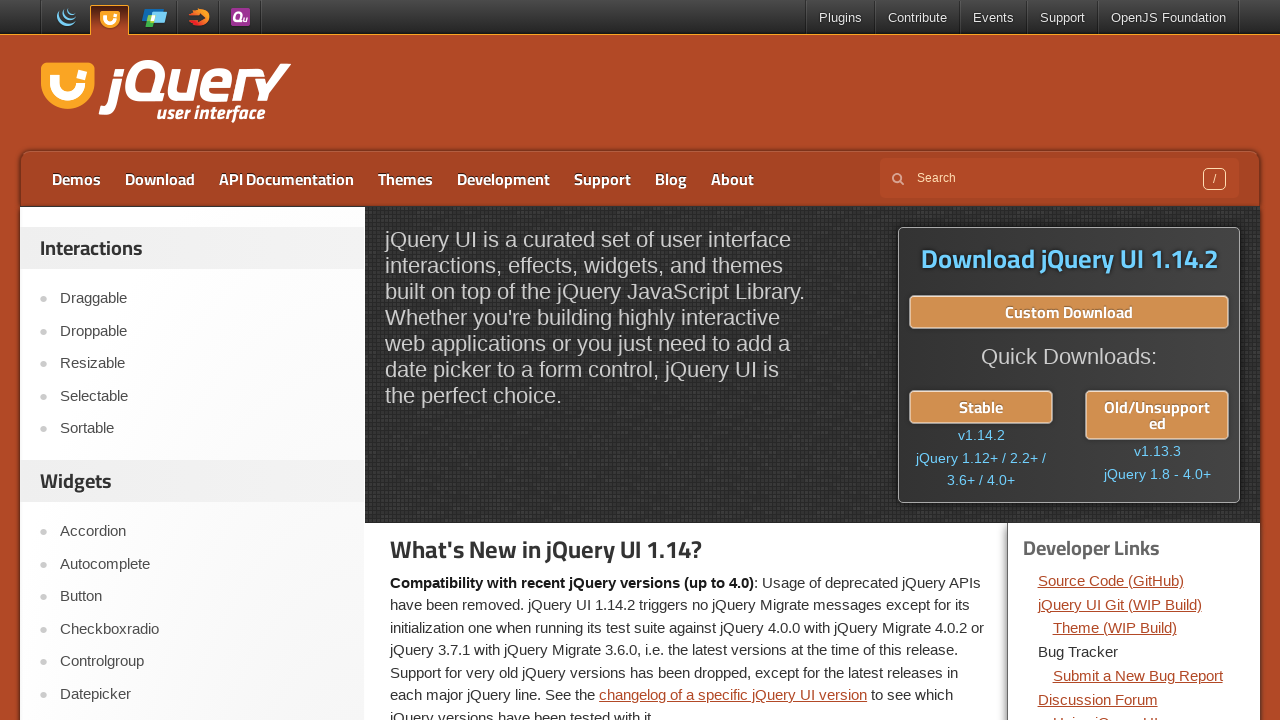

Clicked link 5 with href: https://github.com/jquery/jquery-ui/issues/new at (1138, 675) on xpath=//div[@class='dev-links']//li//a >> nth=4
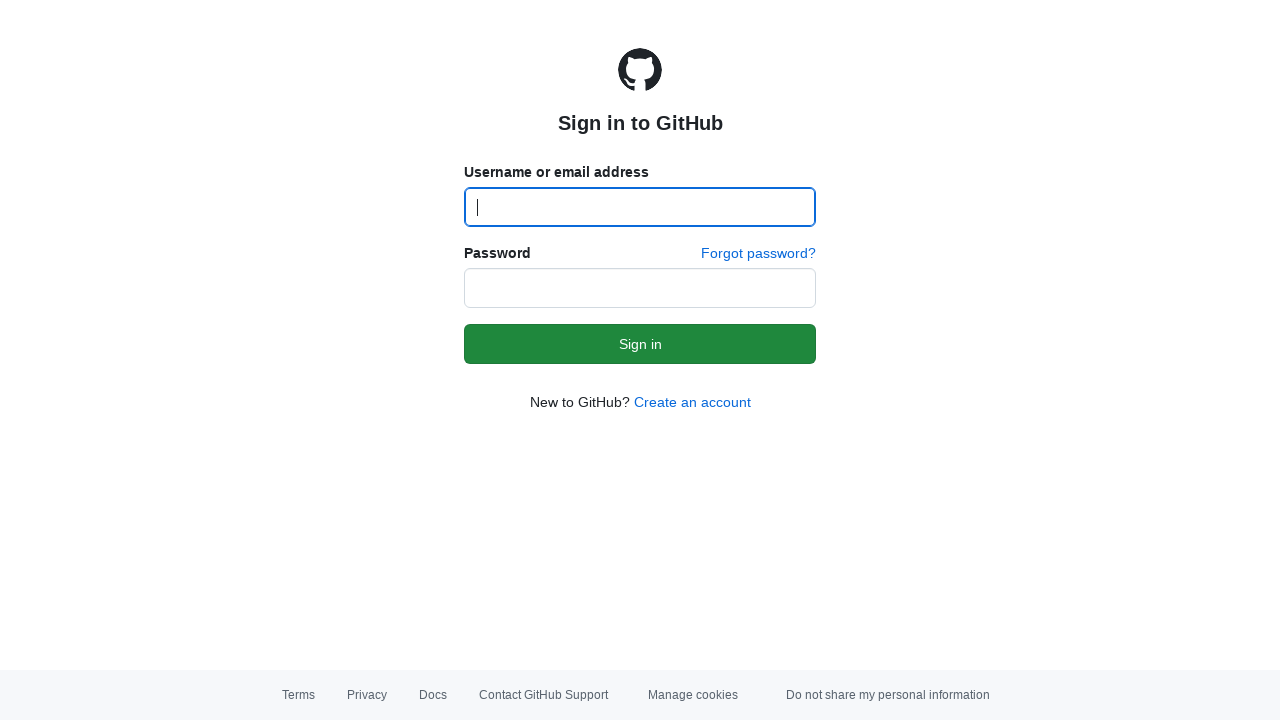

Page loaded after clicking link
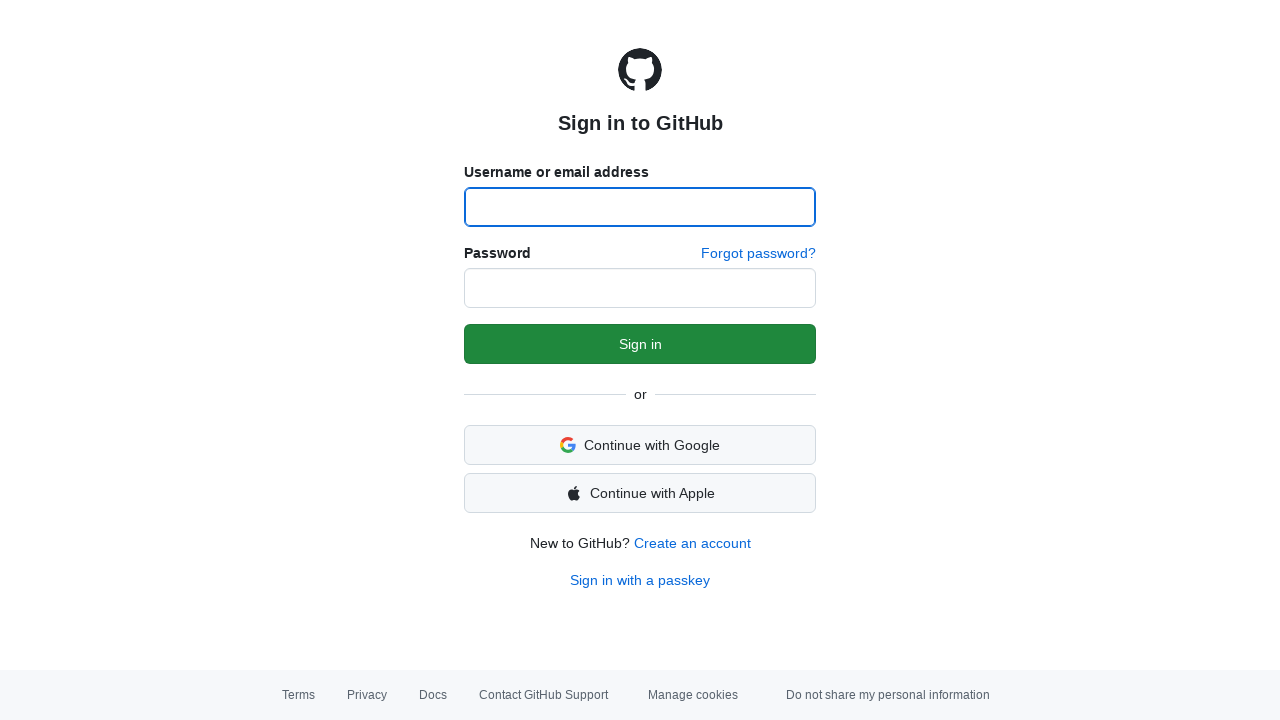

Verified navigation to URL: https://github.com/login?return_to=https%3A%2F%2Fgithub.com%2Fjquery%2Fjquery-ui%2Fissues%2Fnew
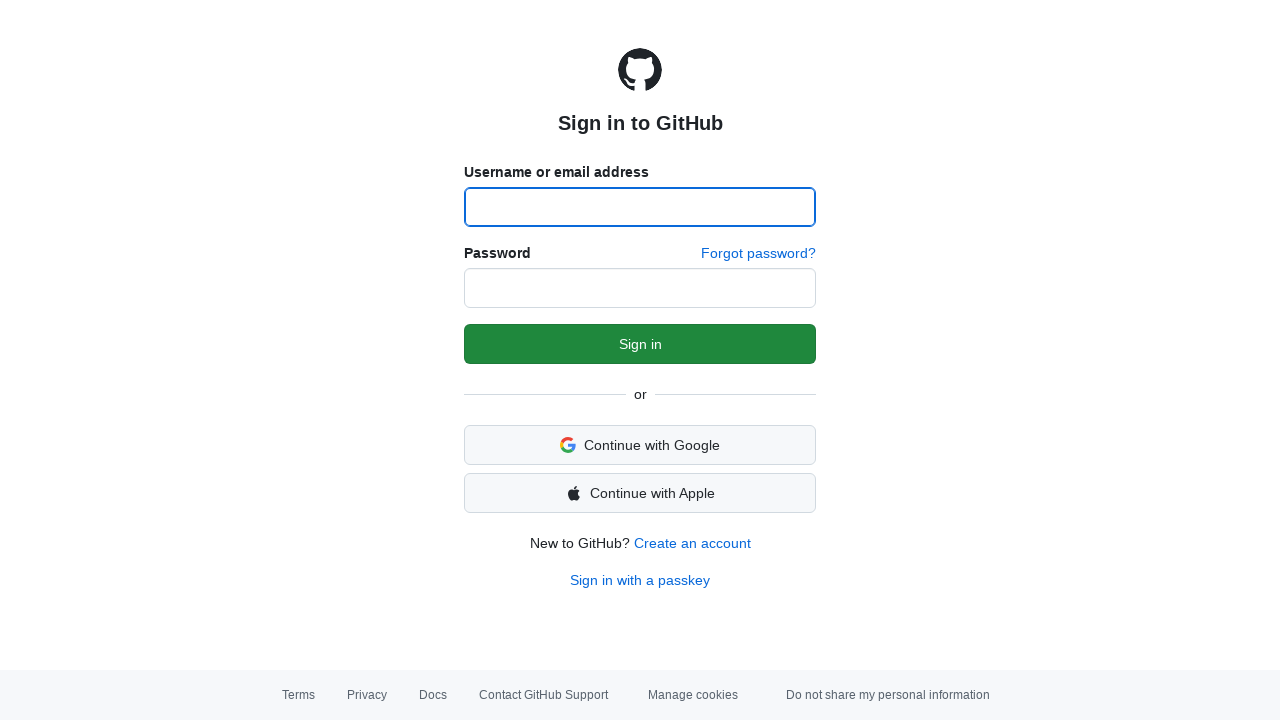

Navigated back to main page
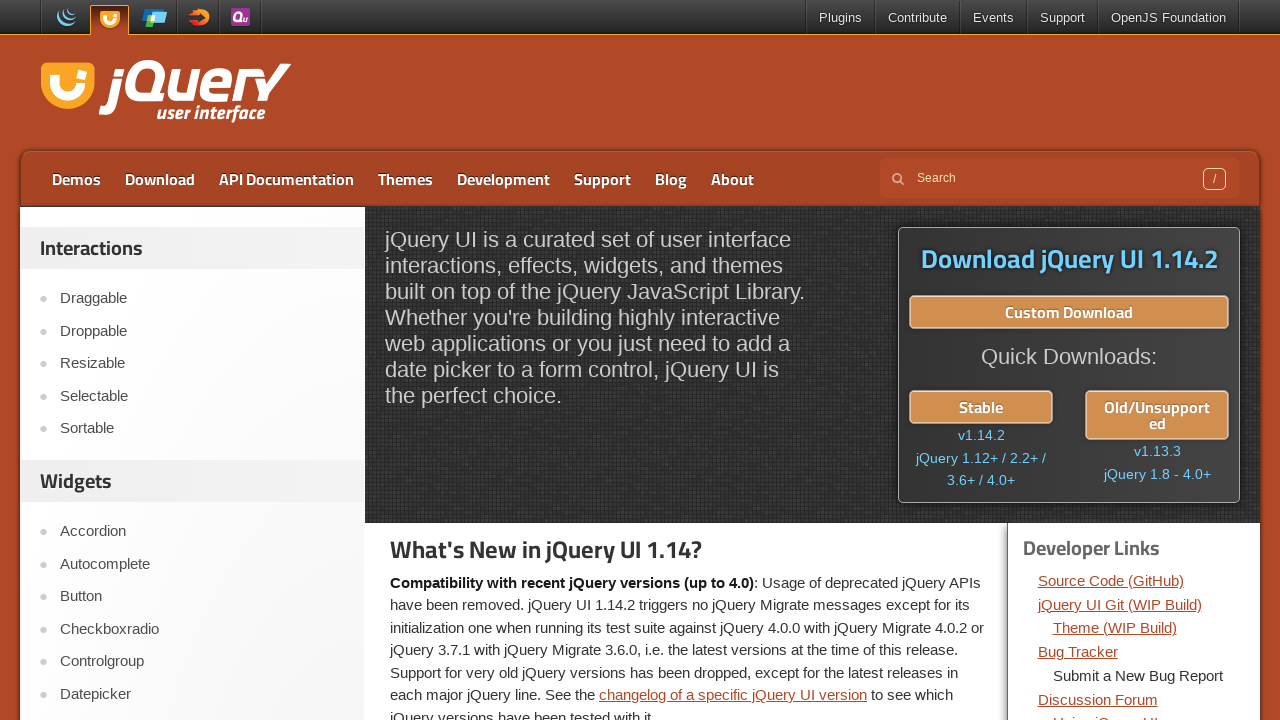

Page loaded after navigating back
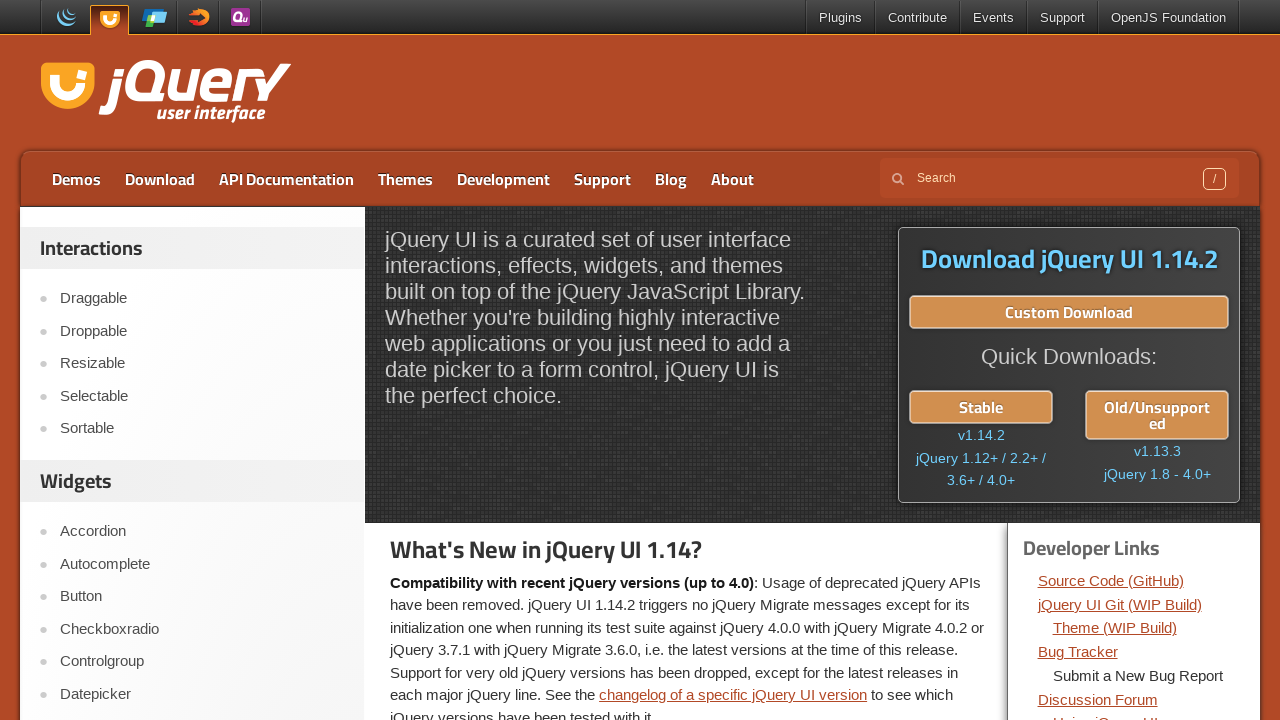

Re-fetched dev-links for iteration 6
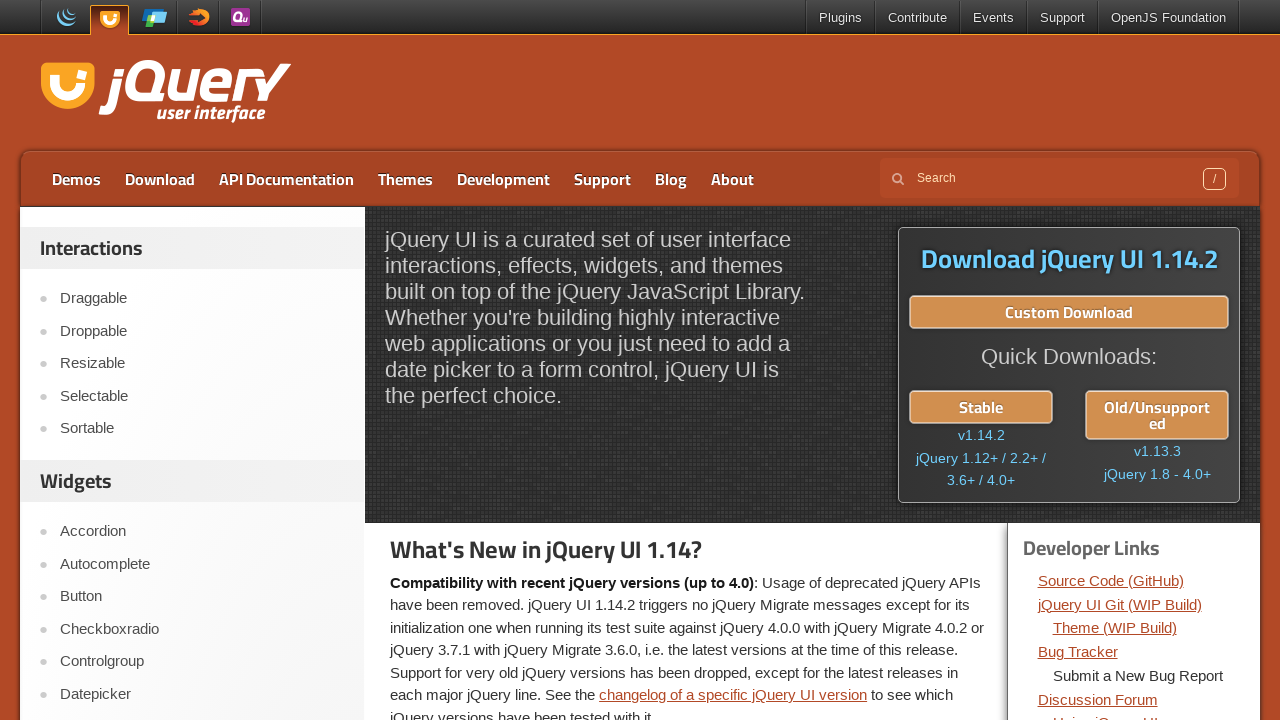

Retrieved href attribute: https://forum.jquery.com/
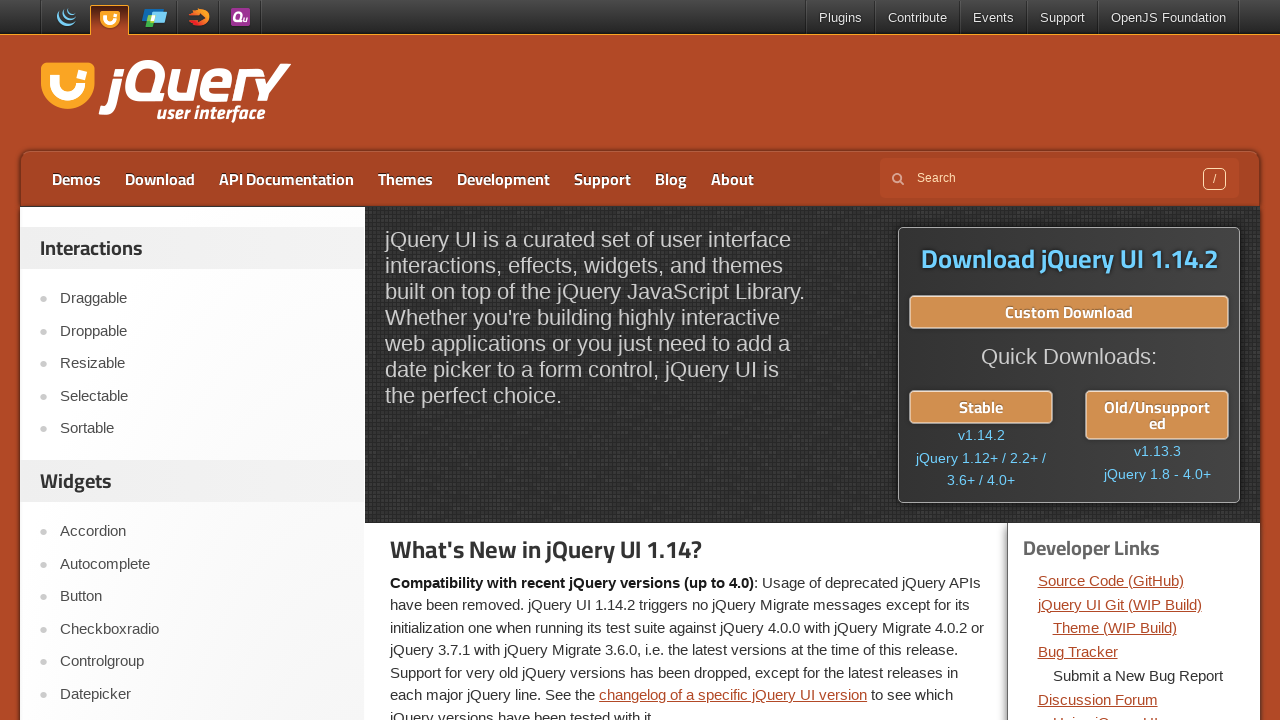

Clicked link 6 with href: https://forum.jquery.com/ at (1098, 699) on xpath=//div[@class='dev-links']//li//a >> nth=5
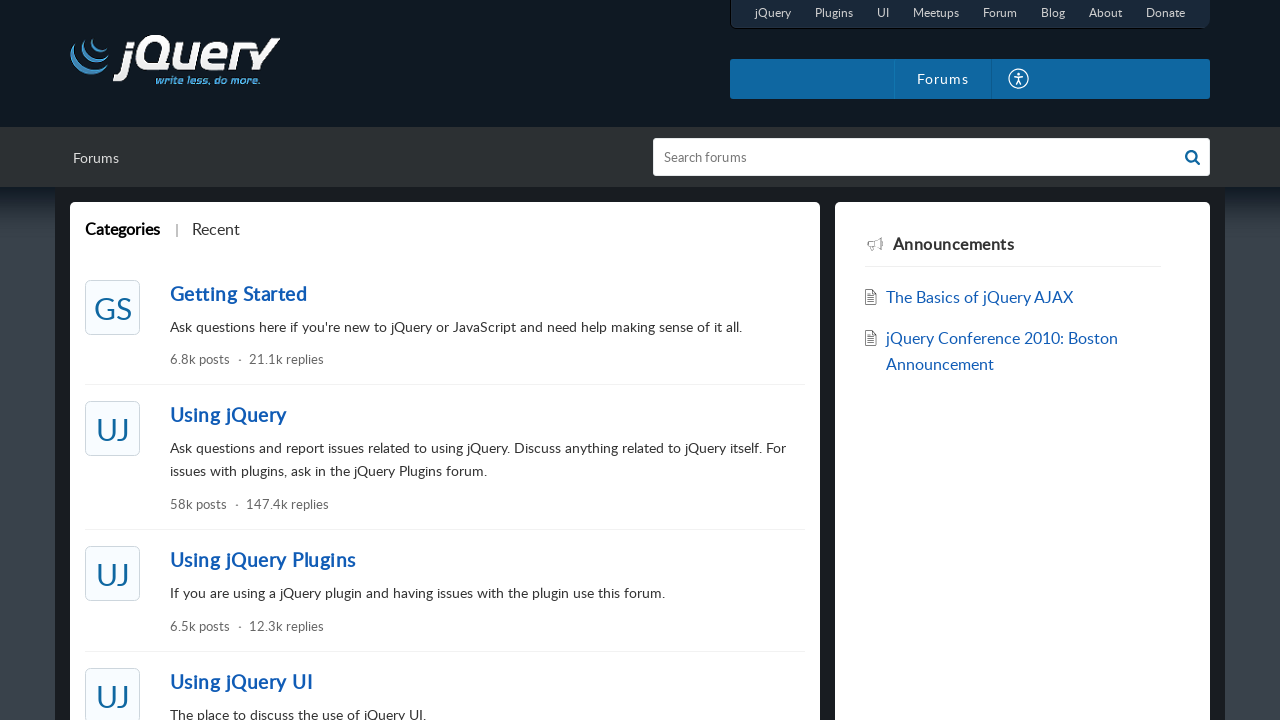

Page loaded after clicking link
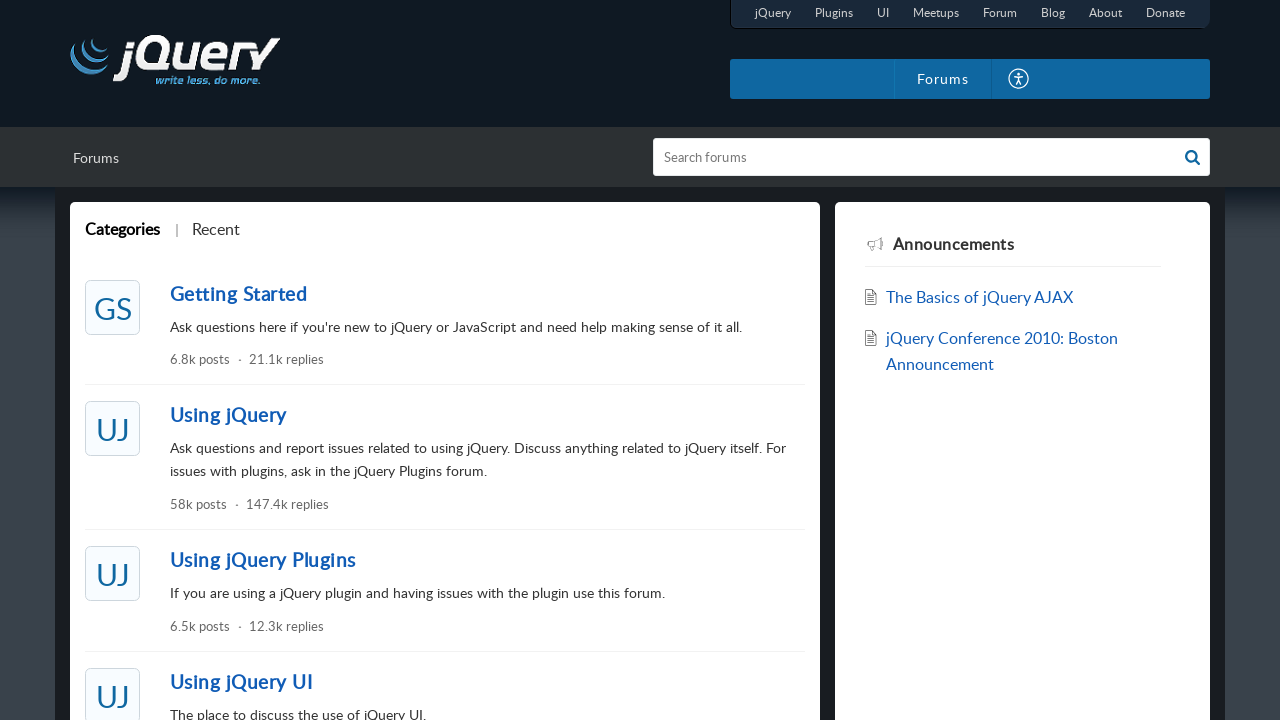

Verified navigation to URL: https://forum.jquery.com/portal/en/community
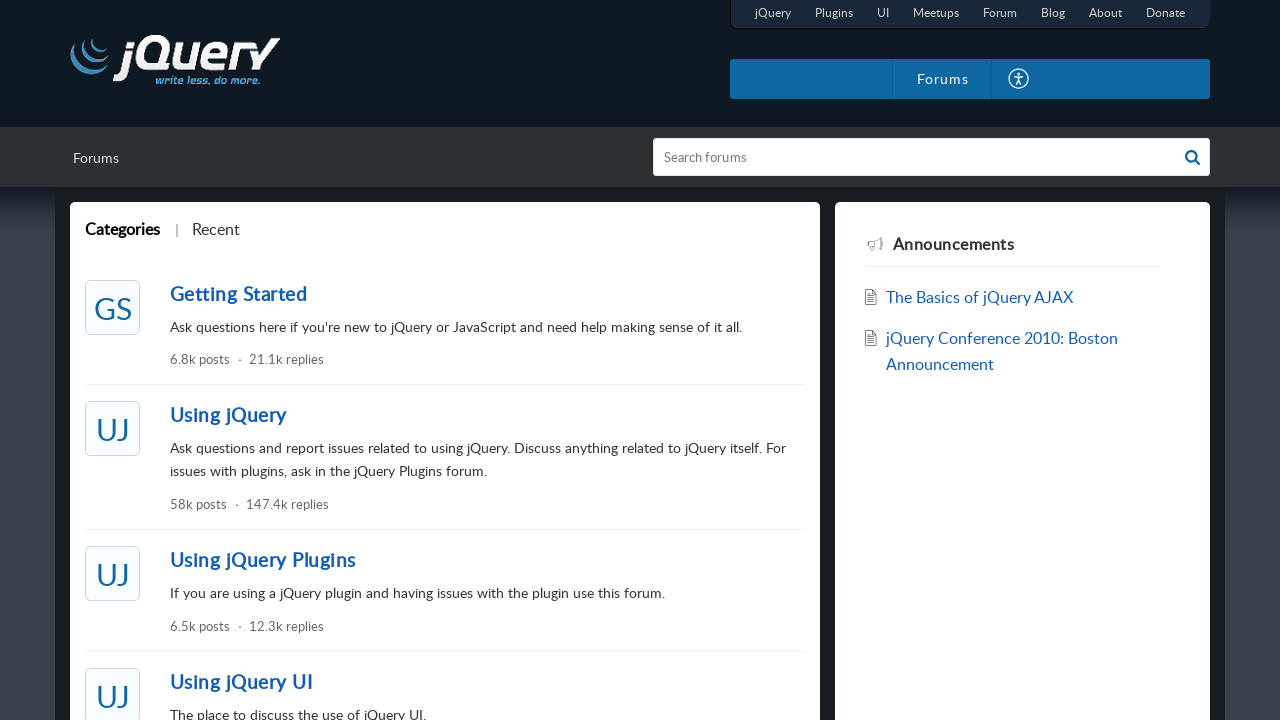

Navigated back to main page
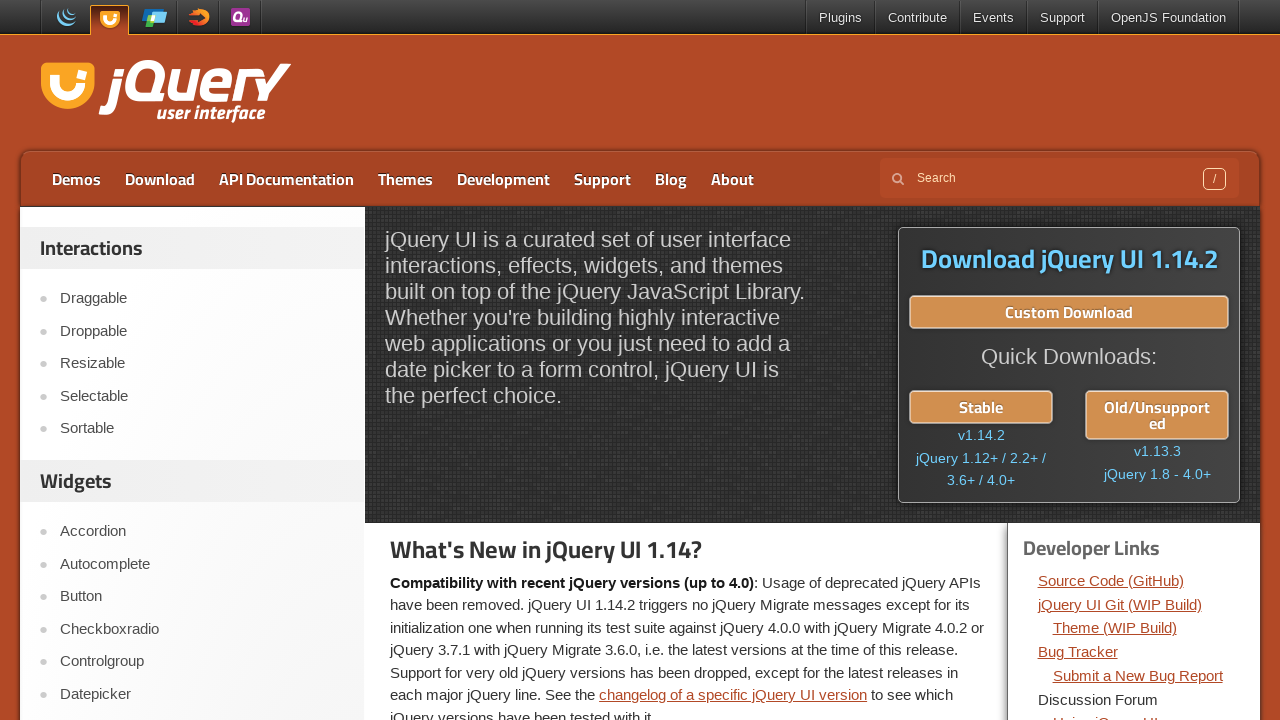

Page loaded after navigating back
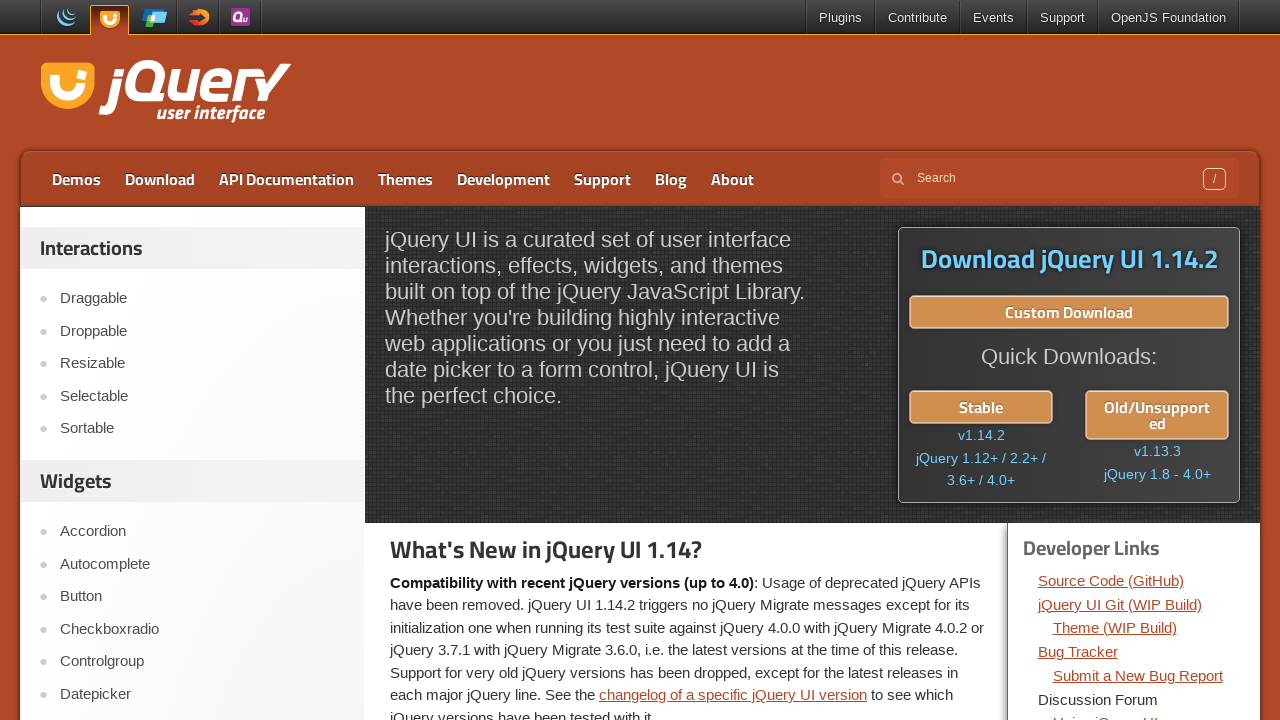

Re-fetched dev-links for iteration 7
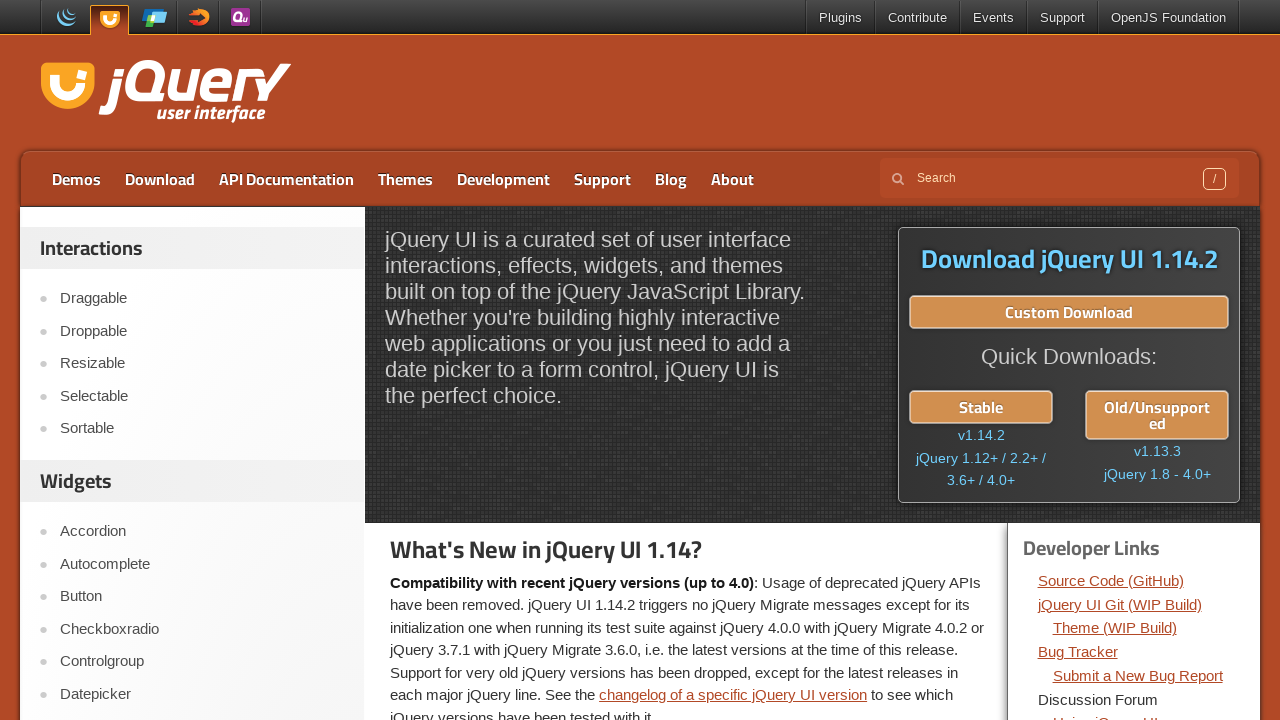

Retrieved href attribute: https://forum.jquery.com/using-jquery-ui/
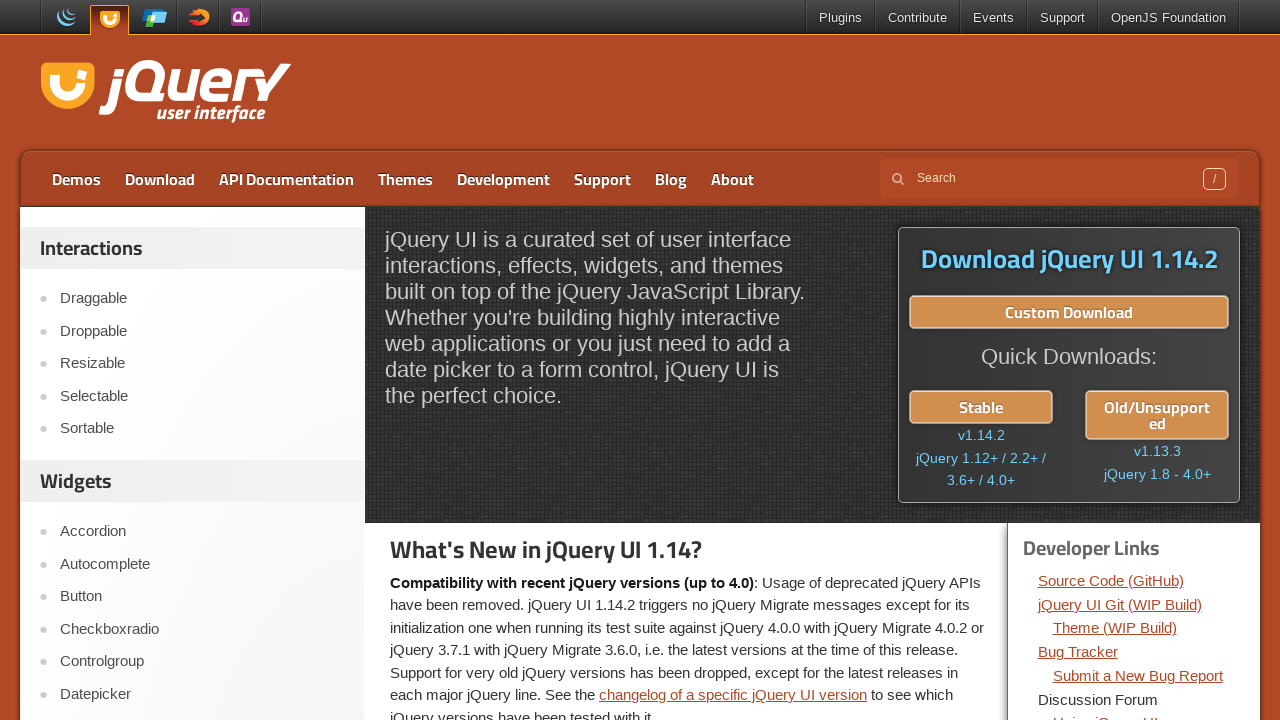

Clicked link 7 with href: https://forum.jquery.com/using-jquery-ui/ at (1105, 712) on xpath=//div[@class='dev-links']//li//a >> nth=6
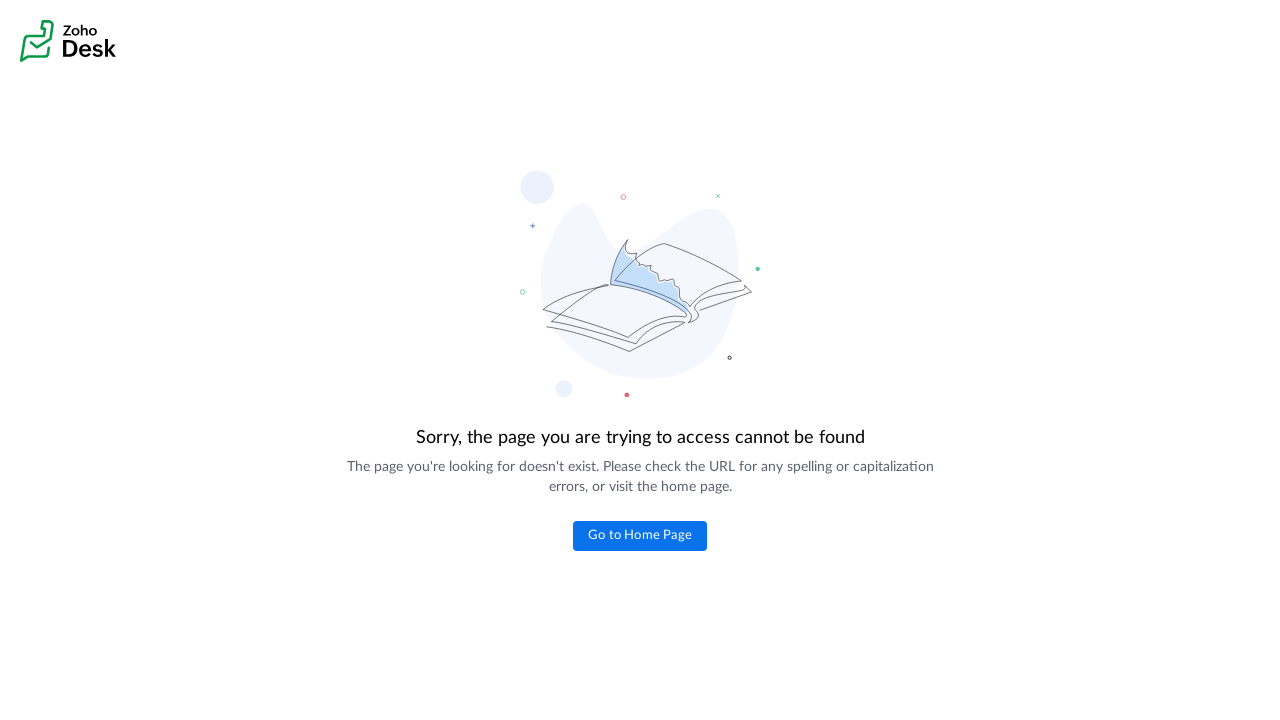

Page loaded after clicking link
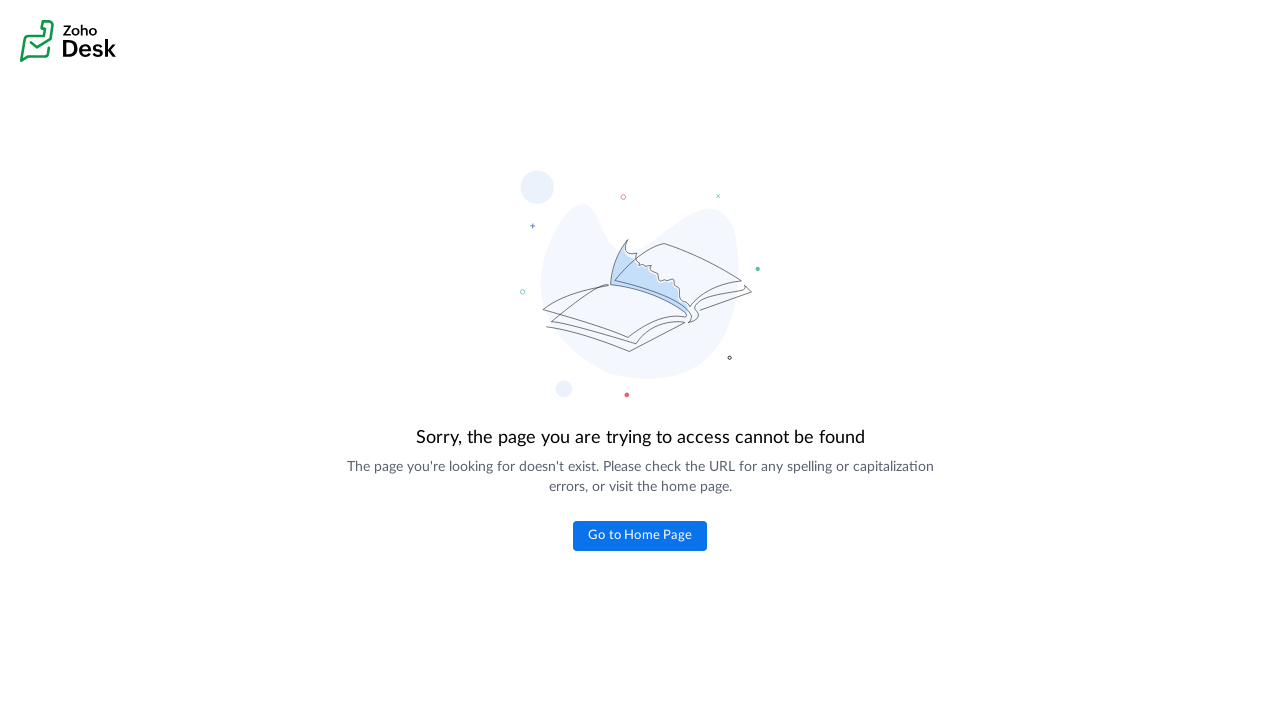

Verified navigation to URL: https://forum.jquery.com/using-jquery-ui/
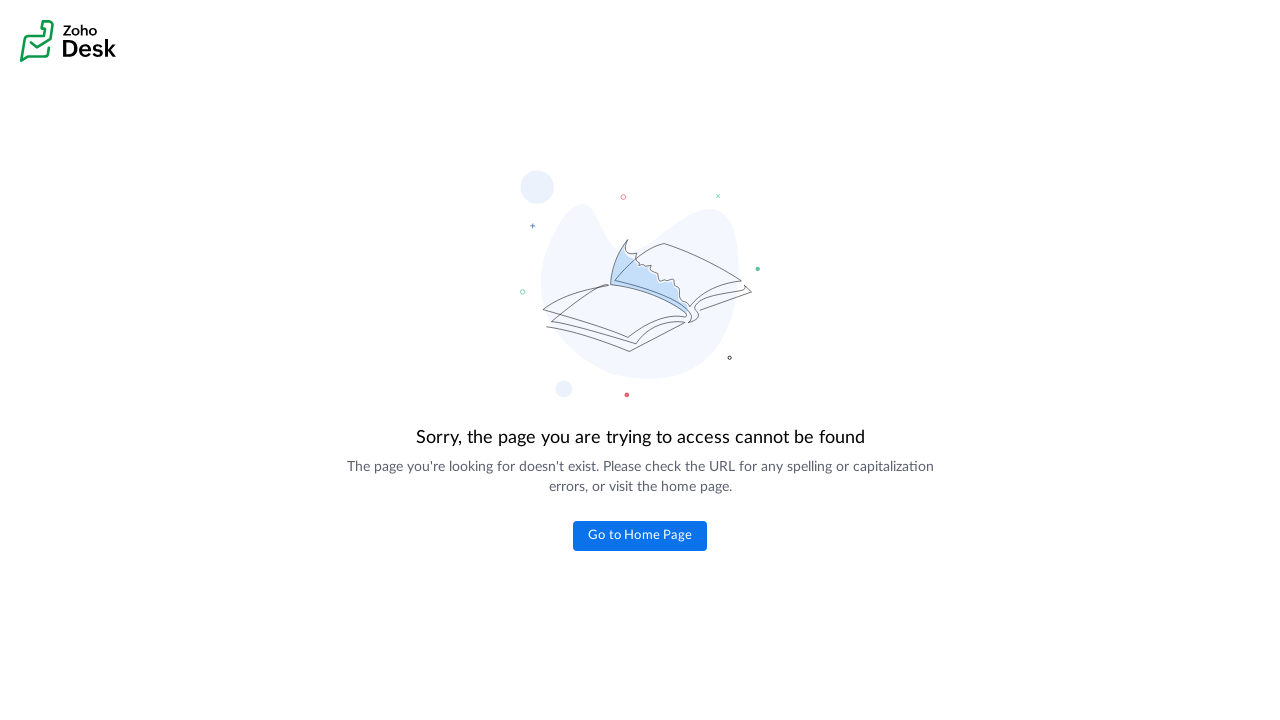

Navigated back to main page
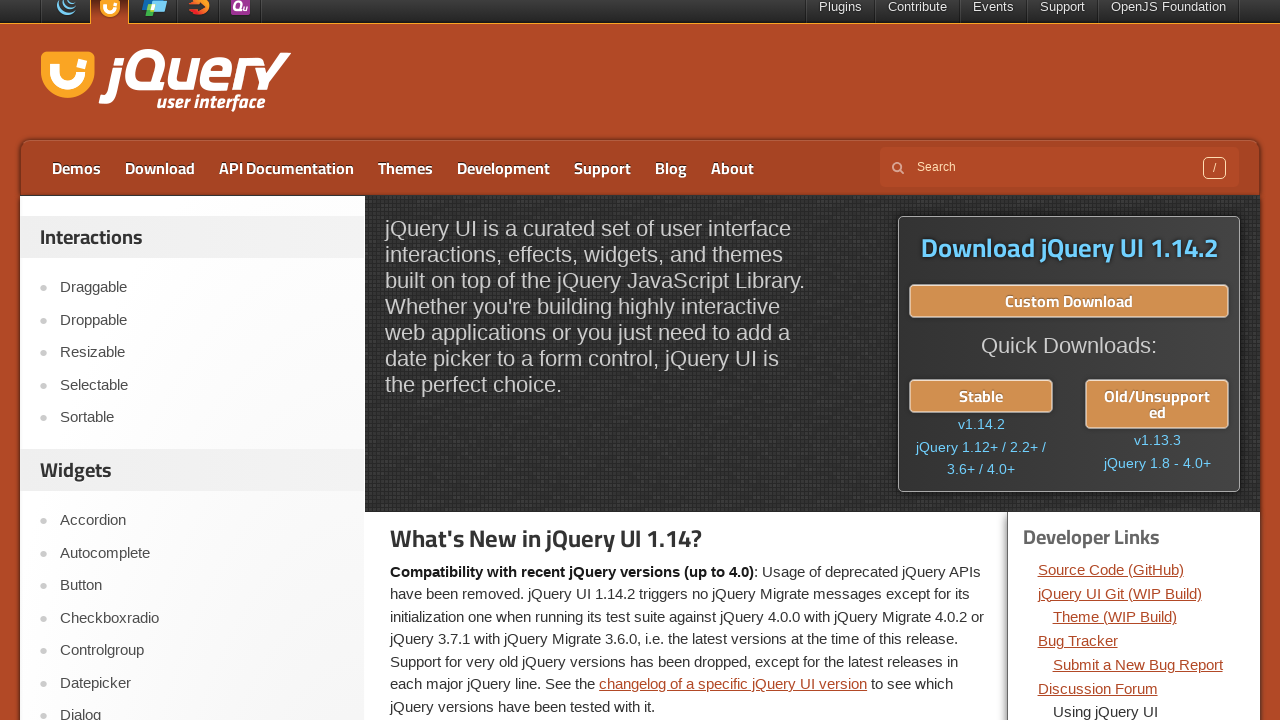

Page loaded after navigating back
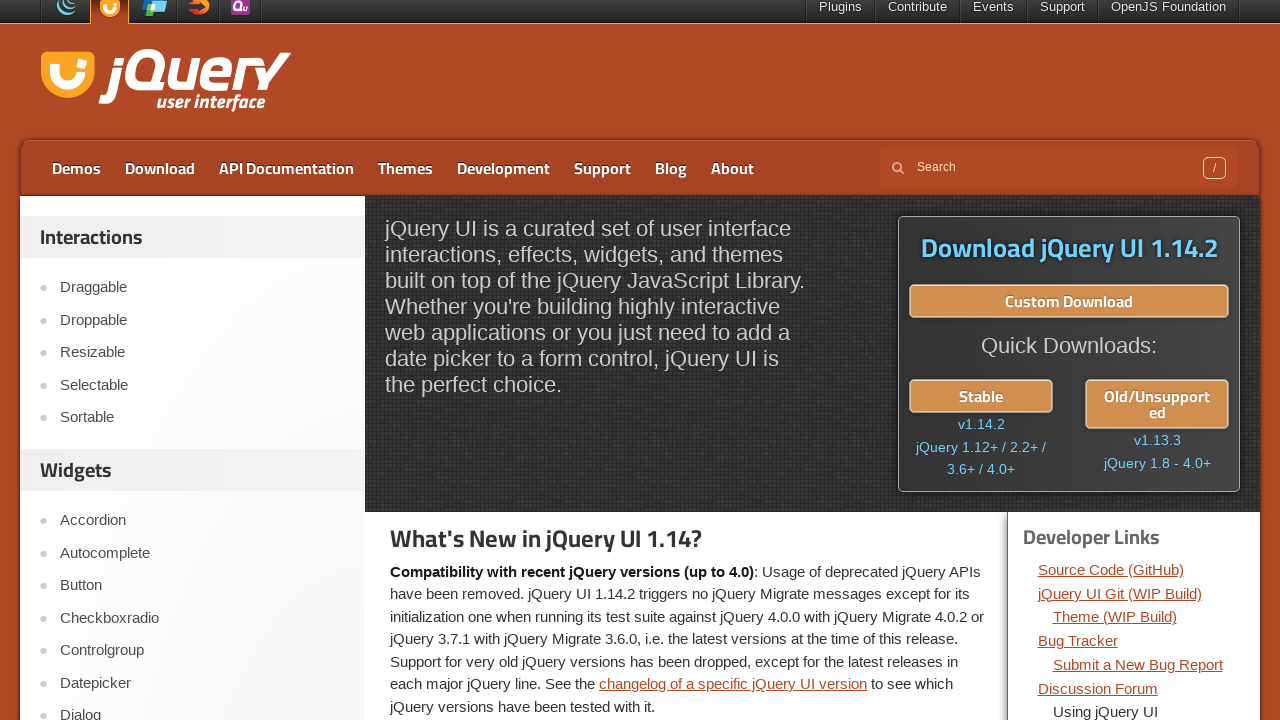

Re-fetched dev-links for iteration 8
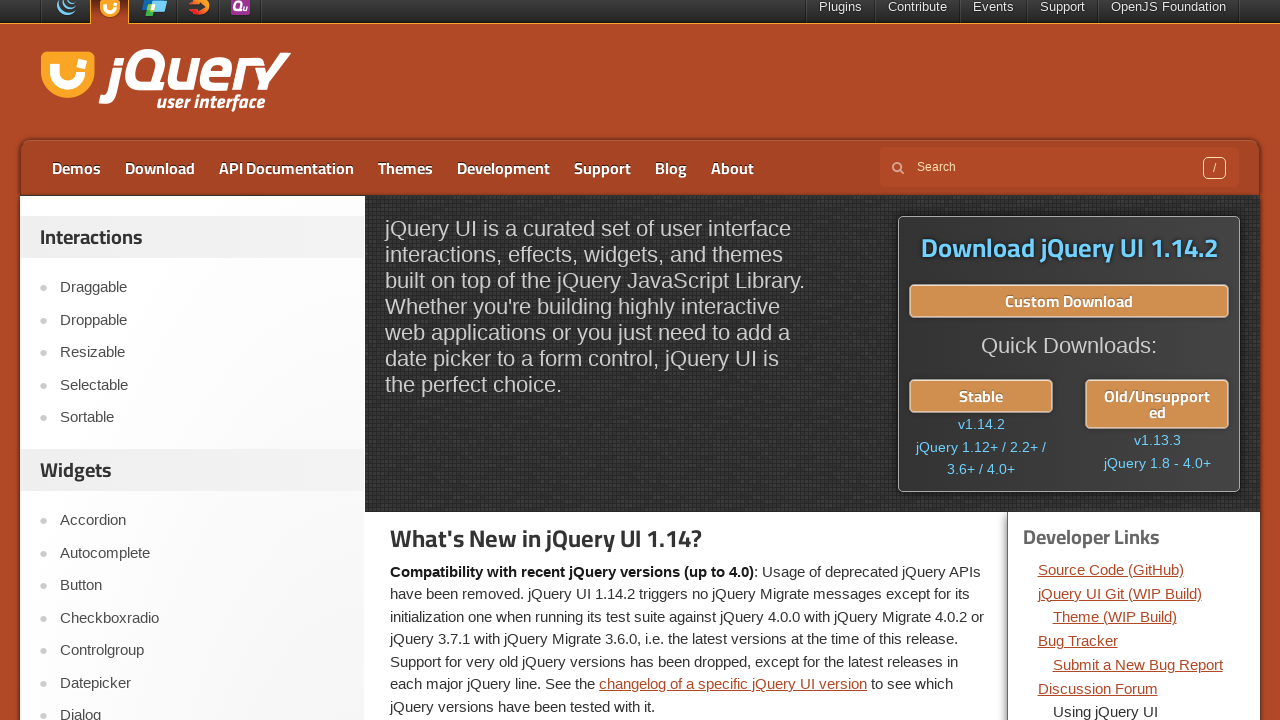

Retrieved href attribute: https://forum.jquery.com/developing-jquery-ui/
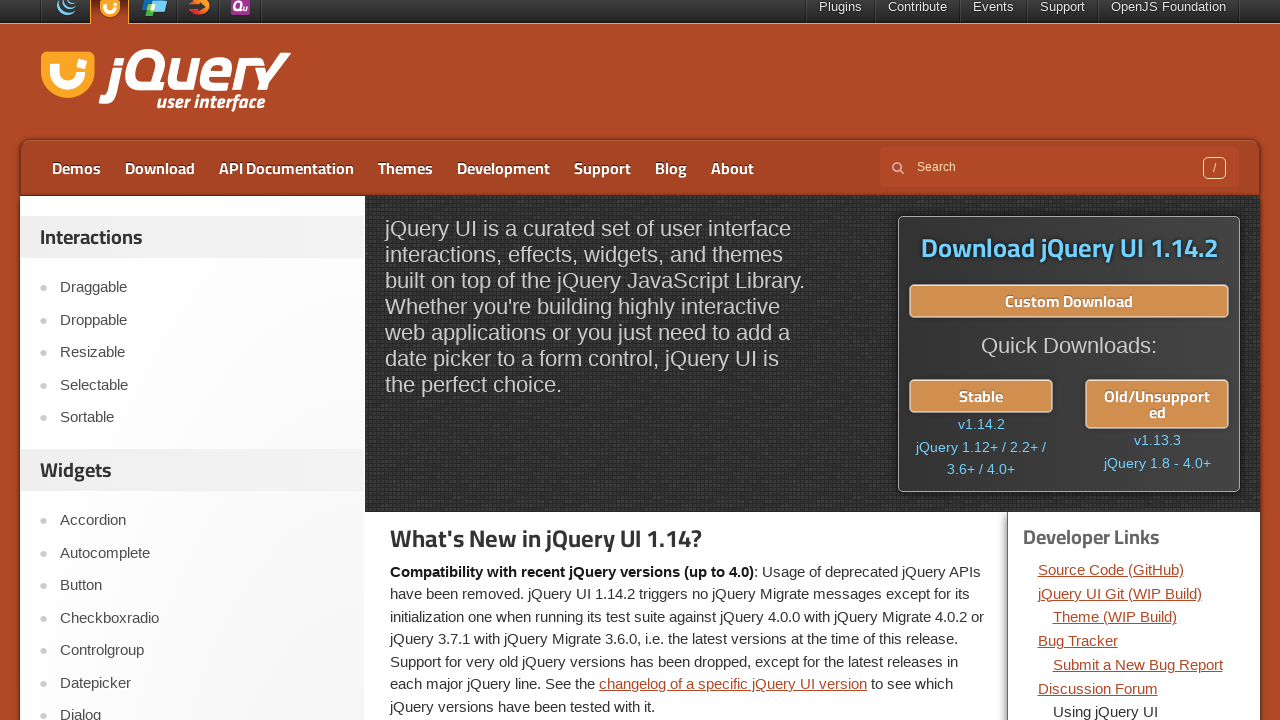

Clicked link 8 with href: https://forum.jquery.com/developing-jquery-ui/ at (1123, 361) on xpath=//div[@class='dev-links']//li//a >> nth=7
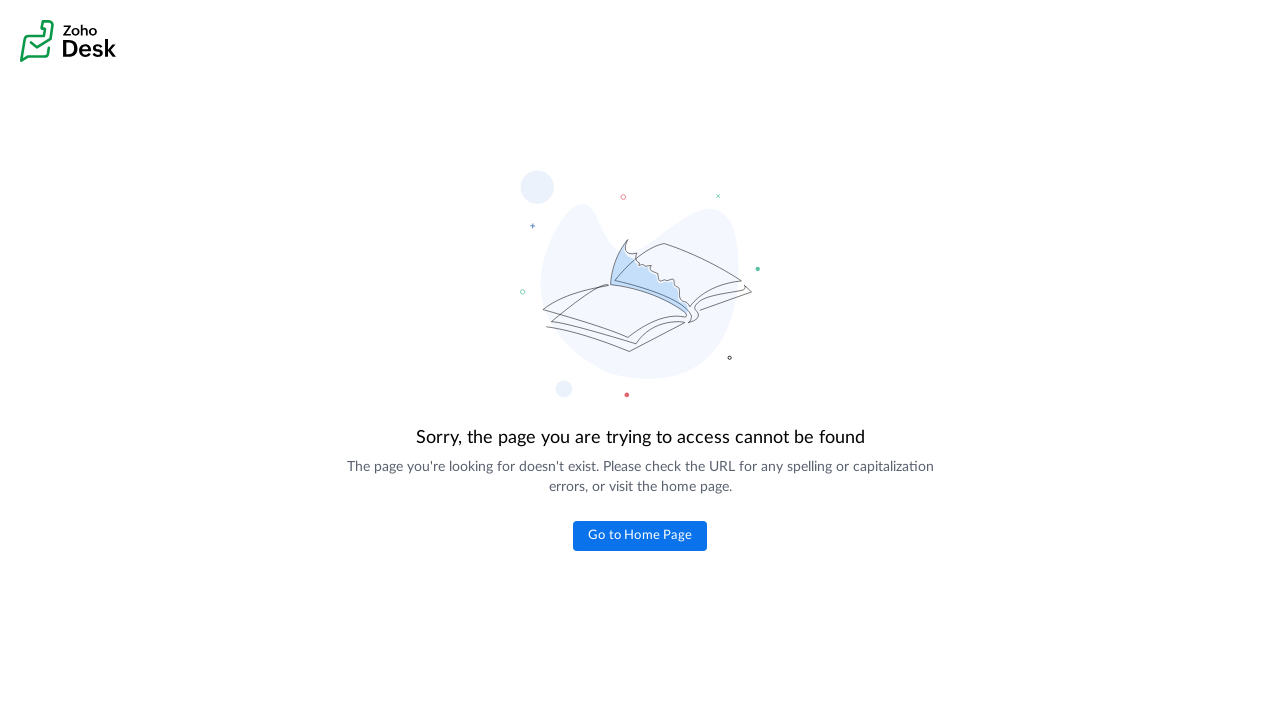

Page loaded after clicking link
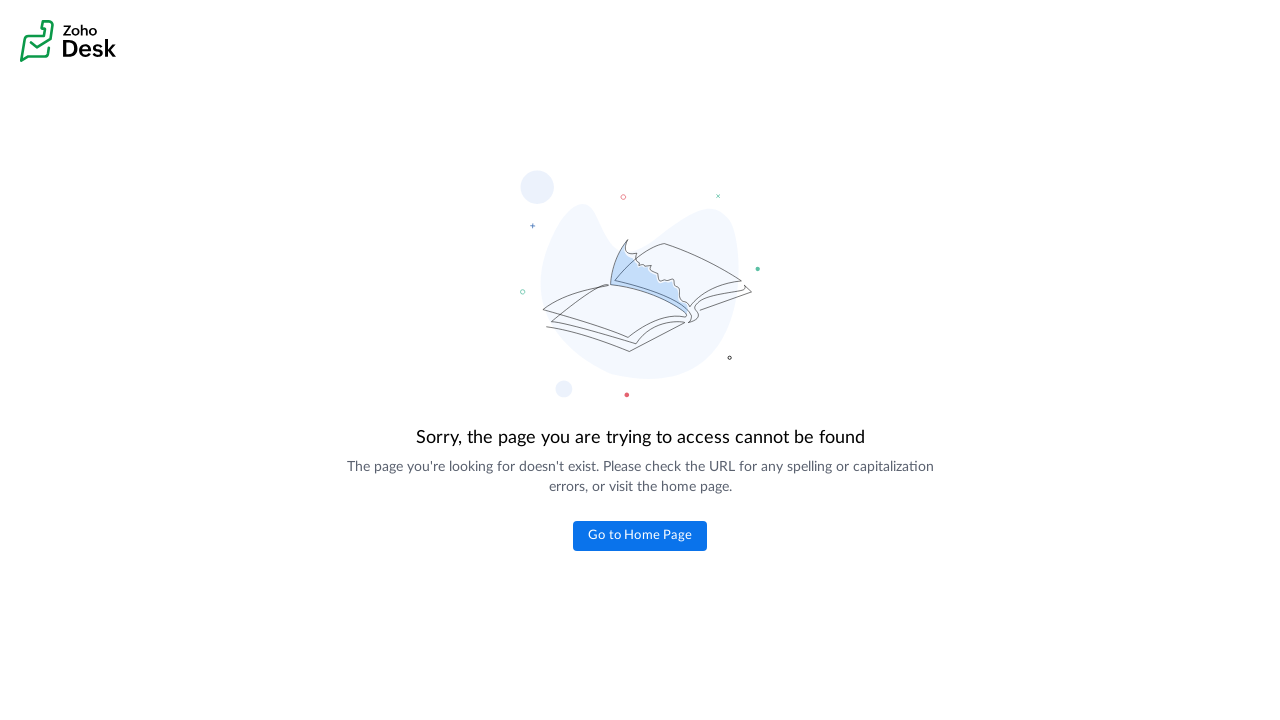

Verified navigation to URL: https://forum.jquery.com/developing-jquery-ui/
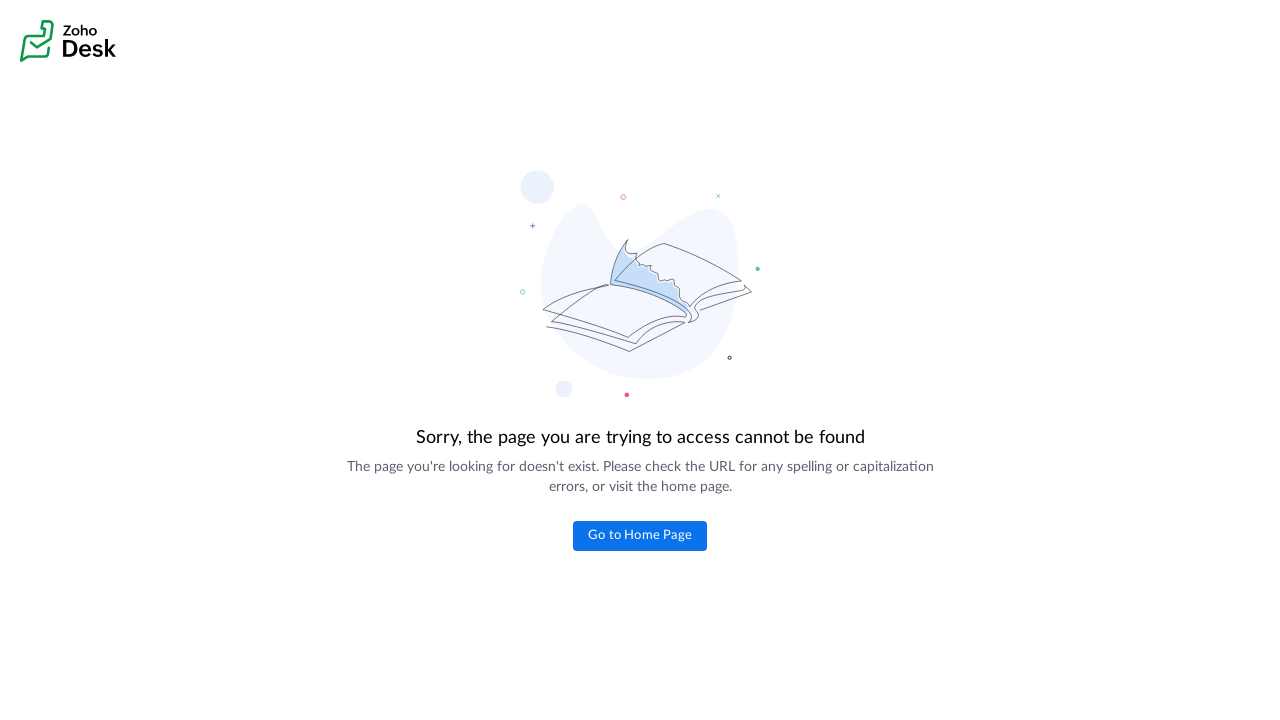

Navigated back to main page
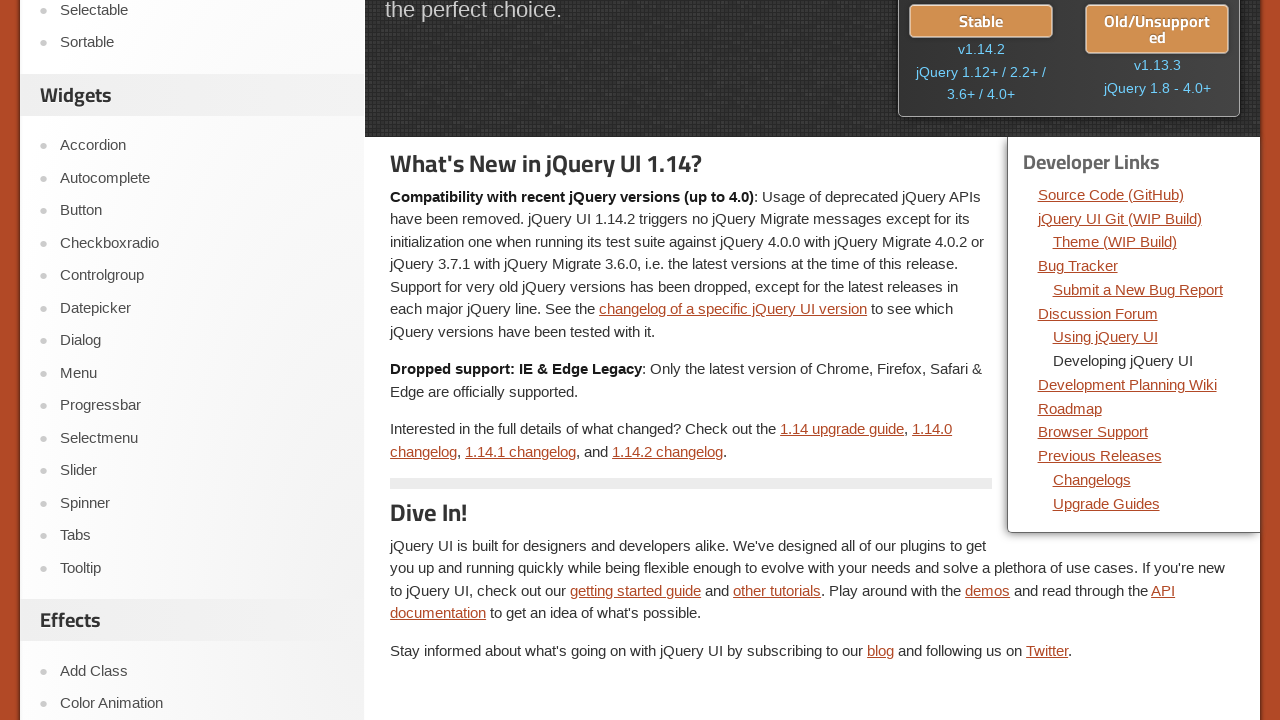

Page loaded after navigating back
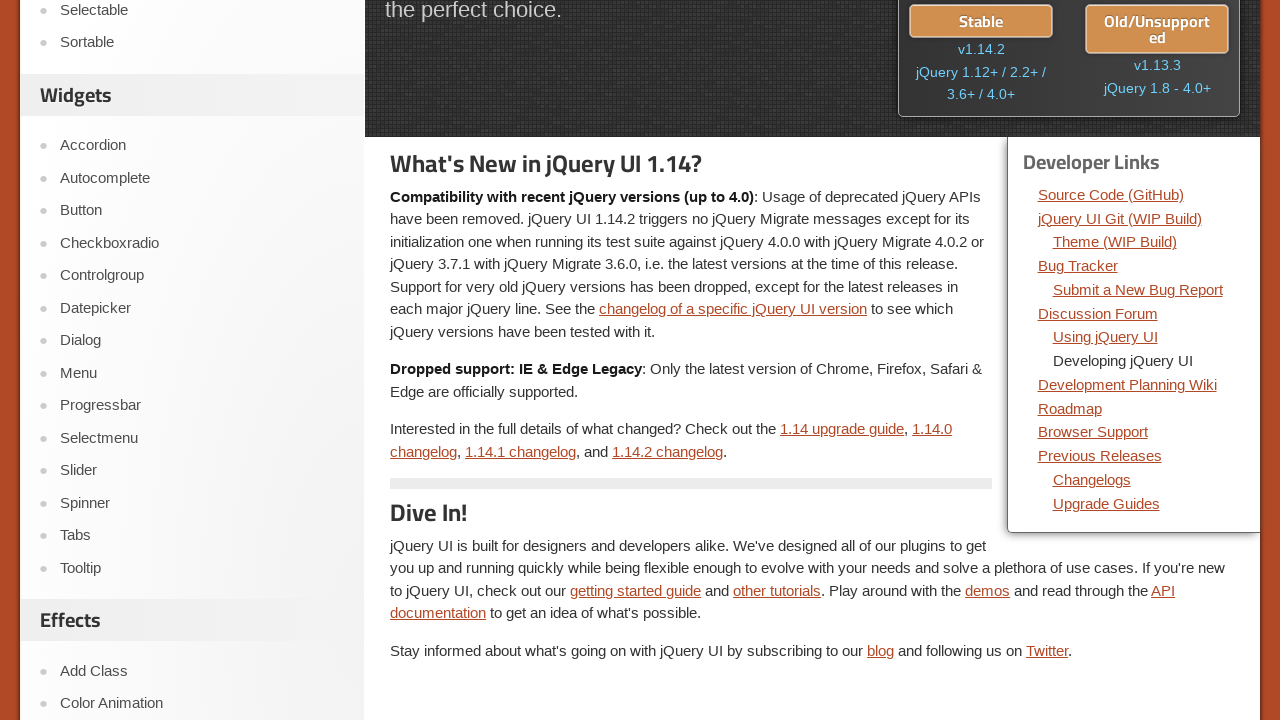

Re-fetched dev-links for iteration 9
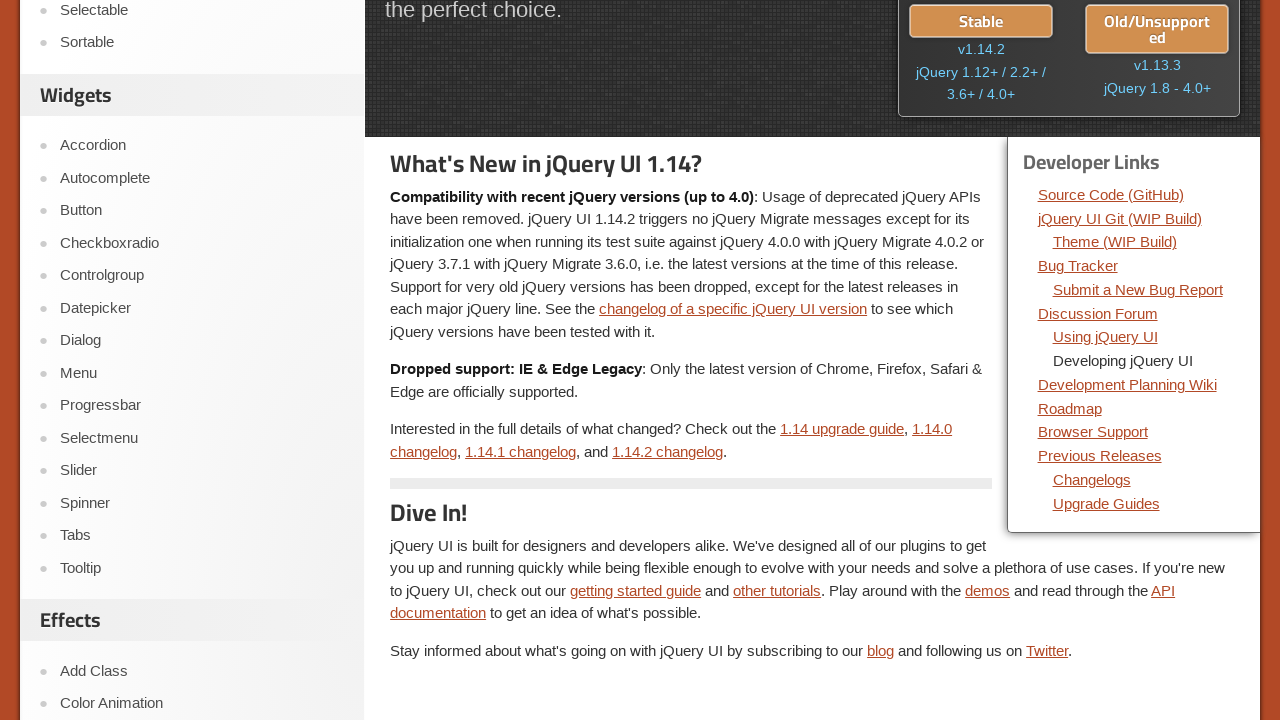

Retrieved href attribute: https://wiki.jqueryui.com/
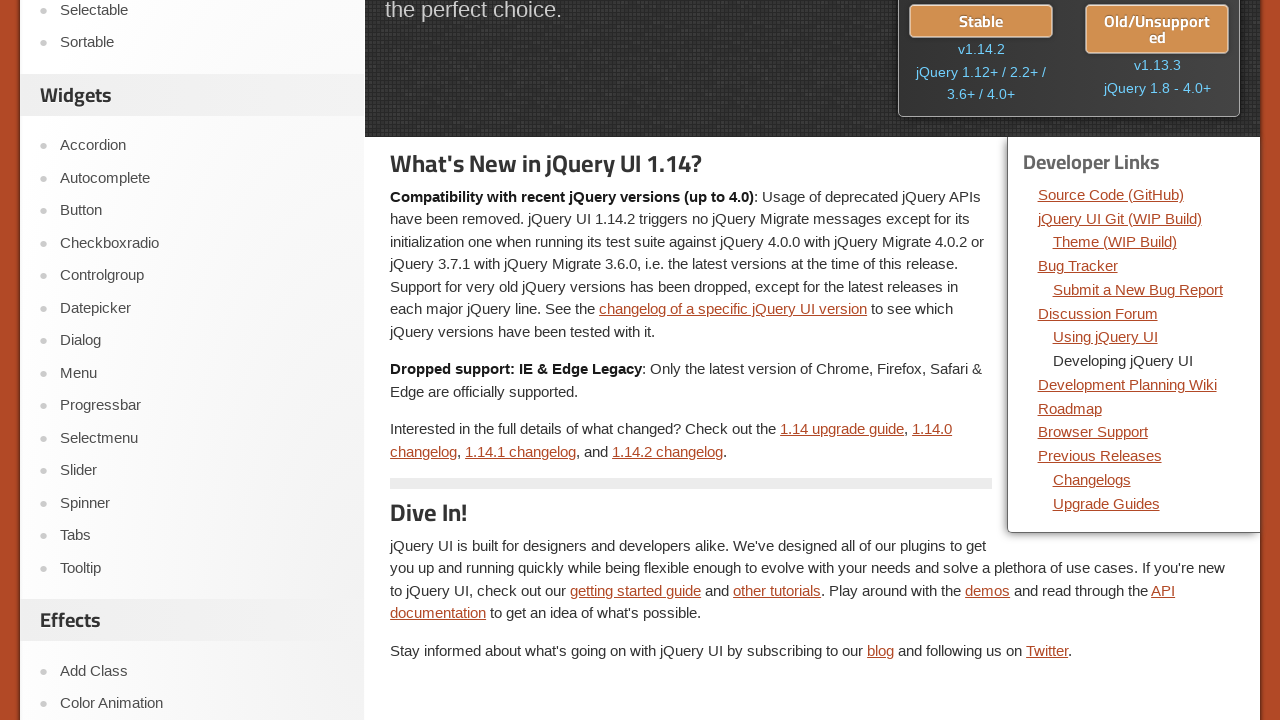

Clicked link 9 with href: https://wiki.jqueryui.com/ at (1127, 384) on xpath=//div[@class='dev-links']//li//a >> nth=8
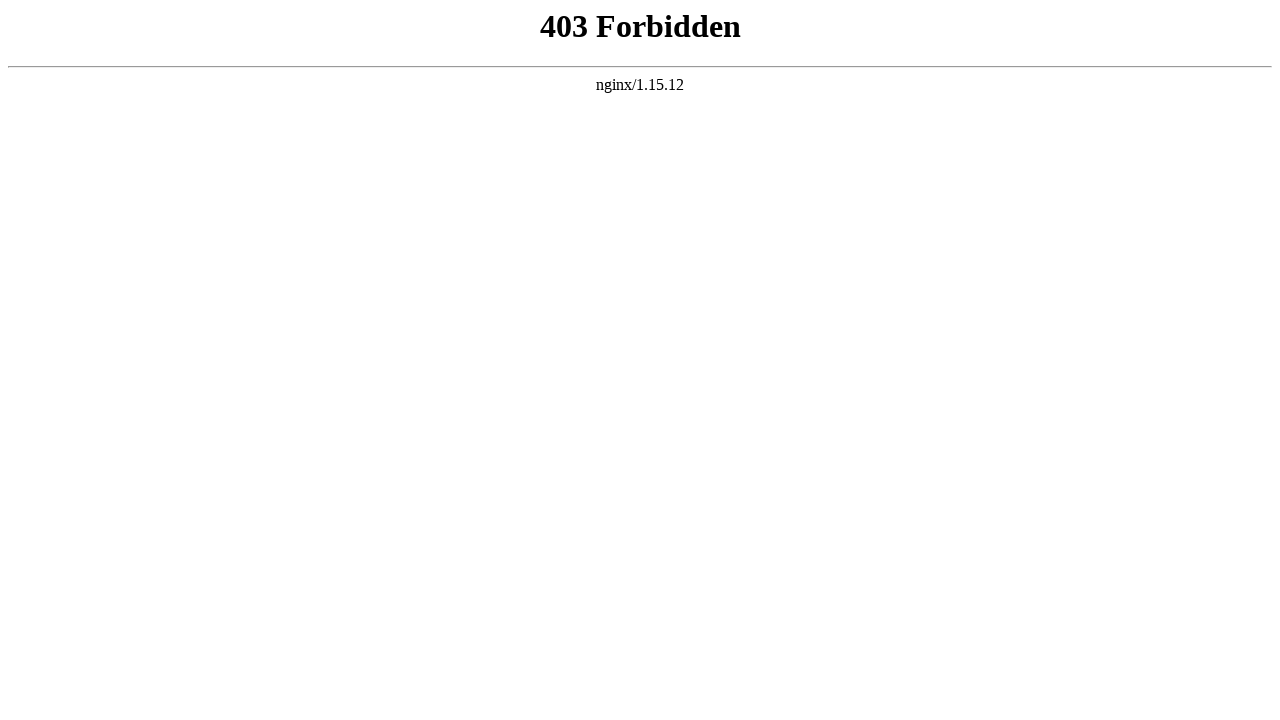

Page loaded after clicking link
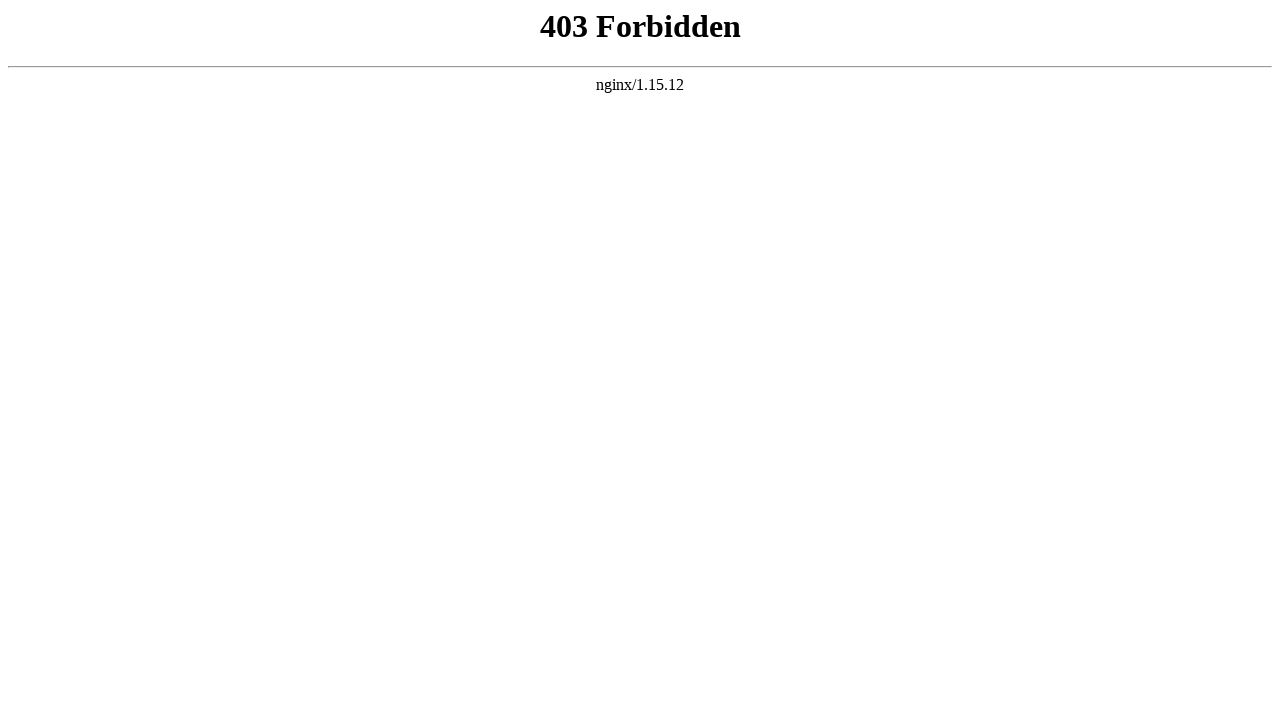

Verified navigation to URL: https://jqueryui.pbworks.com/
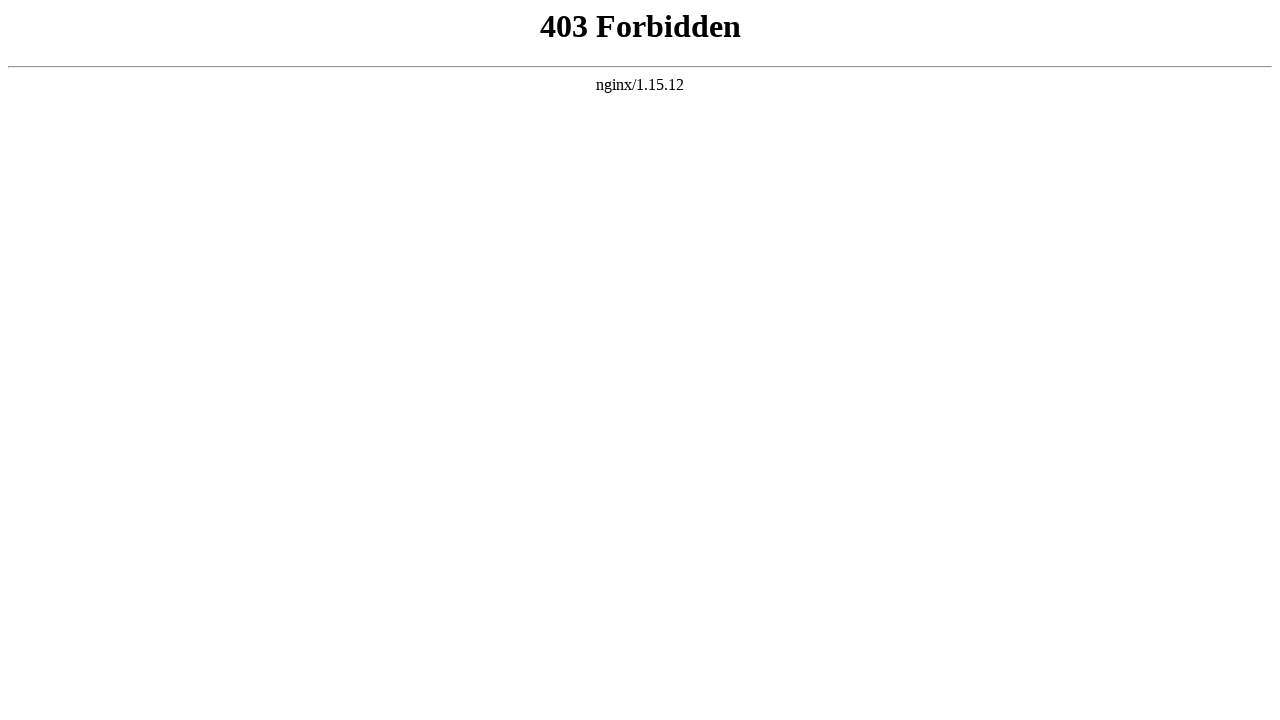

Navigated back to main page
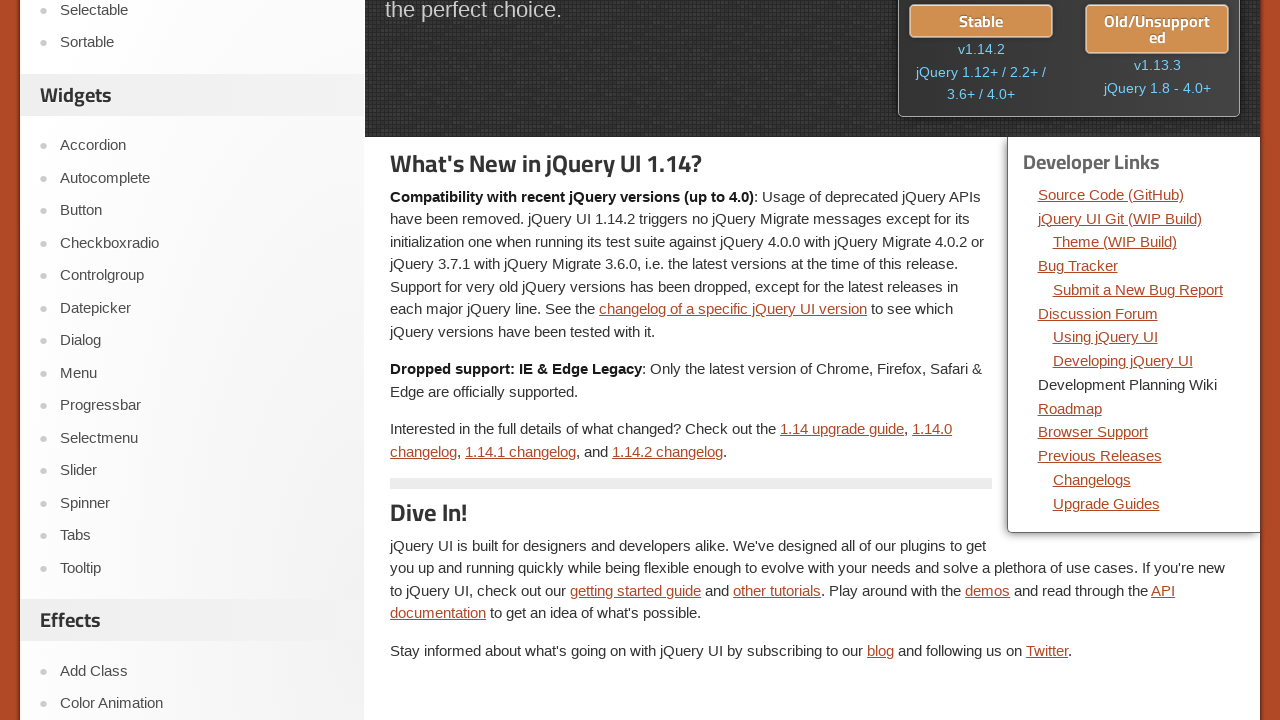

Page loaded after navigating back
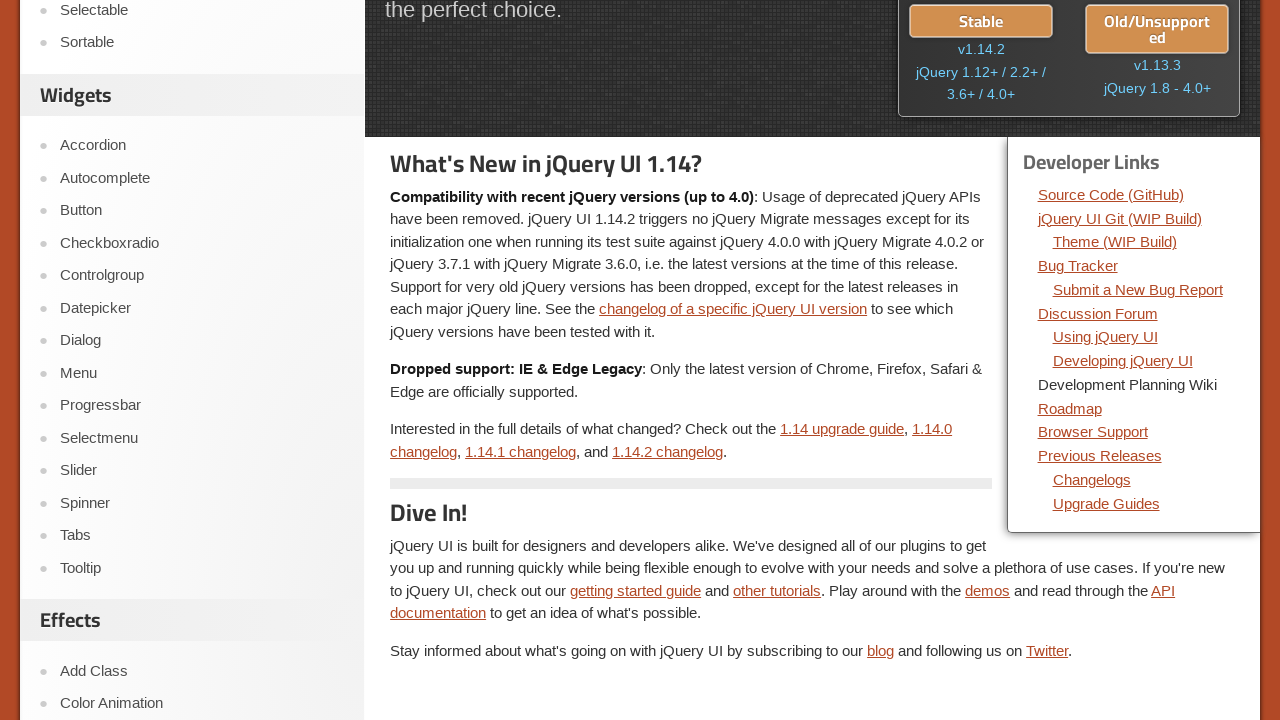

Re-fetched dev-links for iteration 10
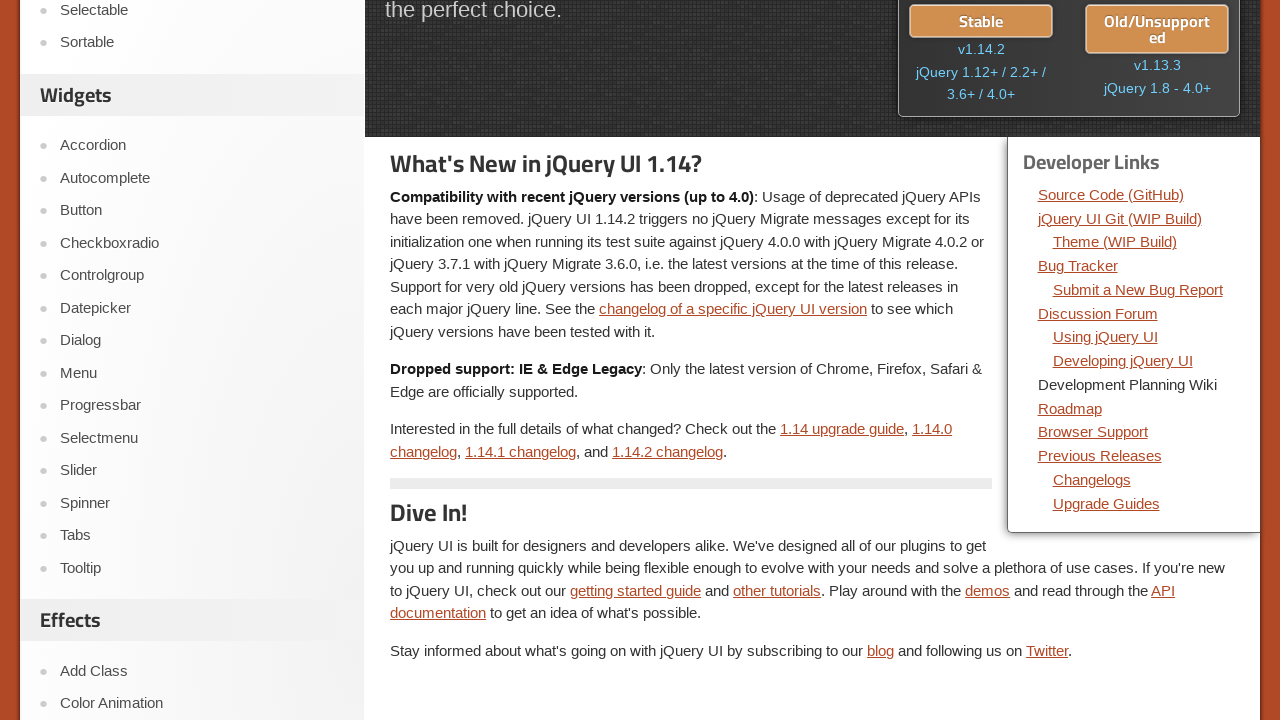

Retrieved href attribute: https://wiki.jqueryui.com/Roadmap/
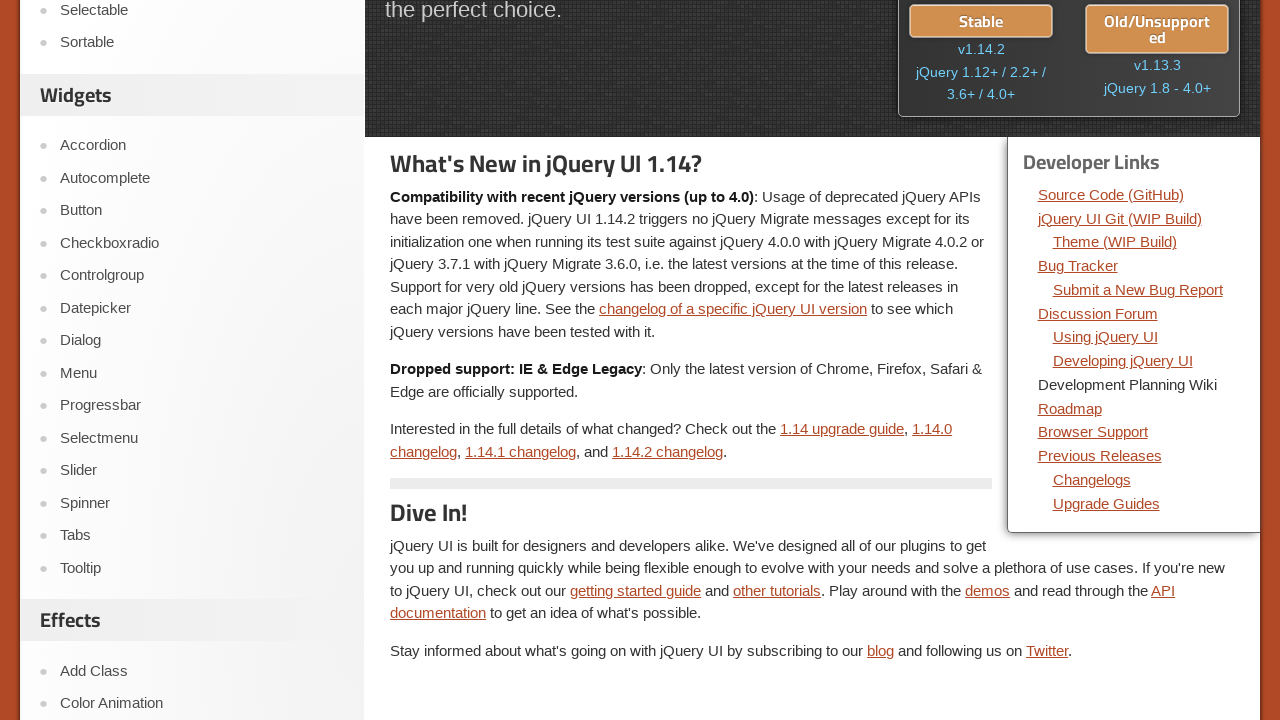

Clicked link 10 with href: https://wiki.jqueryui.com/Roadmap/ at (1070, 408) on xpath=//div[@class='dev-links']//li//a >> nth=9
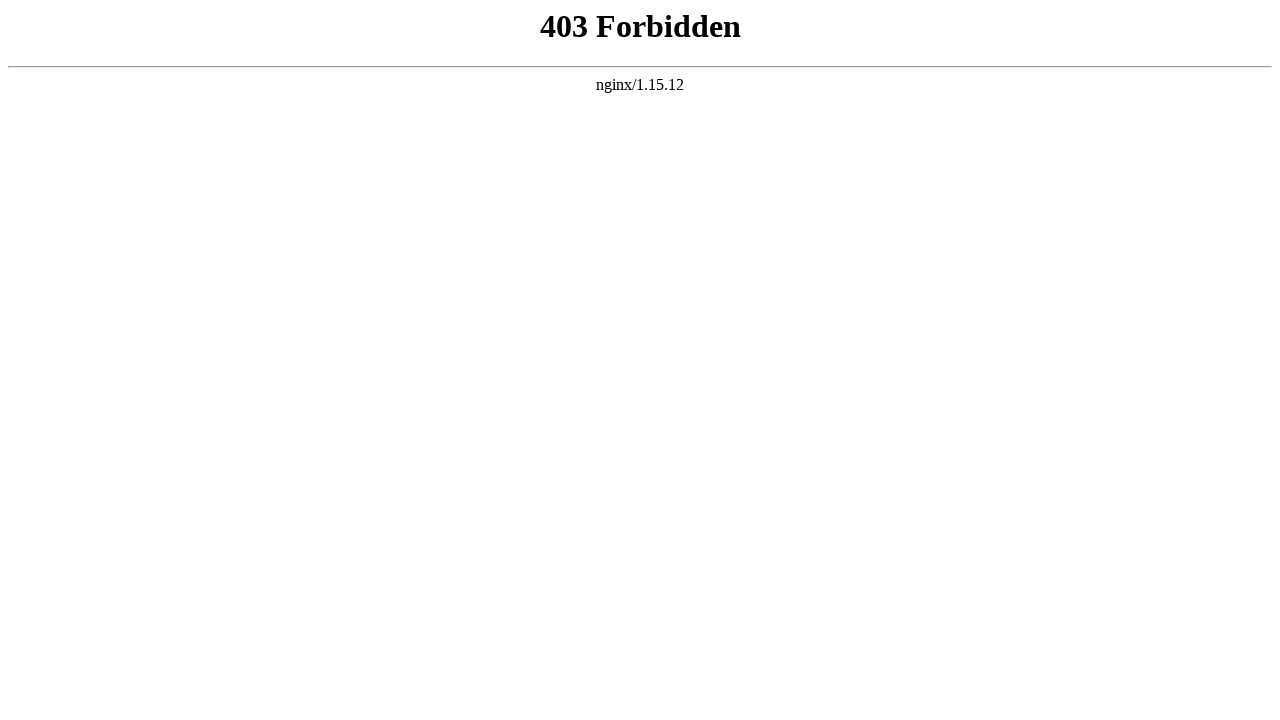

Page loaded after clicking link
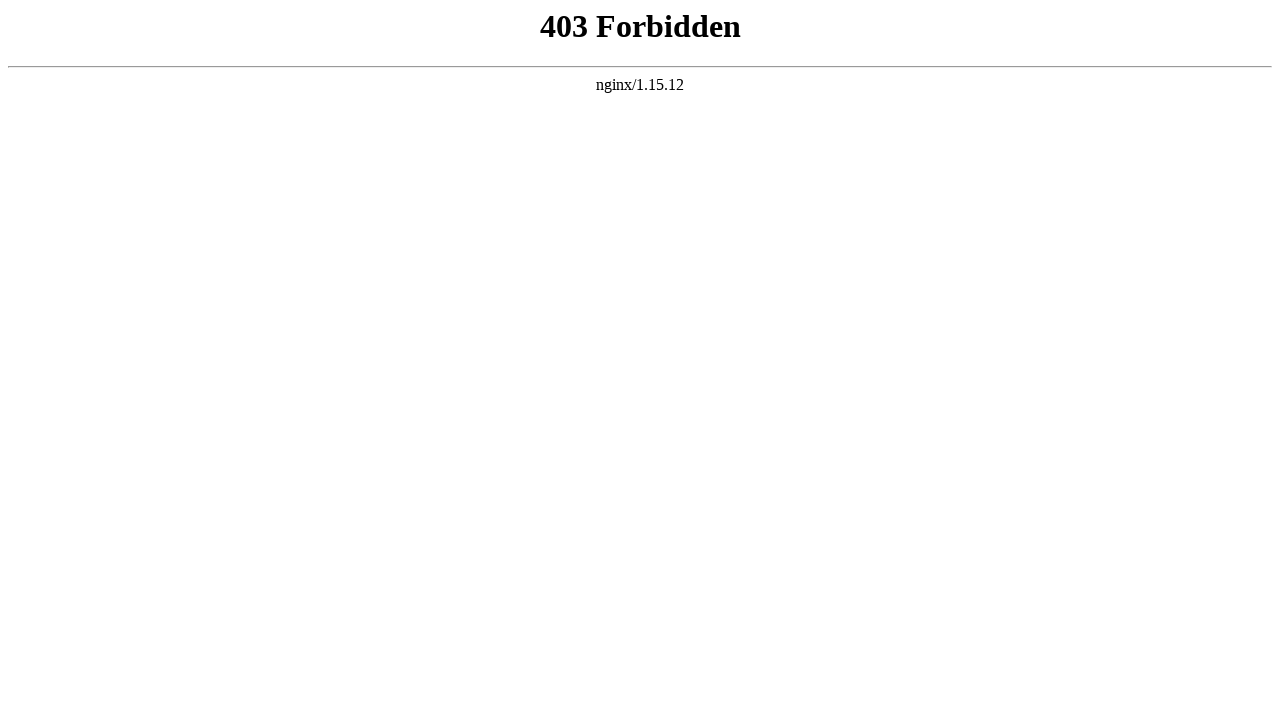

Verified navigation to URL: https://jqueryui.pbworks.com/Roadmap/
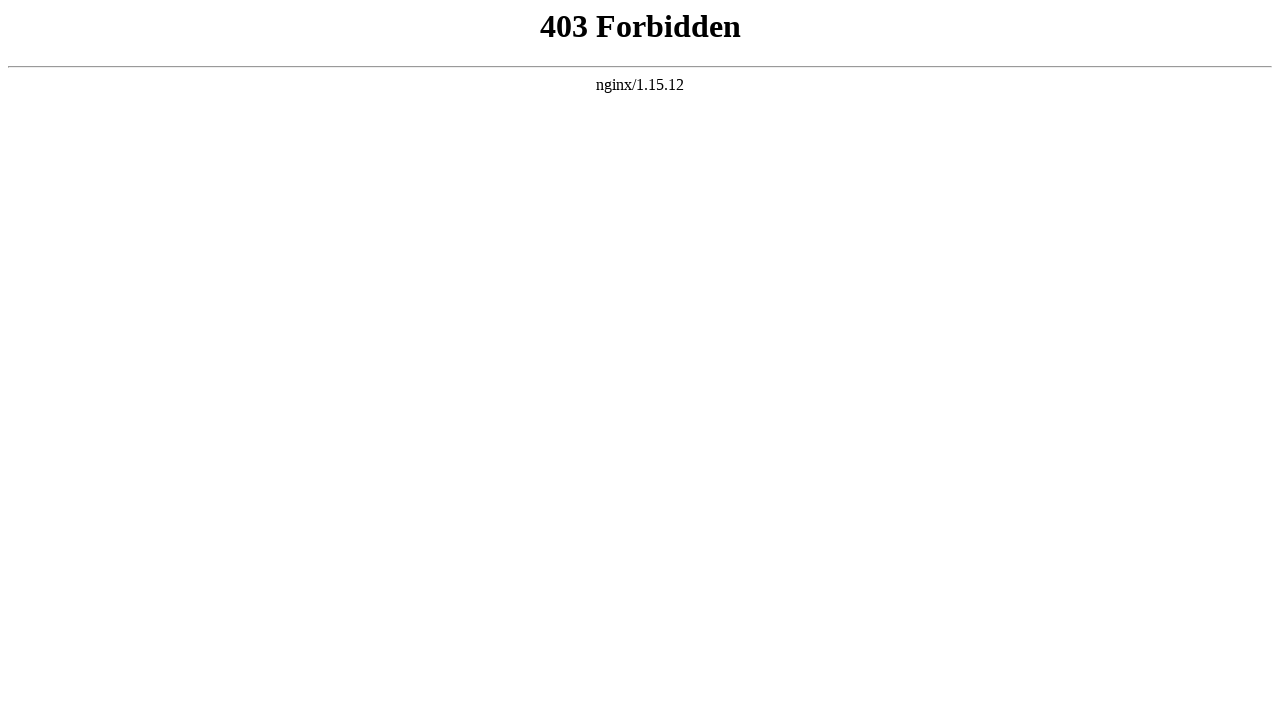

Navigated back to main page
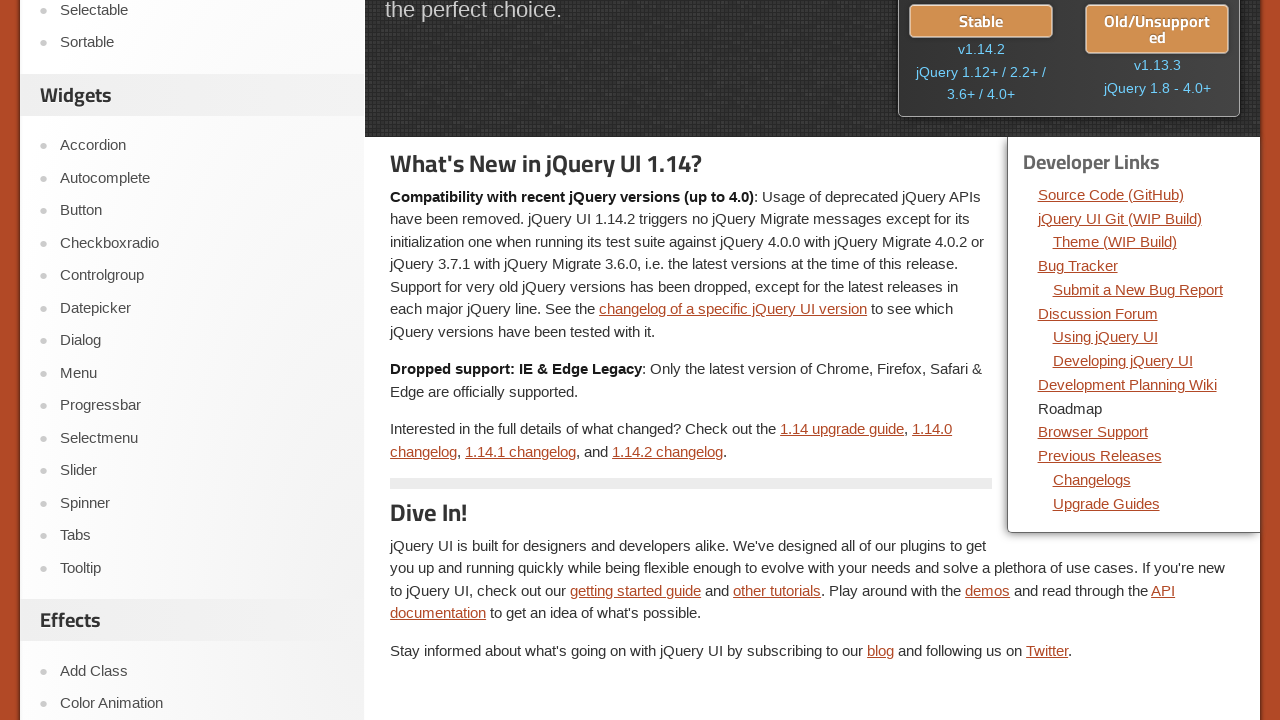

Page loaded after navigating back
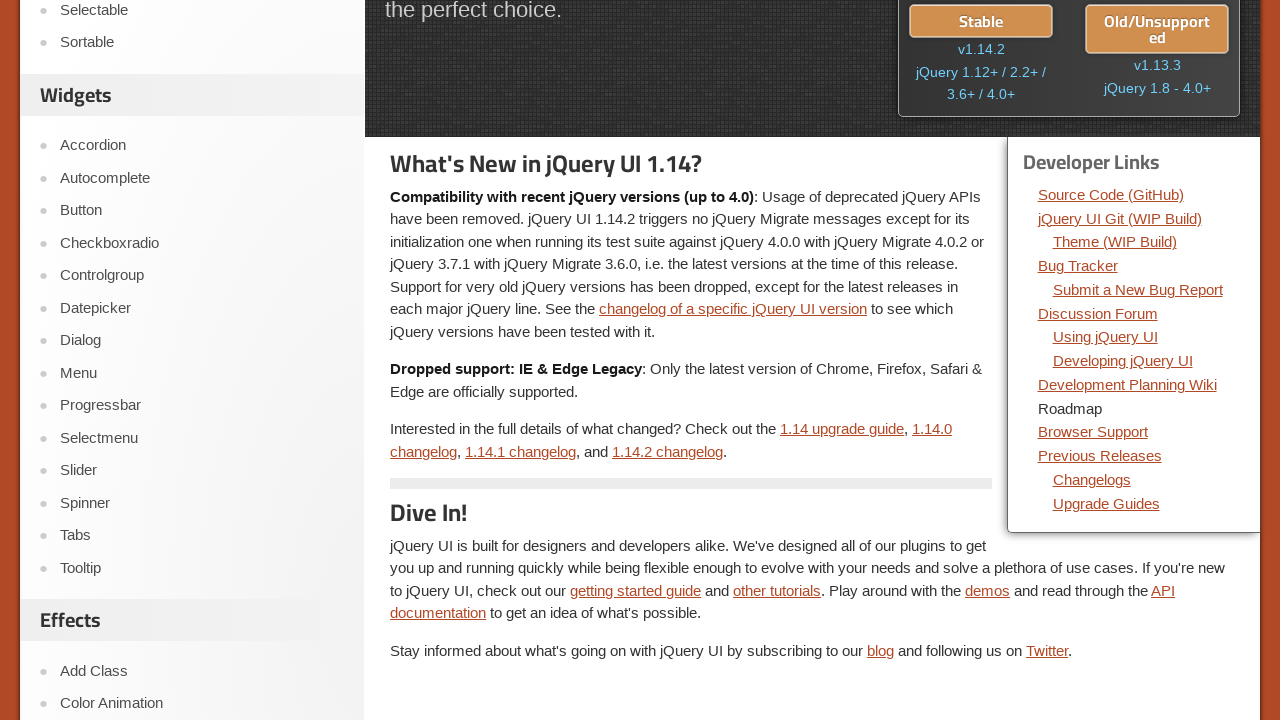

Re-fetched dev-links for iteration 11
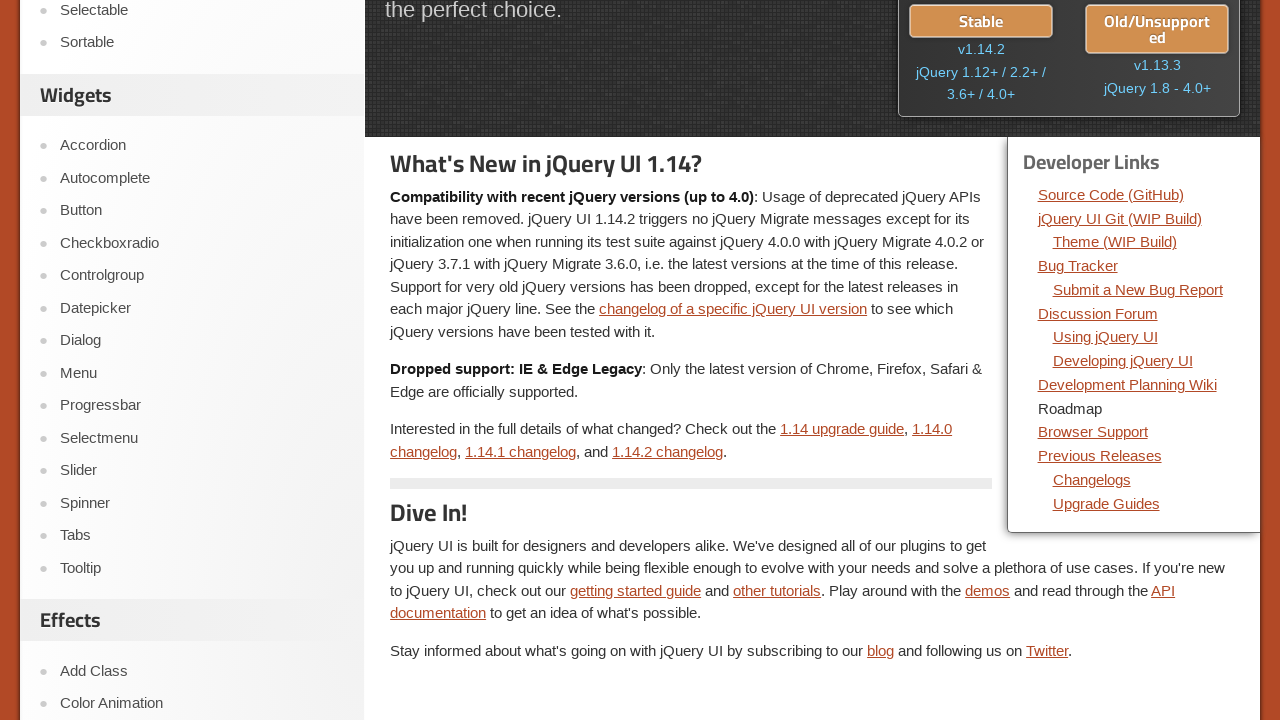

Retrieved href attribute: /browser-support/
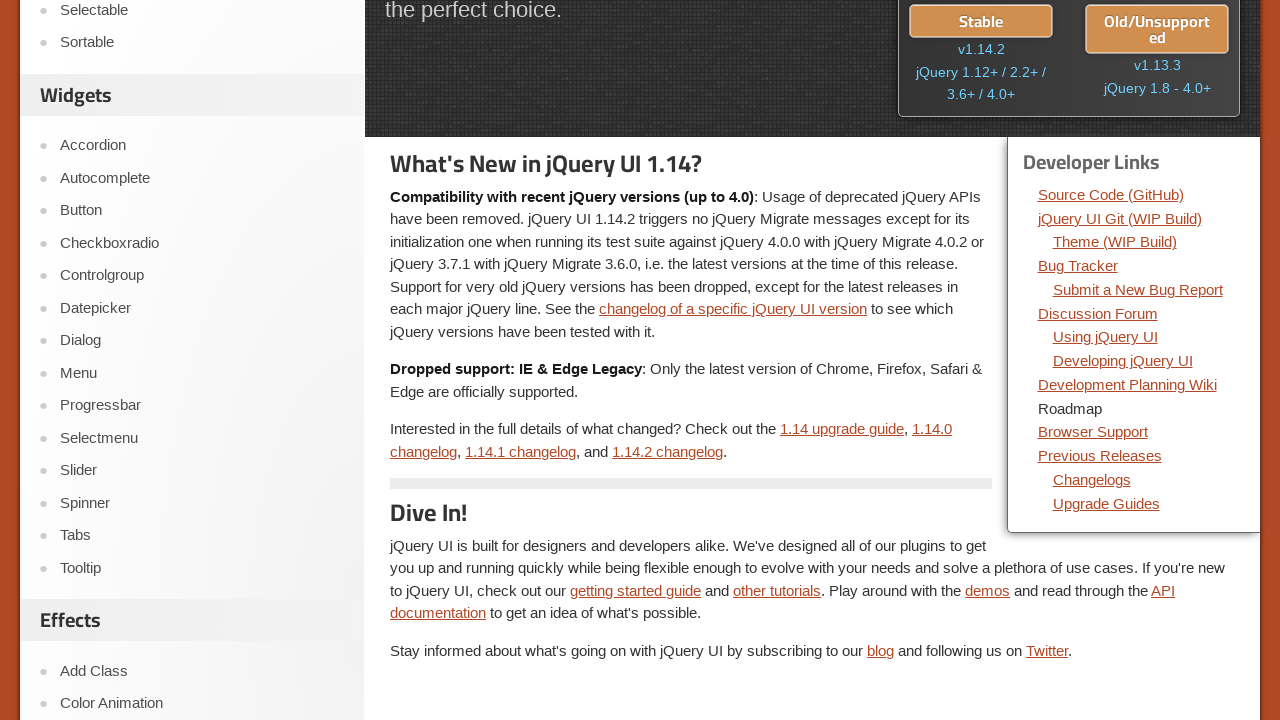

Clicked link 11 with href: /browser-support/ at (1093, 432) on xpath=//div[@class='dev-links']//li//a >> nth=10
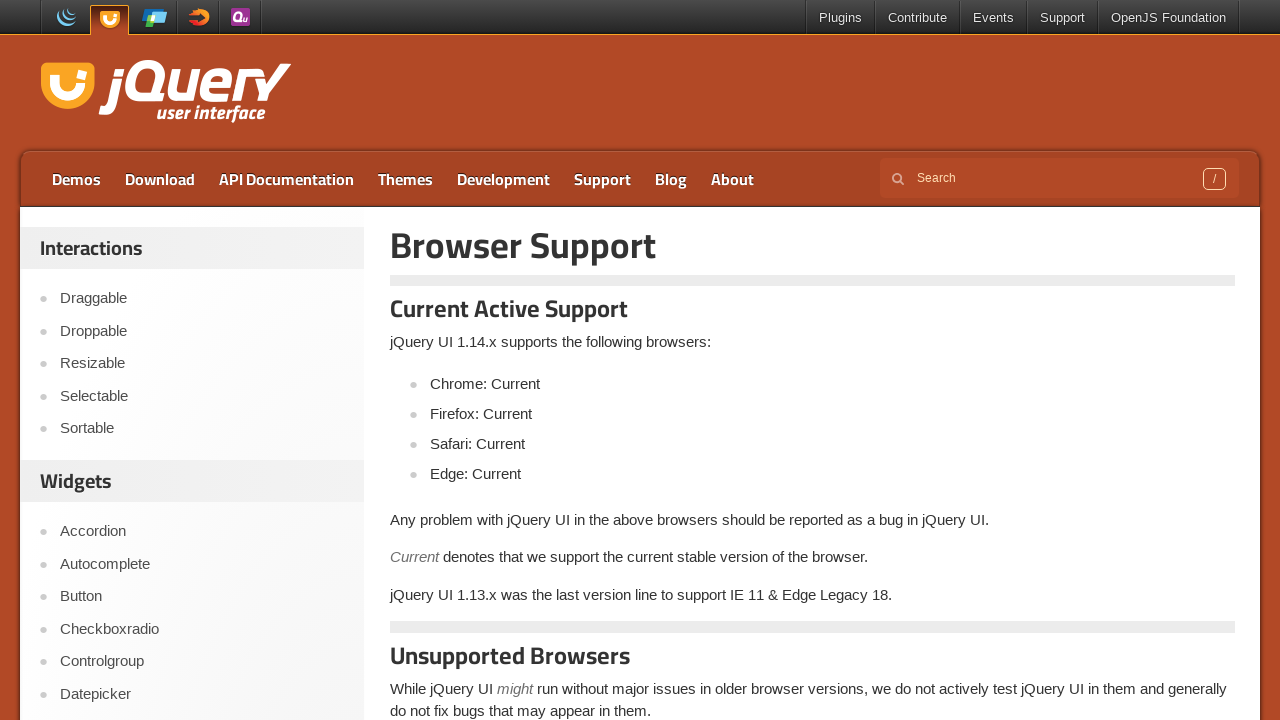

Page loaded after clicking link
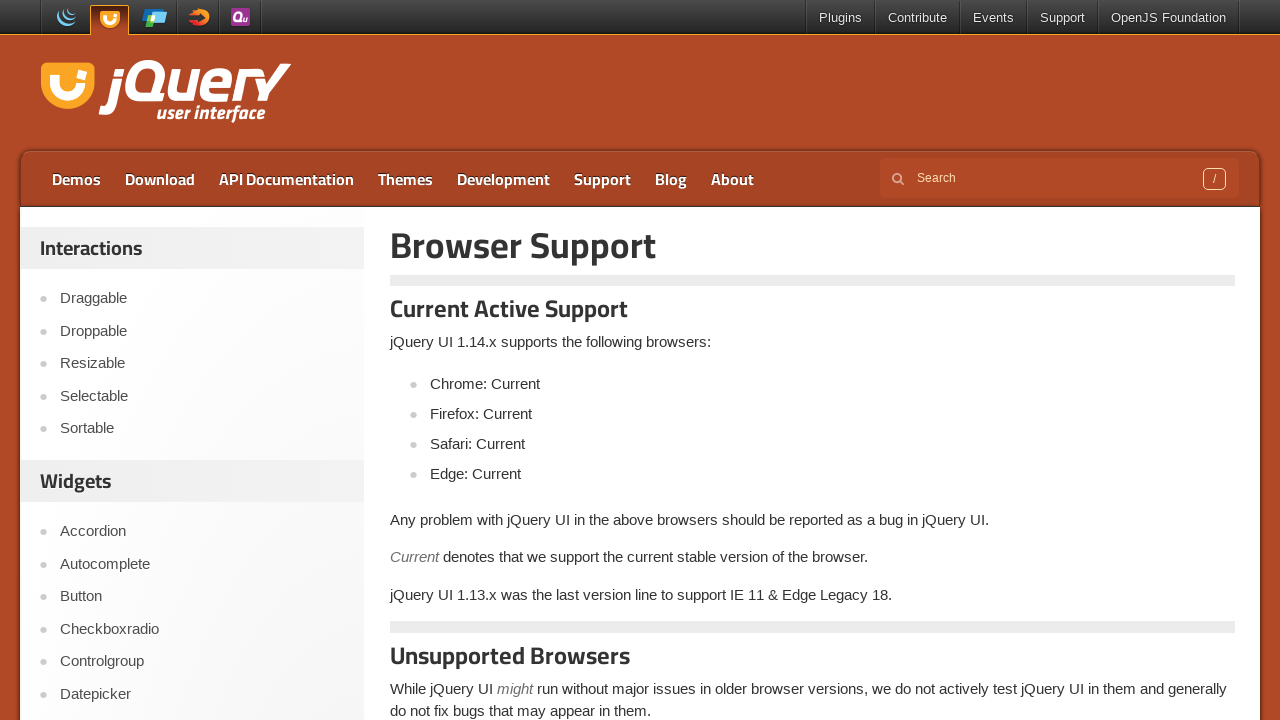

Verified navigation to URL: https://jqueryui.com/browser-support/
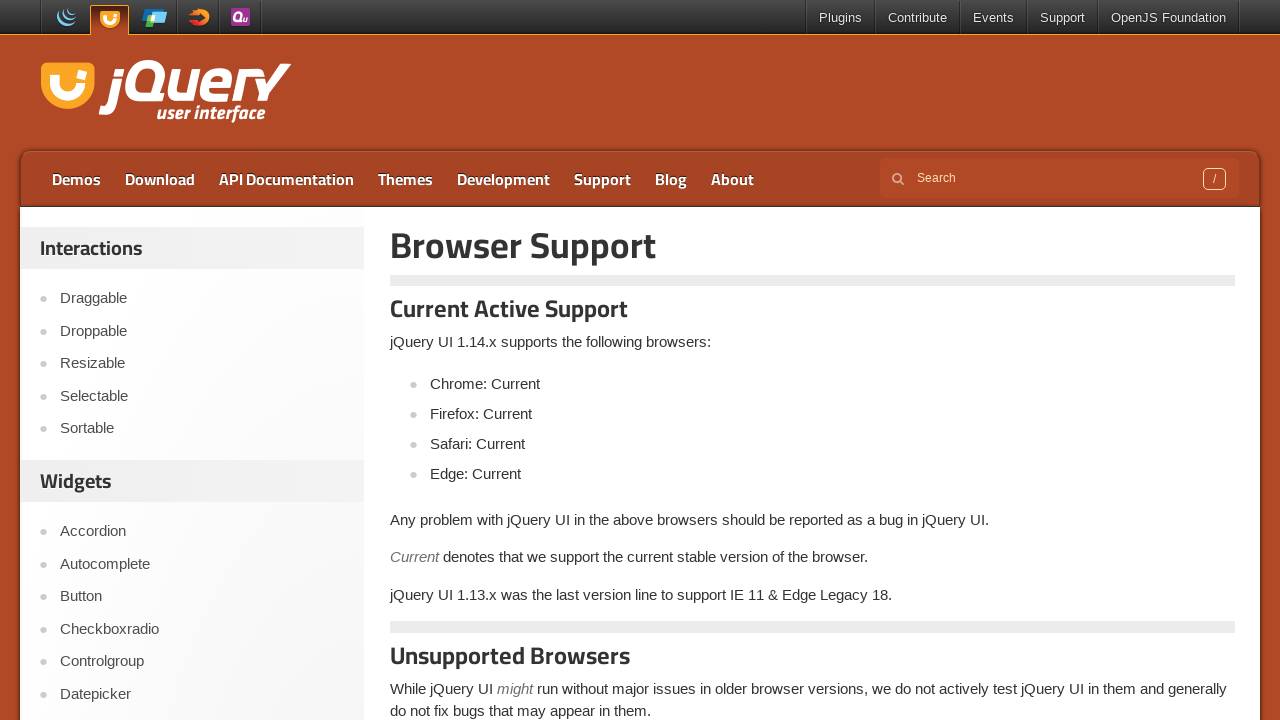

Navigated back to main page
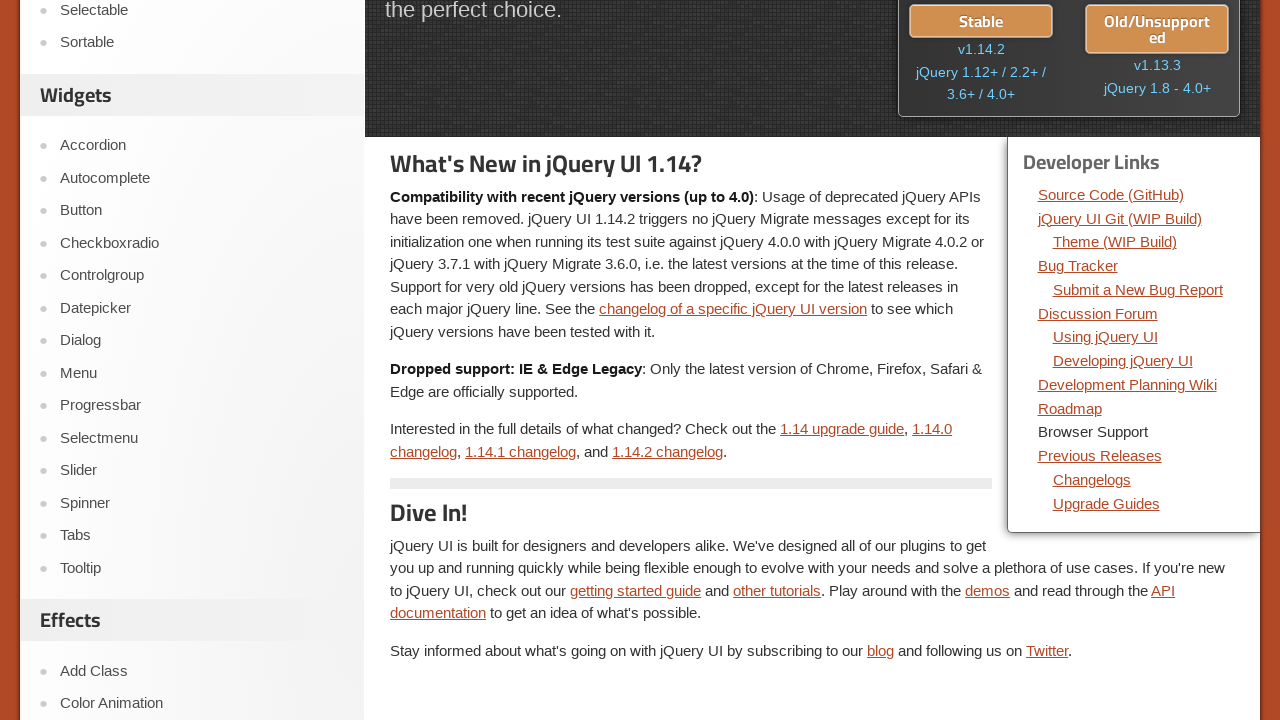

Page loaded after navigating back
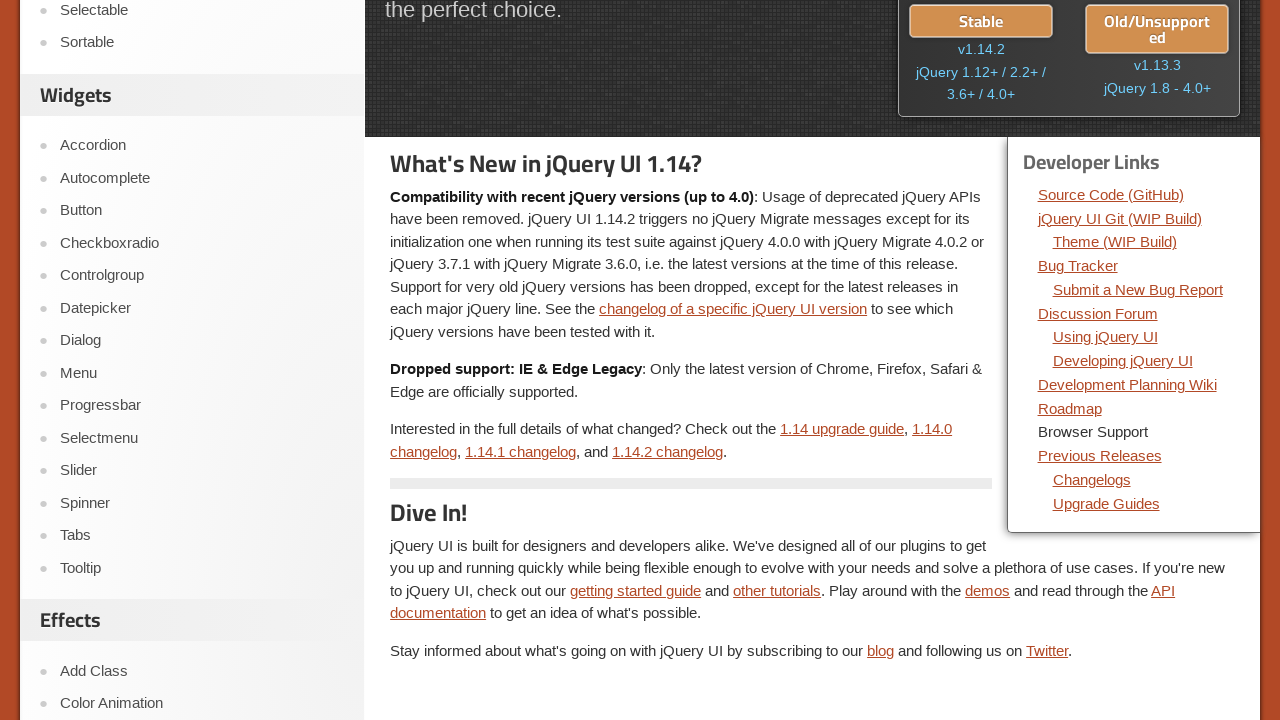

Re-fetched dev-links for iteration 12
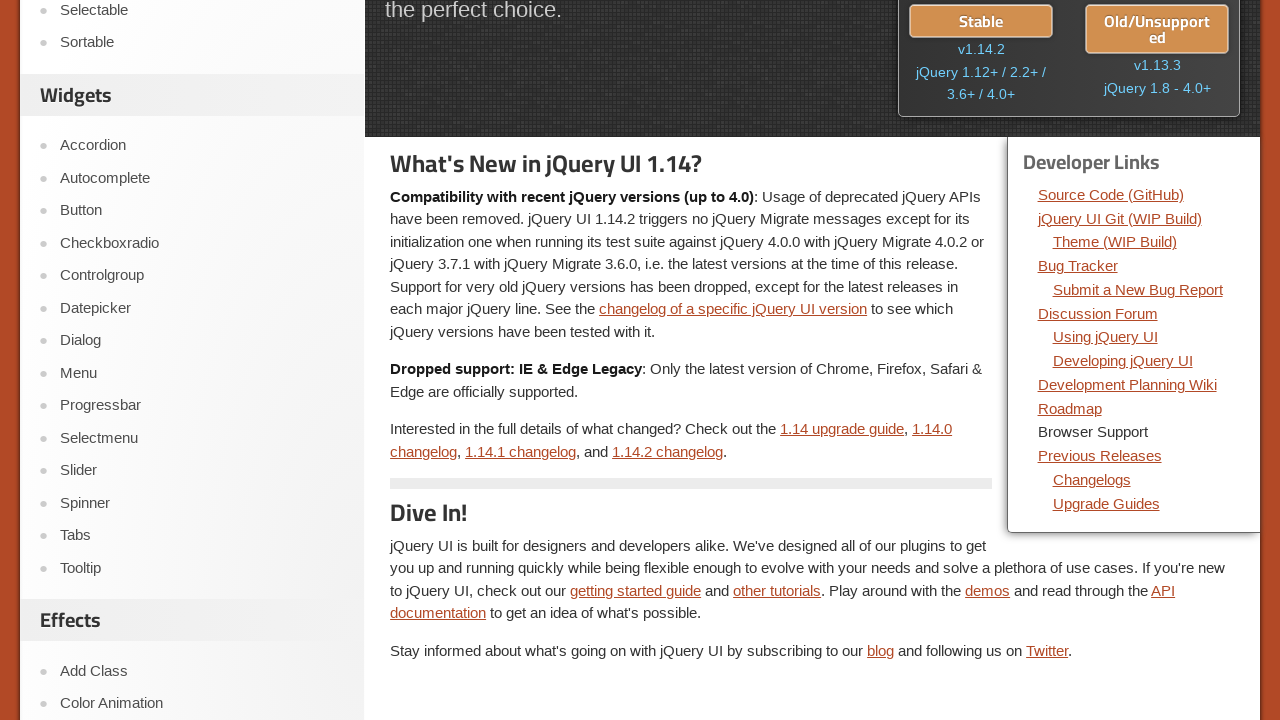

Retrieved href attribute: /download/all/
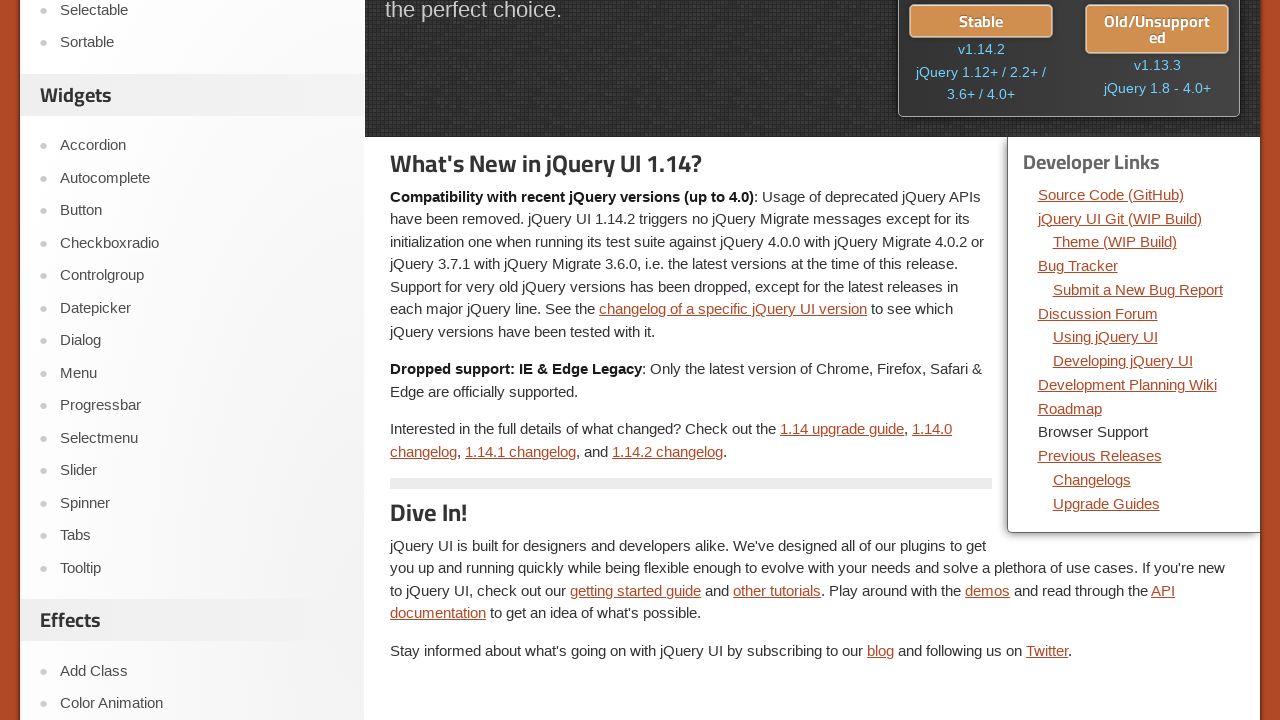

Clicked link 12 with href: /download/all/ at (1100, 456) on xpath=//div[@class='dev-links']//li//a >> nth=11
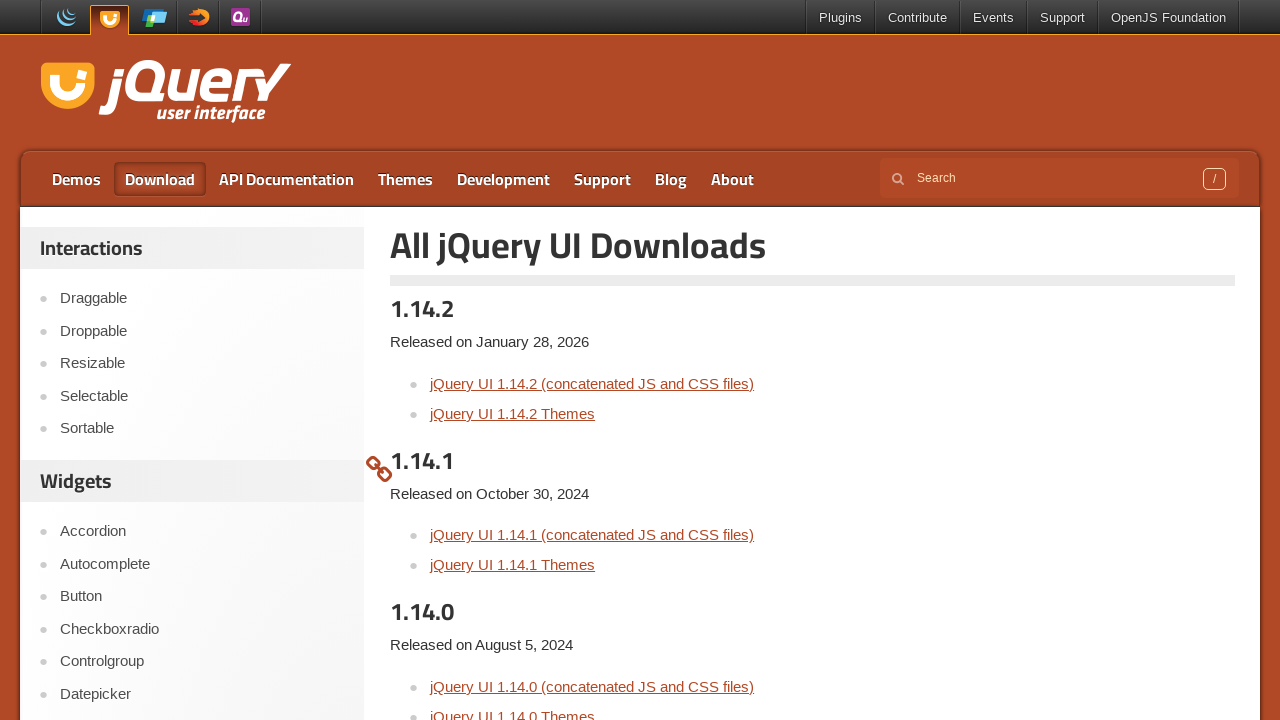

Page loaded after clicking link
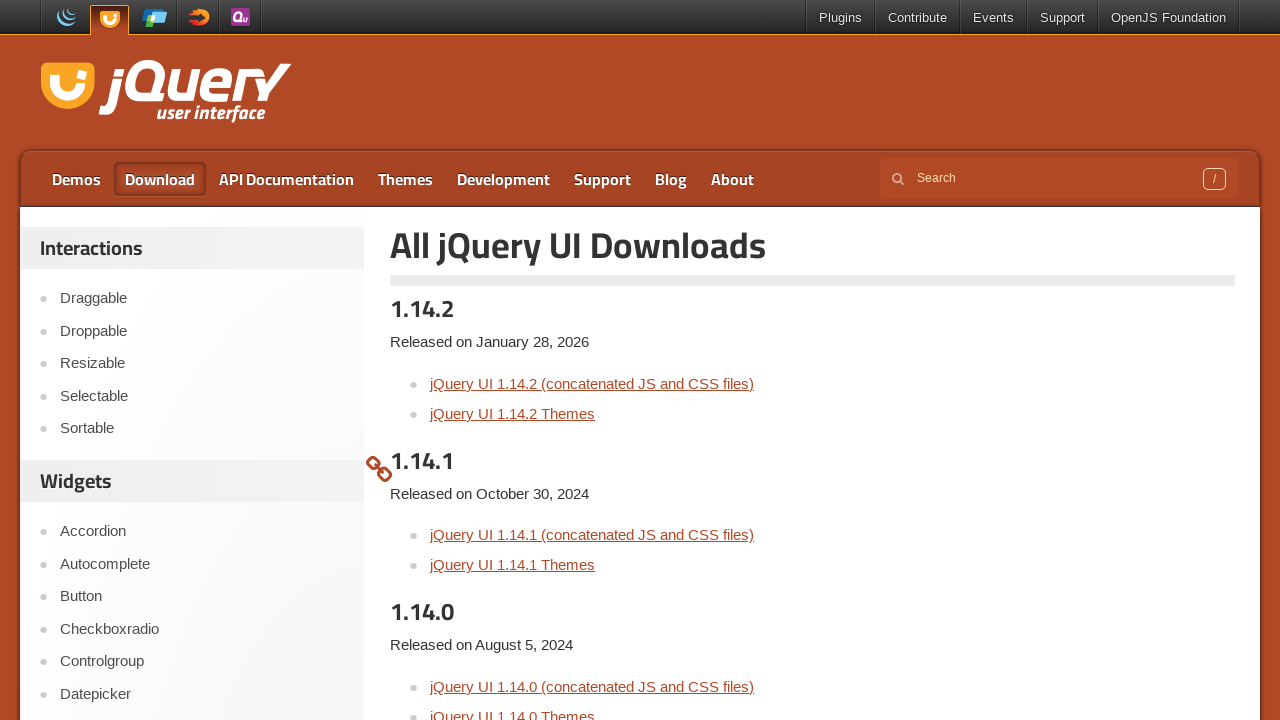

Verified navigation to URL: https://jqueryui.com/download/all/
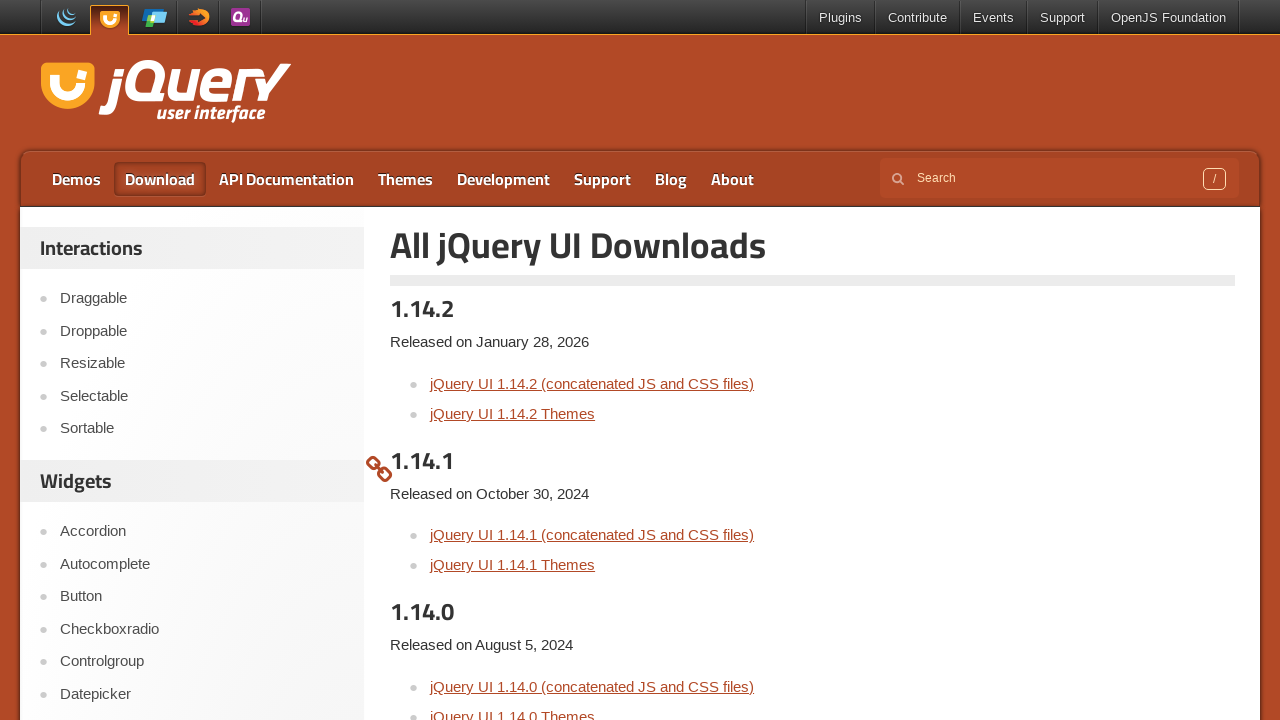

Navigated back to main page
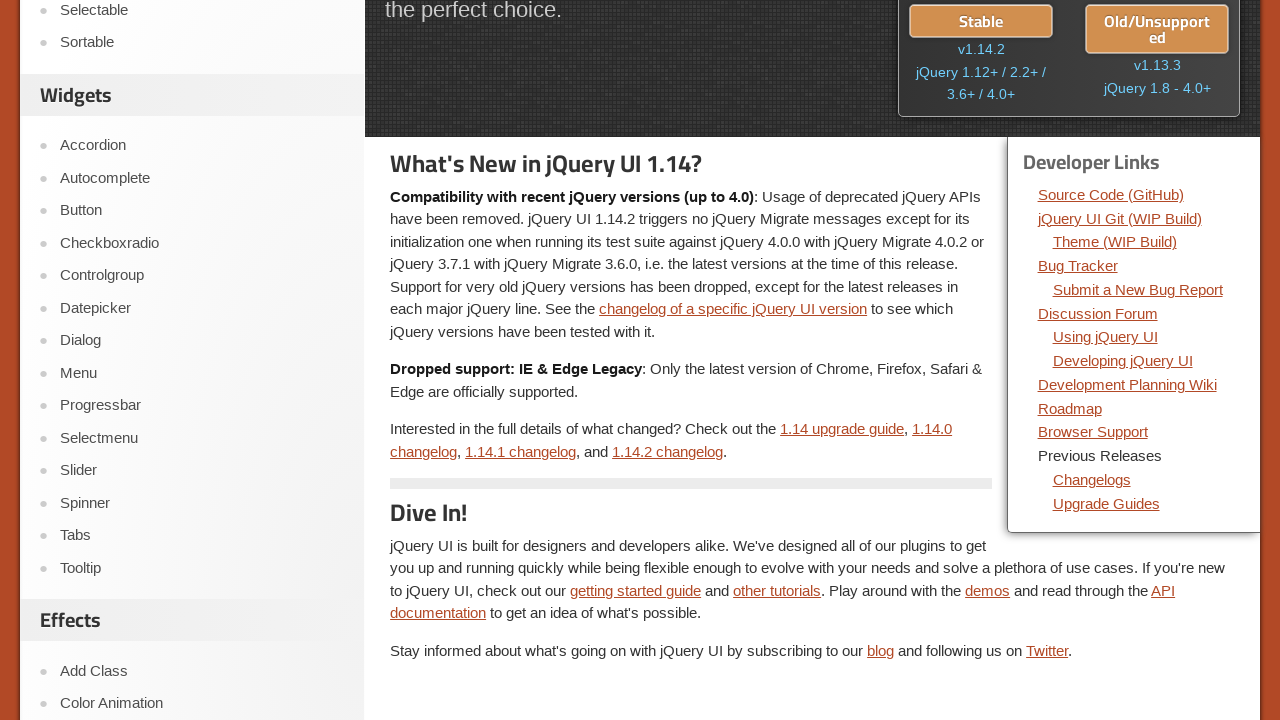

Page loaded after navigating back
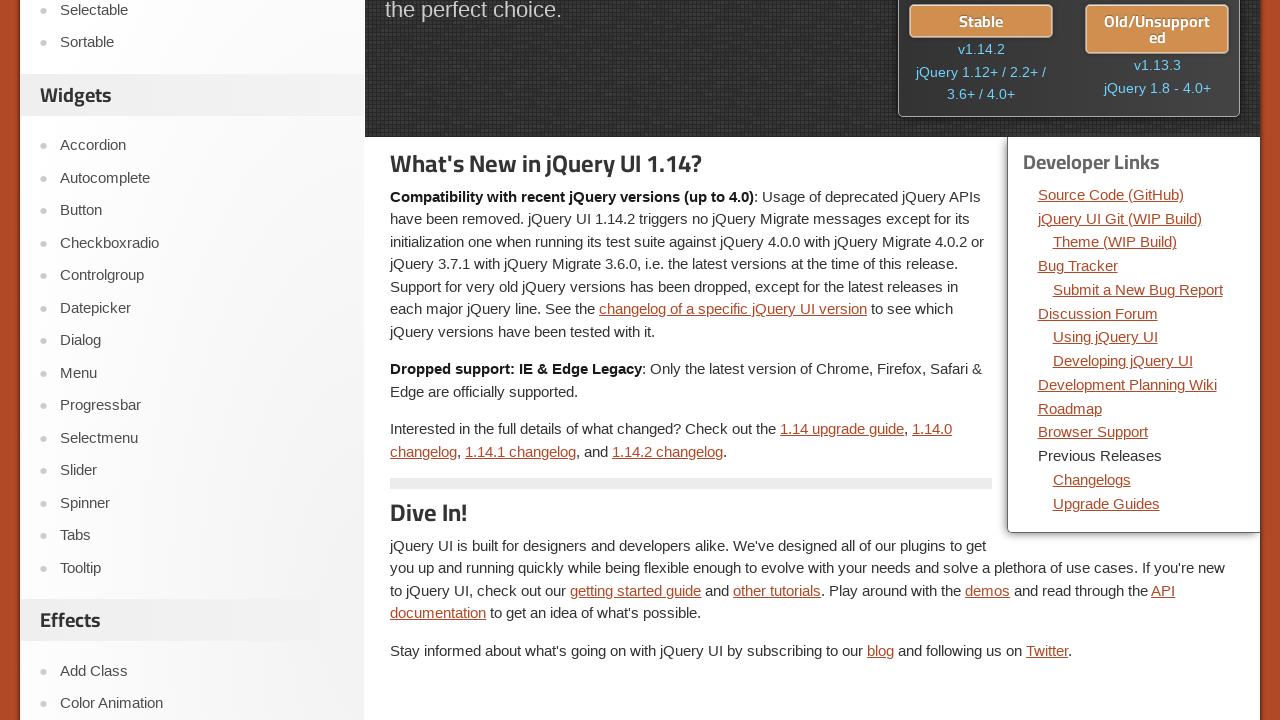

Re-fetched dev-links for iteration 13
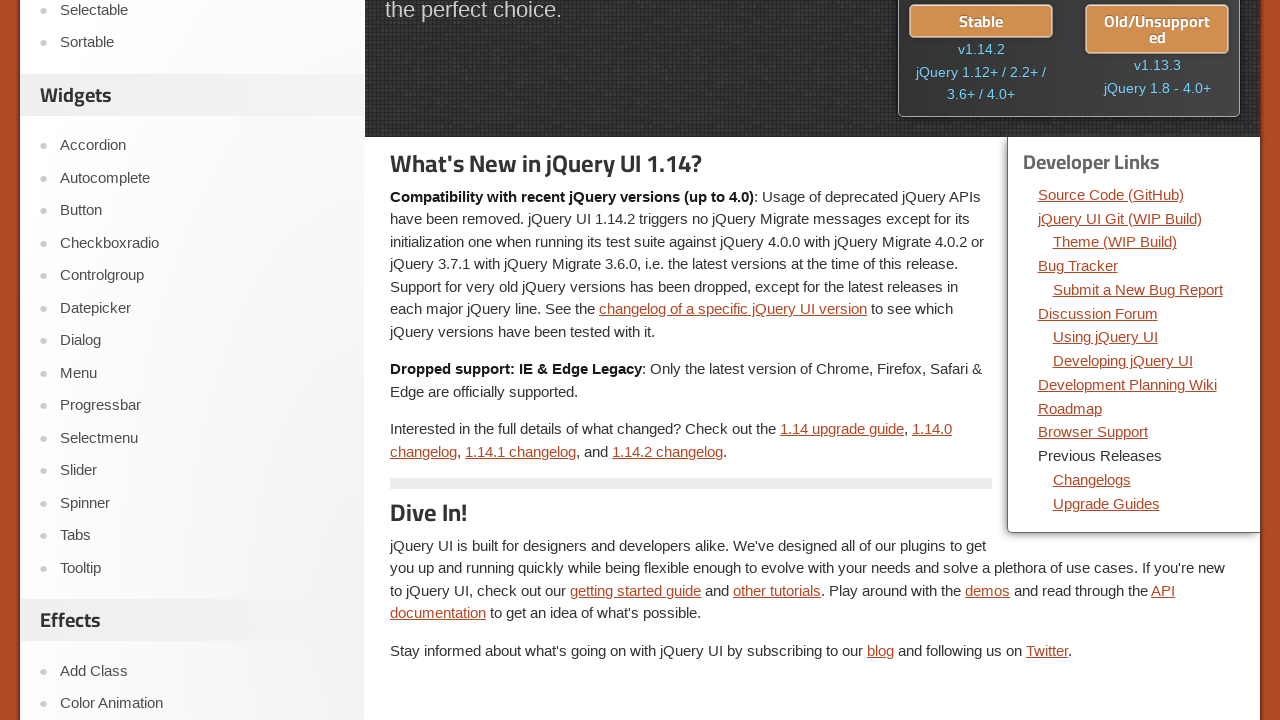

Retrieved href attribute: /changelog/
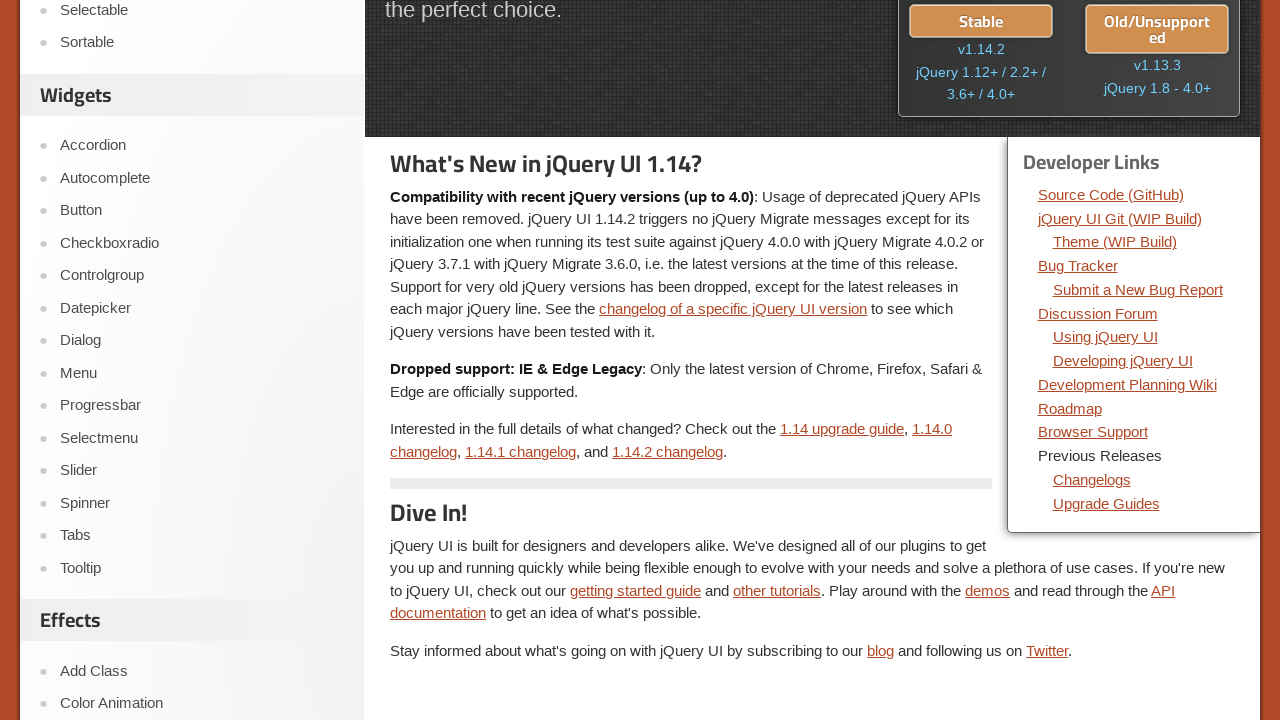

Clicked link 13 with href: /changelog/ at (1092, 479) on xpath=//div[@class='dev-links']//li//a >> nth=12
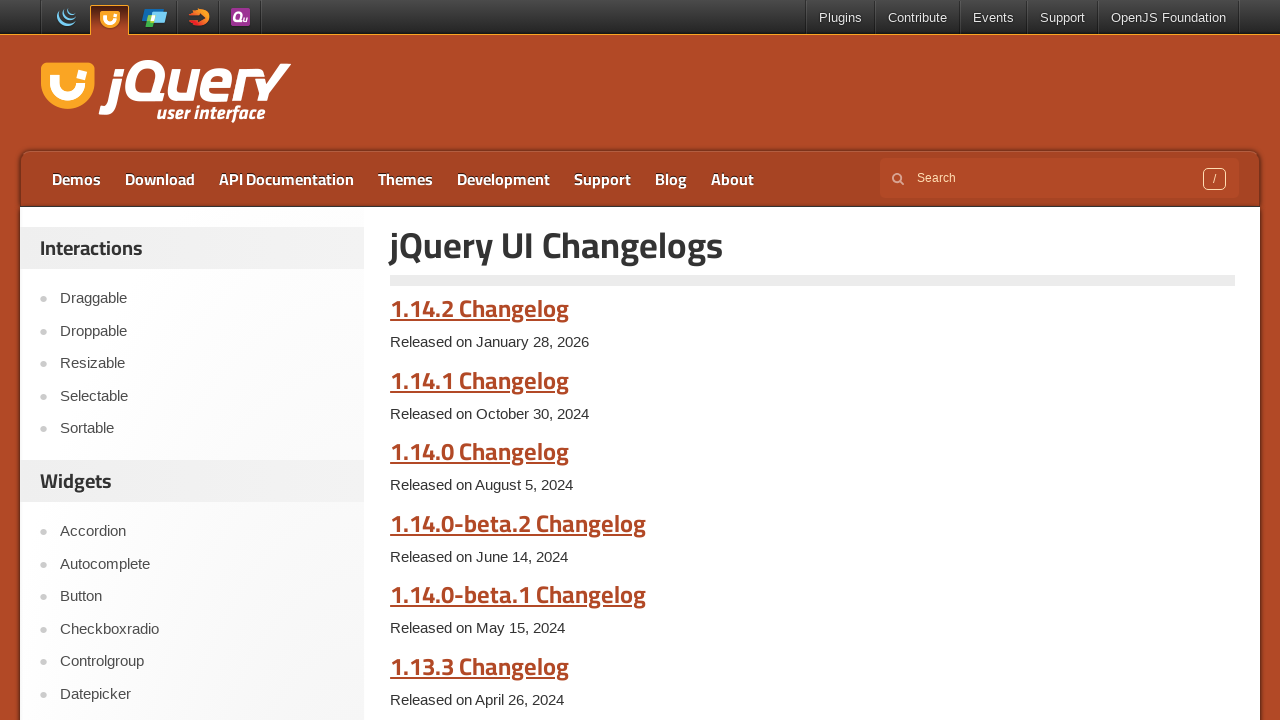

Page loaded after clicking link
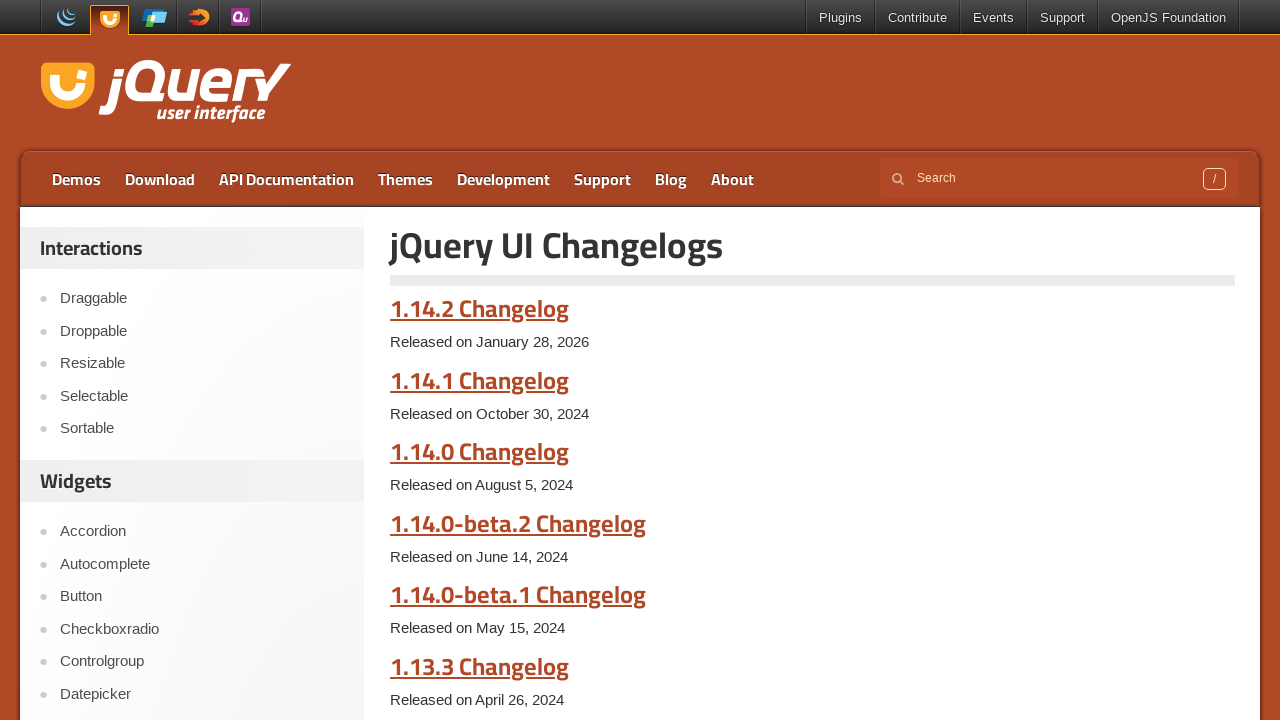

Verified navigation to URL: https://jqueryui.com/changelog/
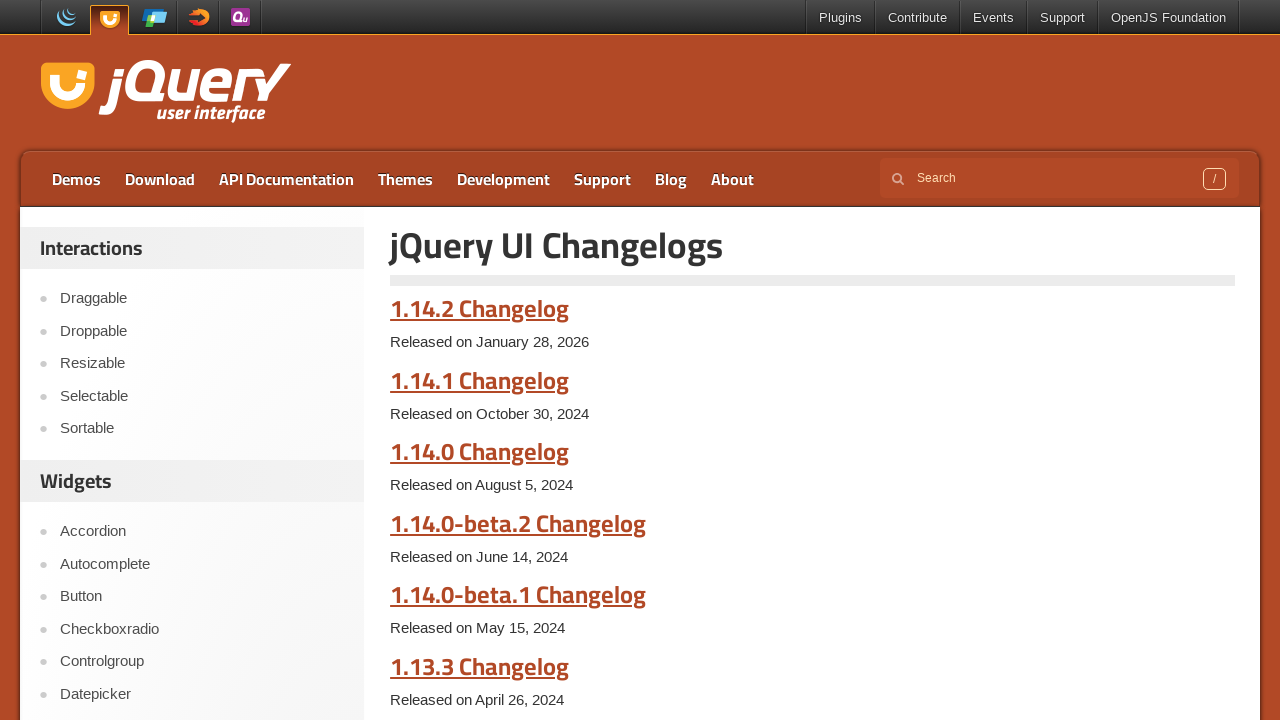

Navigated back to main page
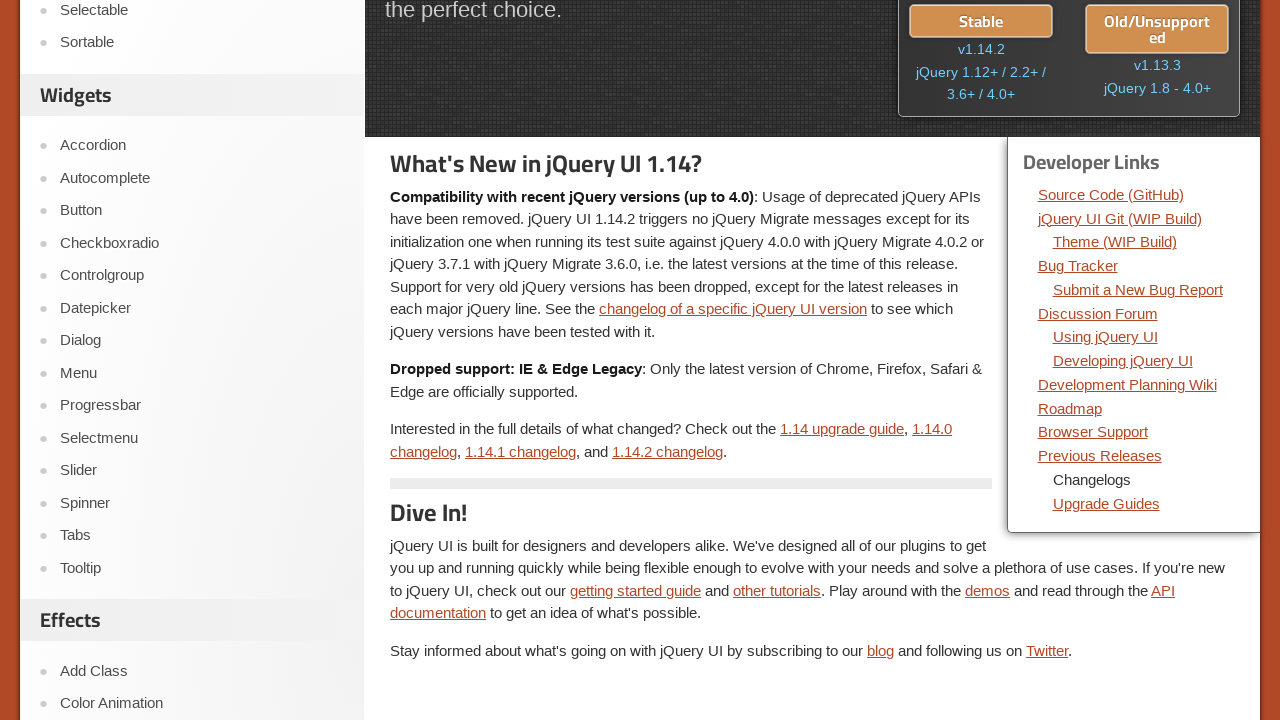

Page loaded after navigating back
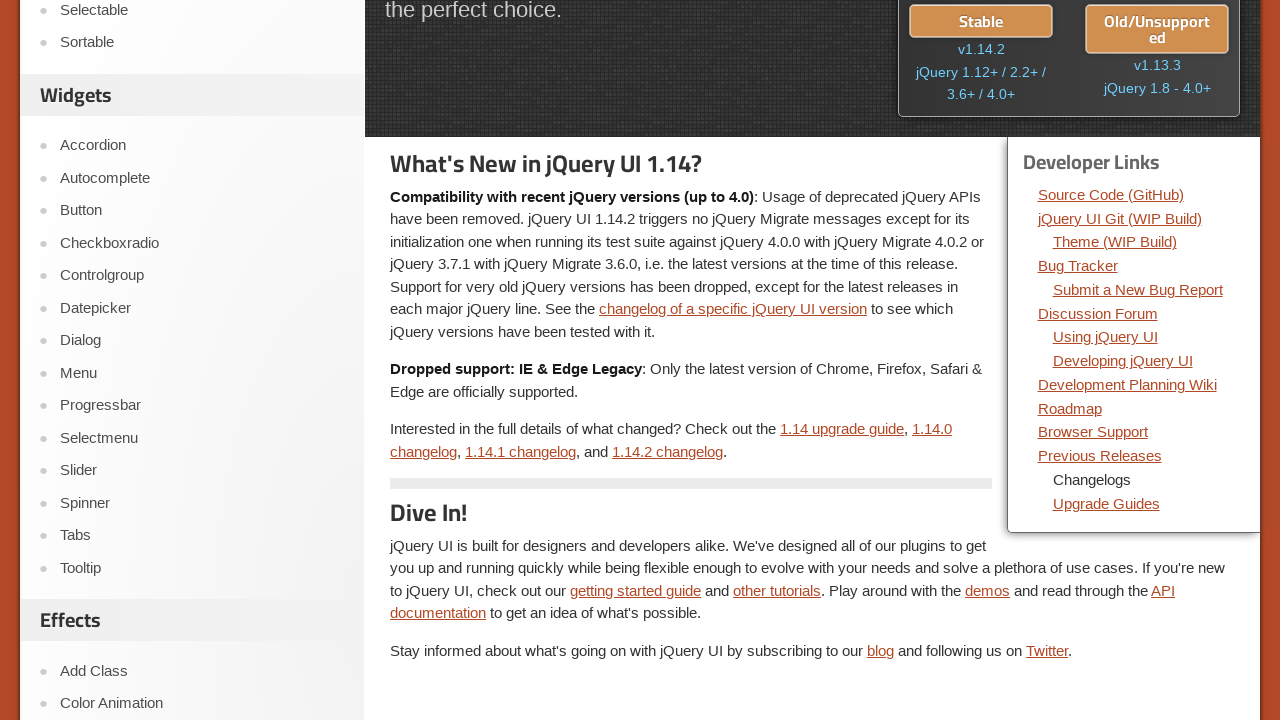

Re-fetched dev-links for iteration 14
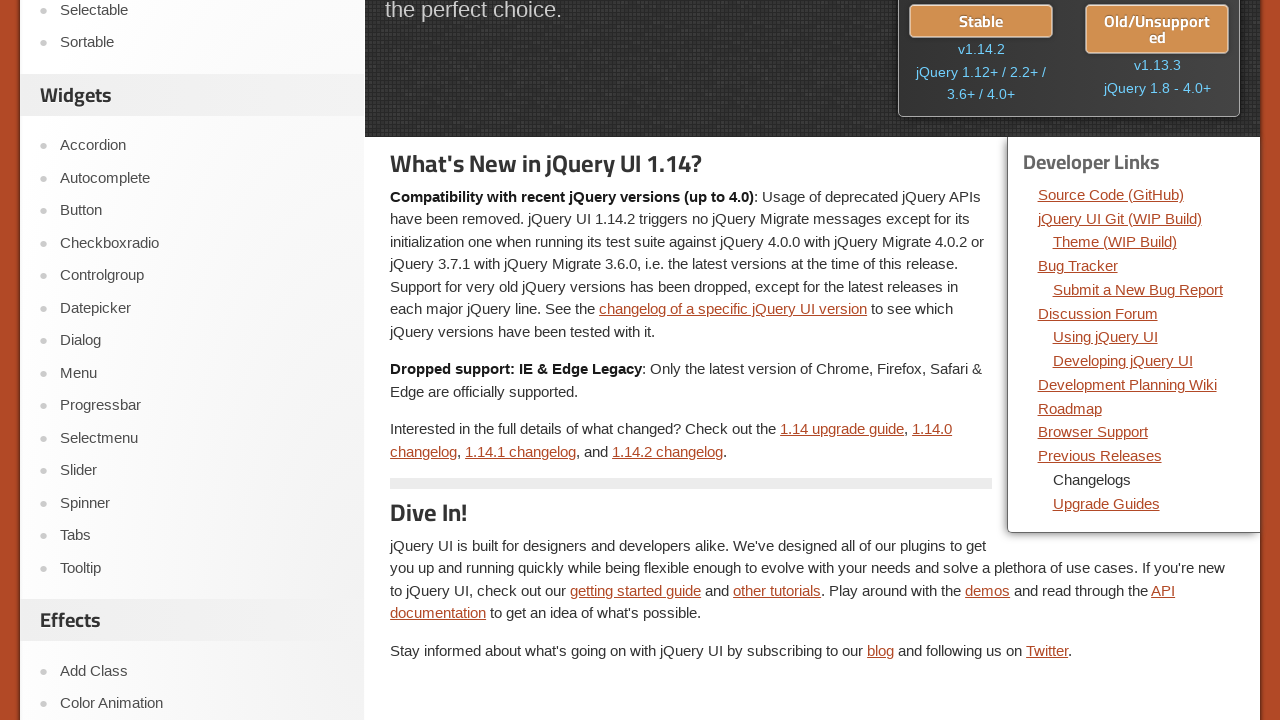

Retrieved href attribute: /upgrade-guide/
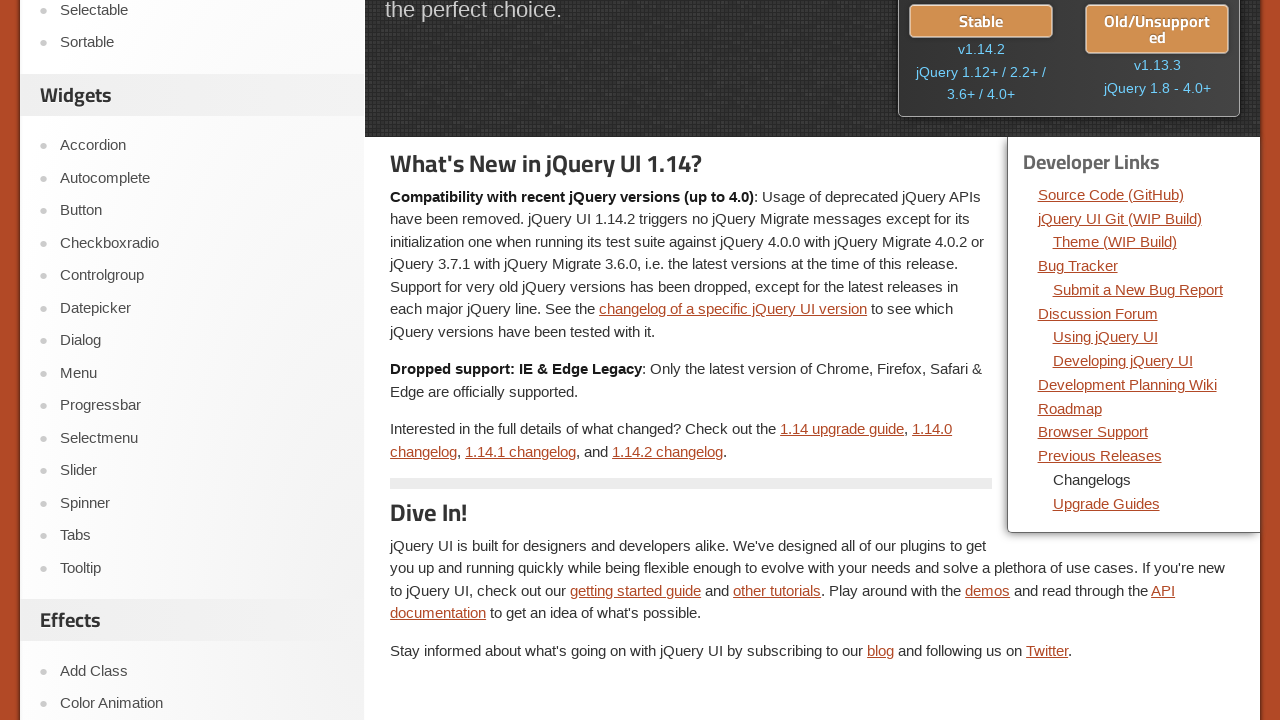

Clicked link 14 with href: /upgrade-guide/ at (1106, 503) on xpath=//div[@class='dev-links']//li//a >> nth=13
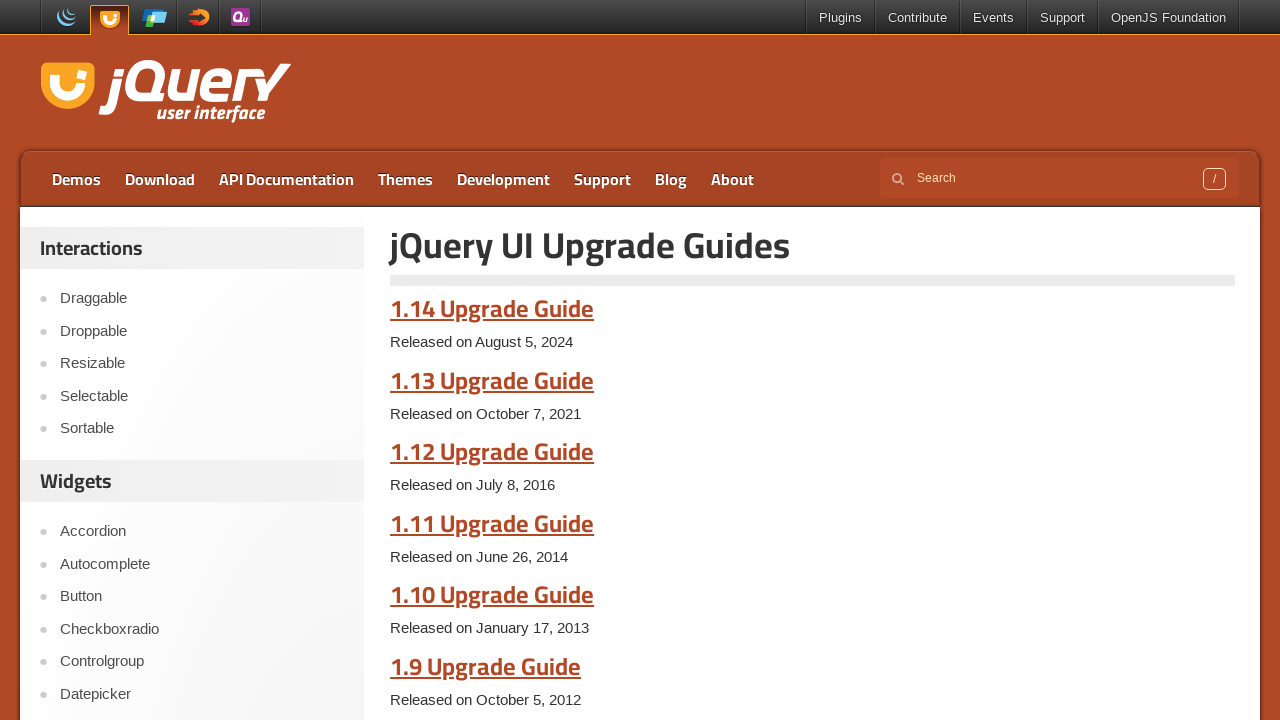

Page loaded after clicking link
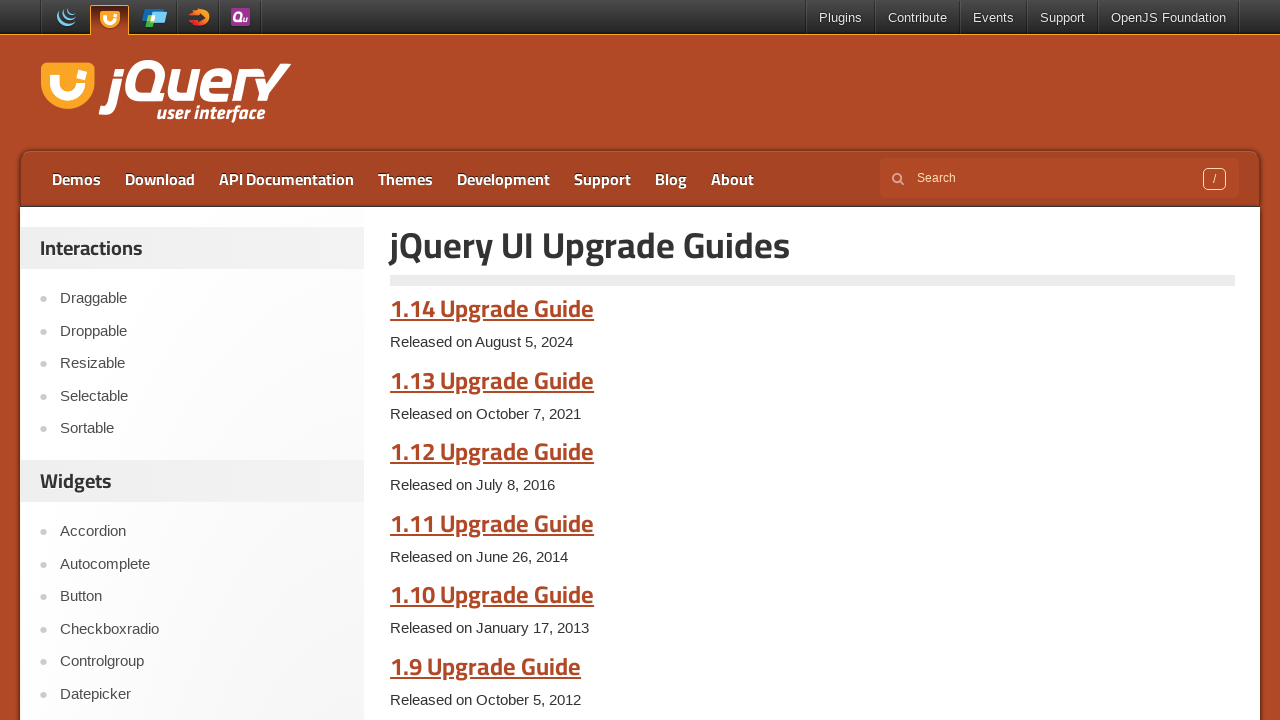

Verified navigation to URL: https://jqueryui.com/upgrade-guide/
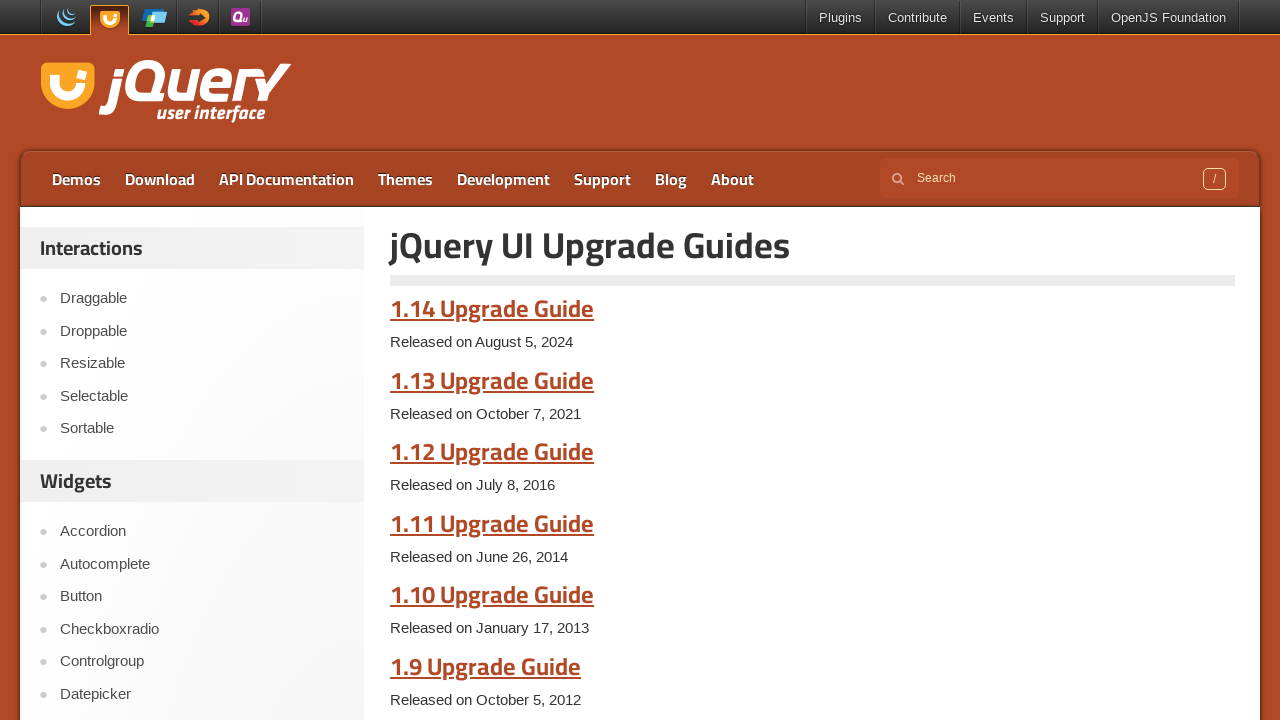

Navigated back to main page
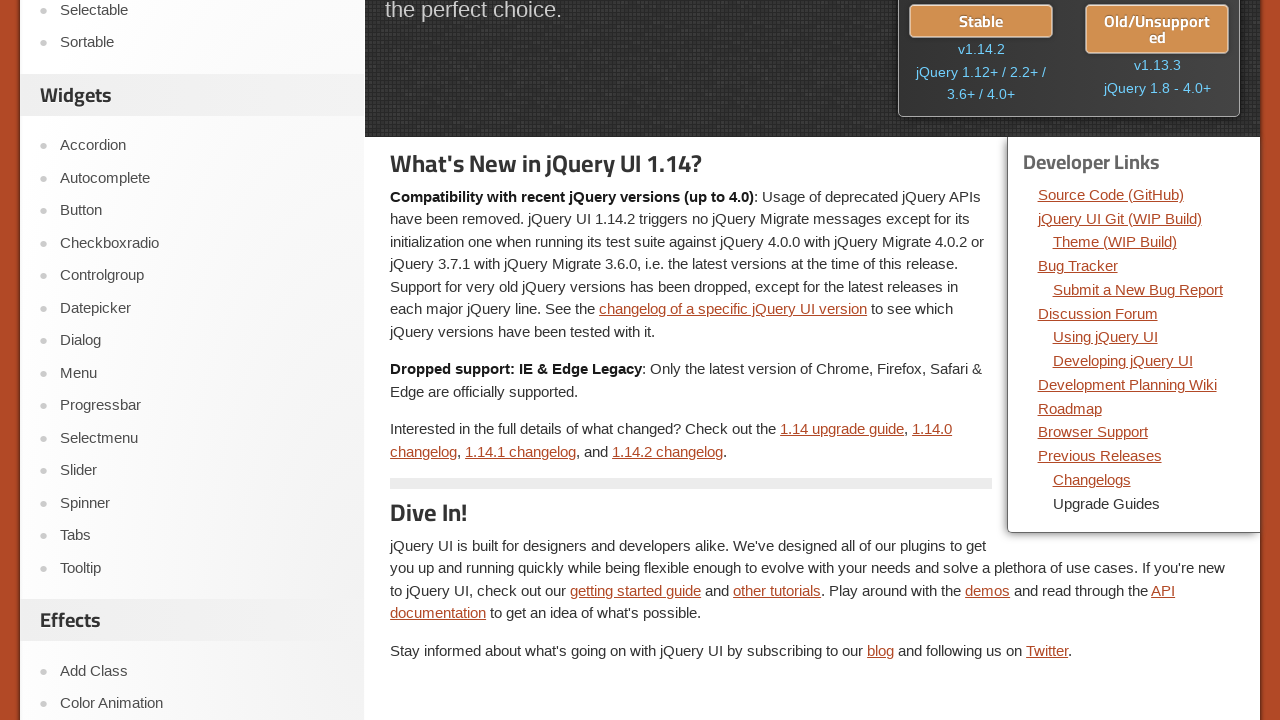

Page loaded after navigating back
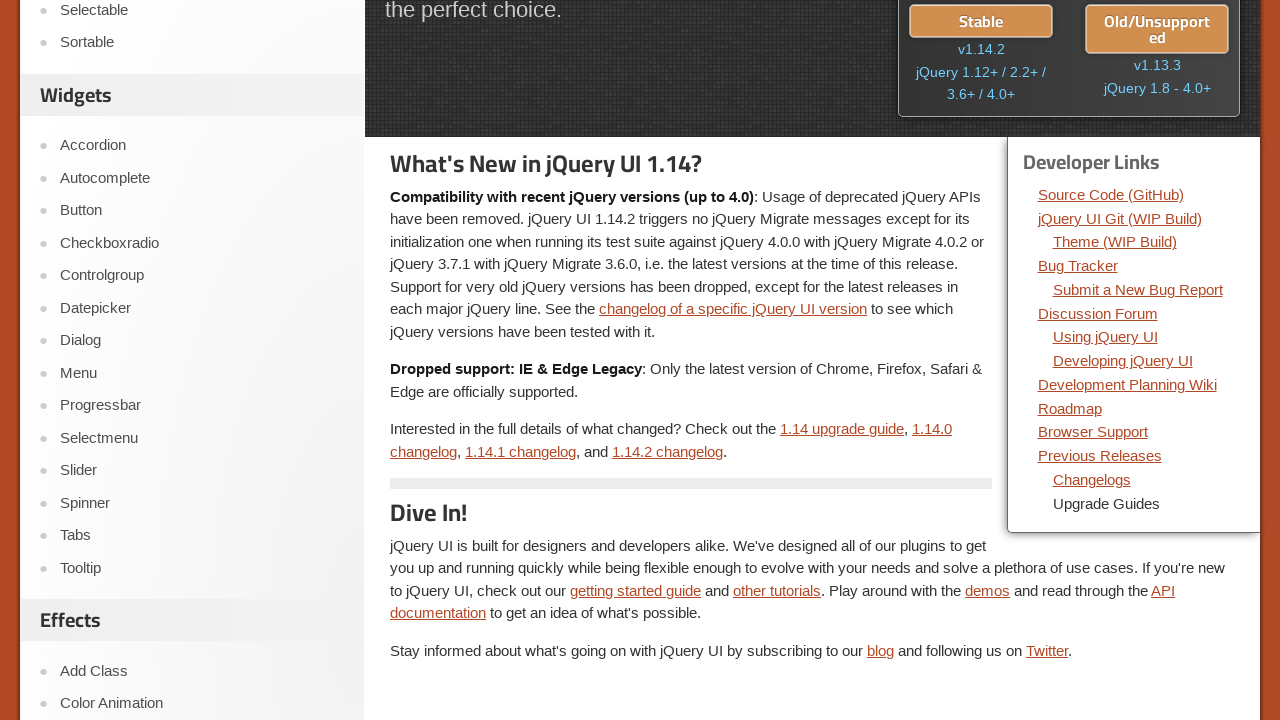

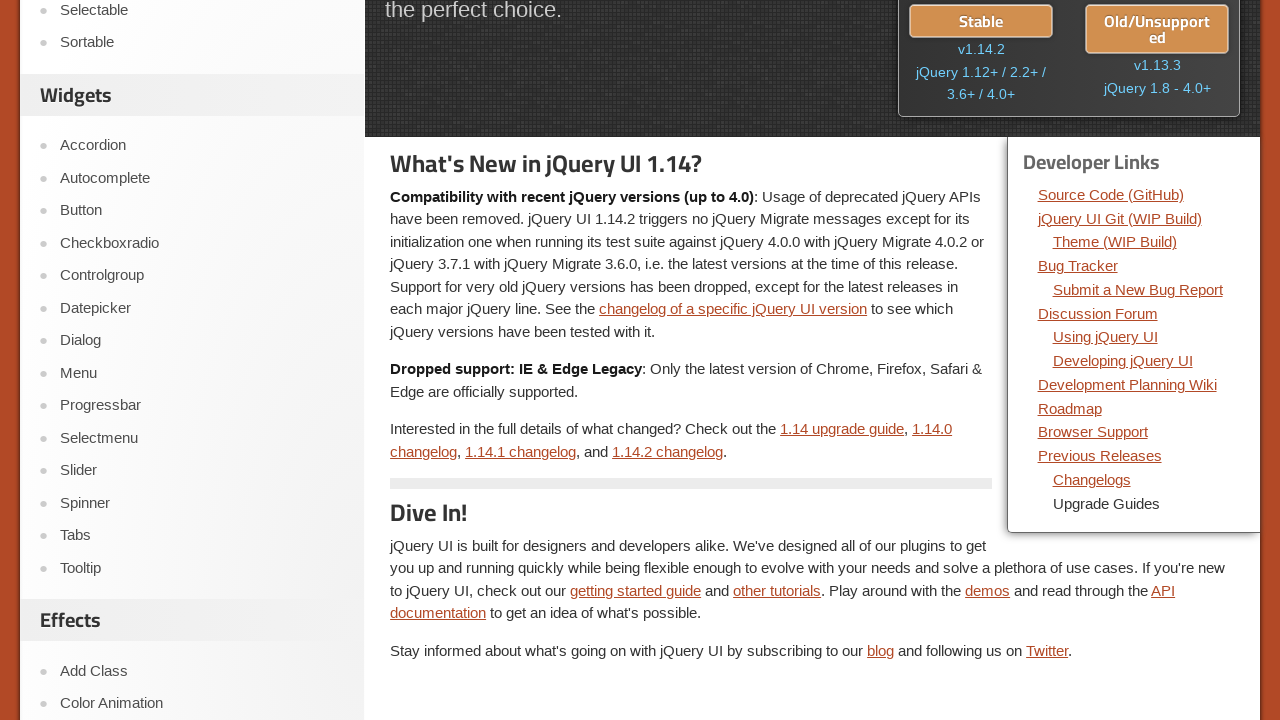